Tests filling out a large form by entering the same text into all input fields and submitting the form

Starting URL: http://suninjuly.github.io/huge_form.html

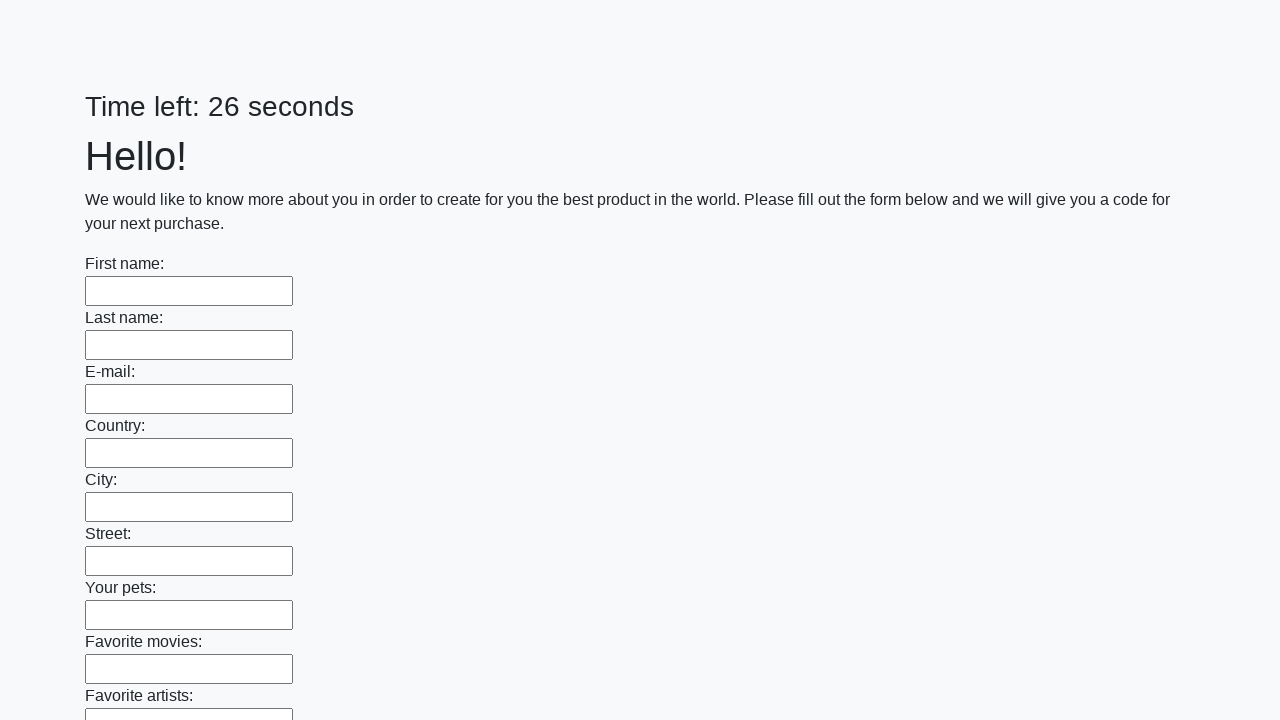

Located all input fields on the form
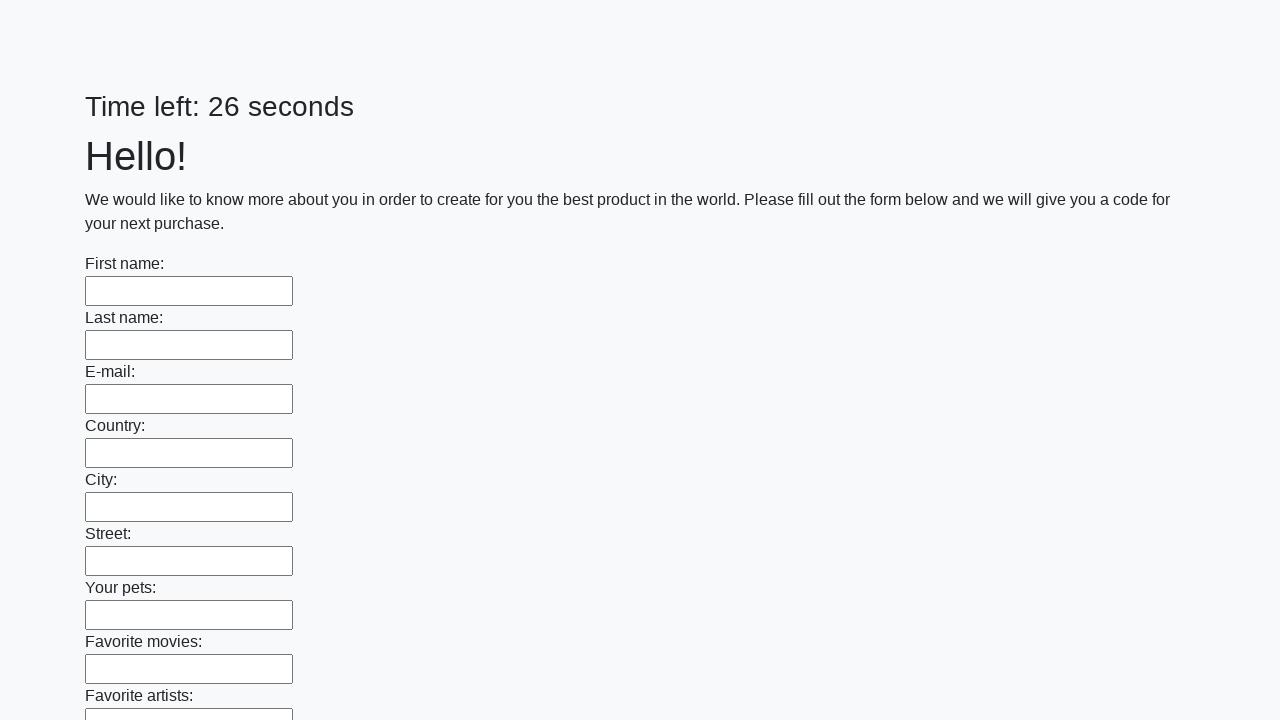

Filled input field with 'Мой ответ' on input >> nth=0
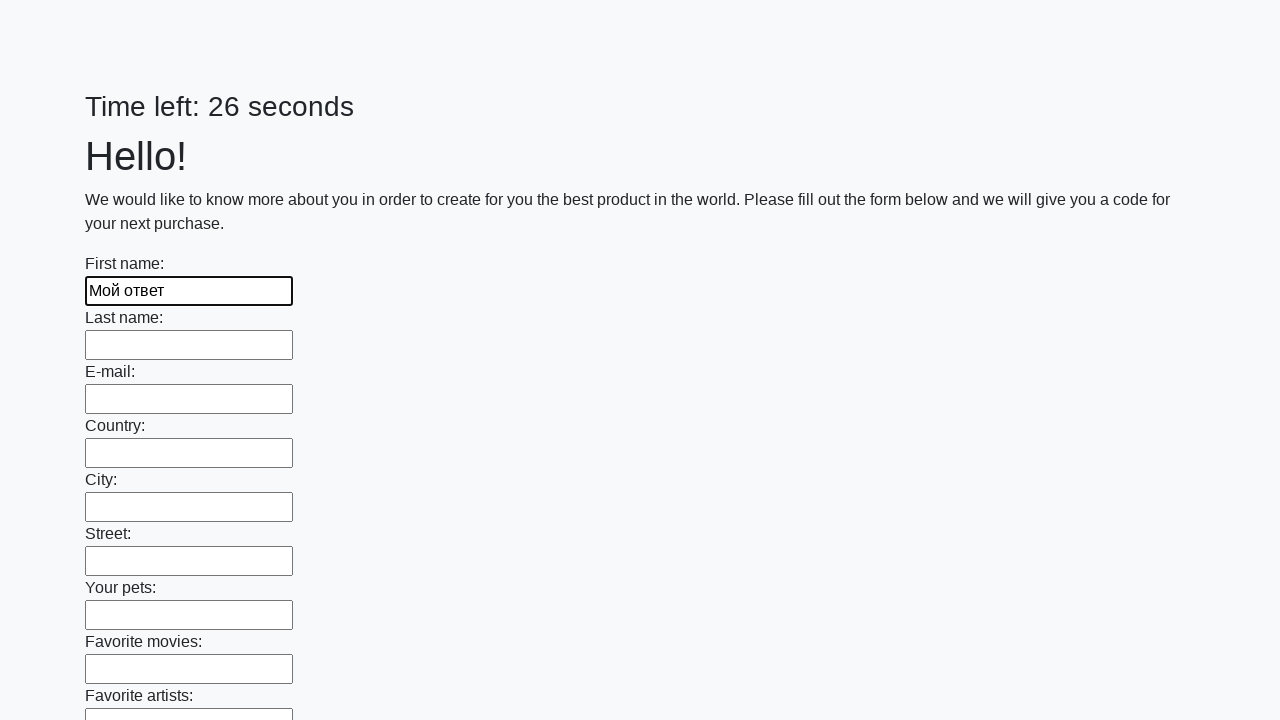

Filled input field with 'Мой ответ' on input >> nth=1
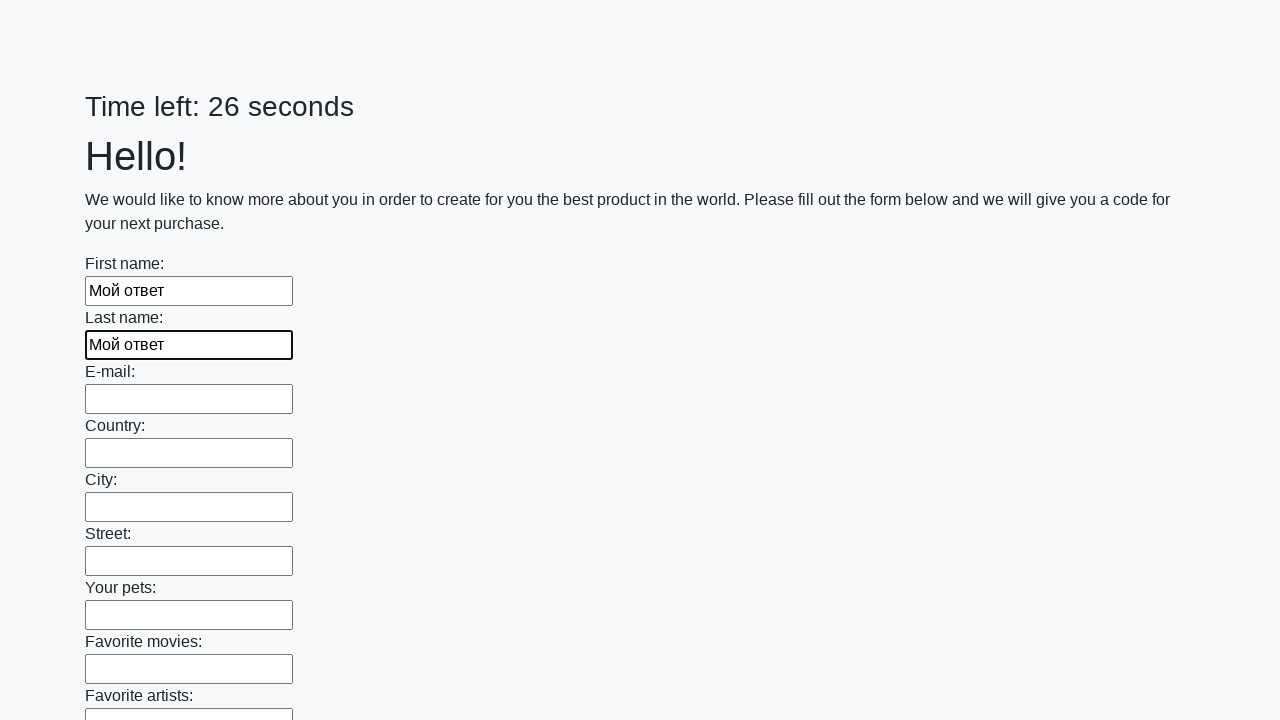

Filled input field with 'Мой ответ' on input >> nth=2
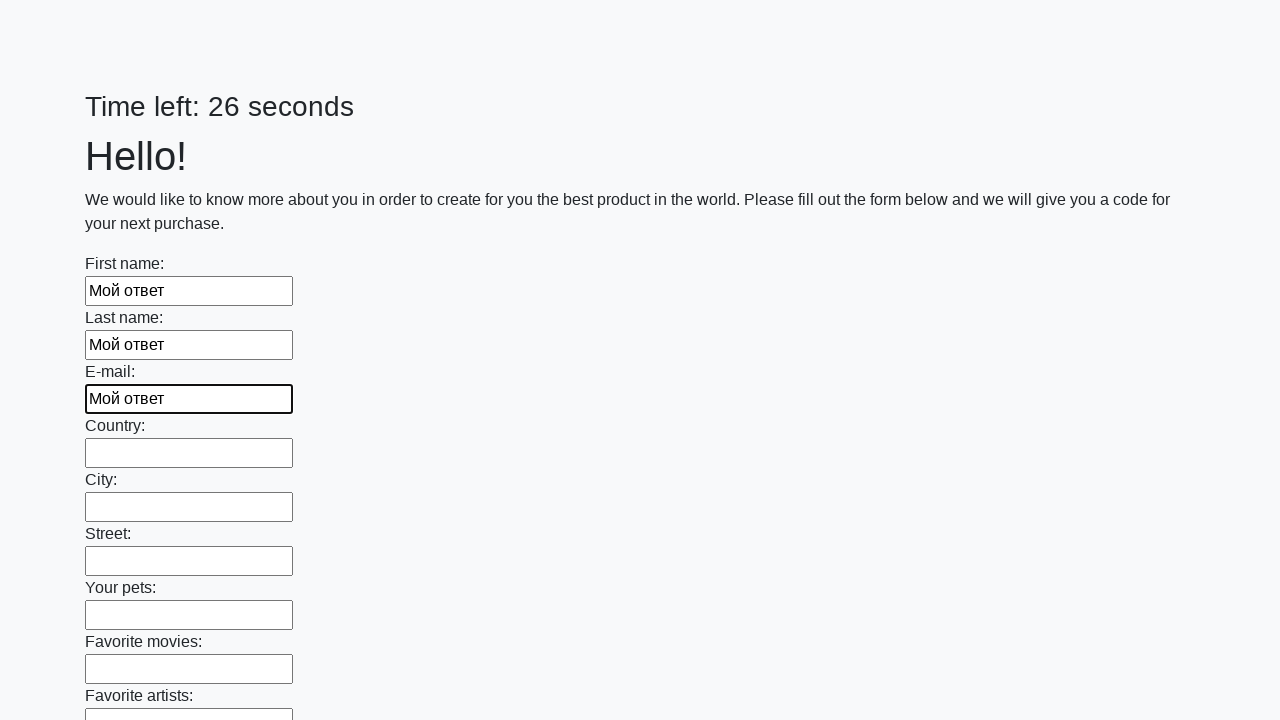

Filled input field with 'Мой ответ' on input >> nth=3
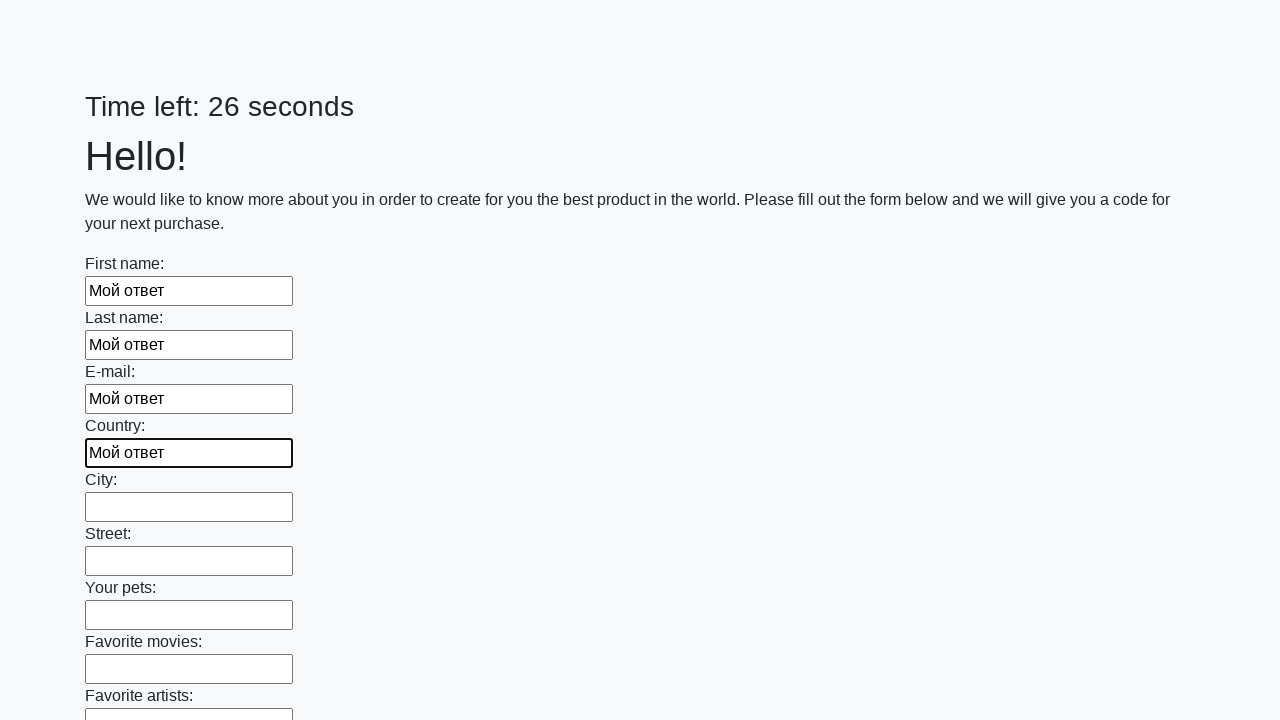

Filled input field with 'Мой ответ' on input >> nth=4
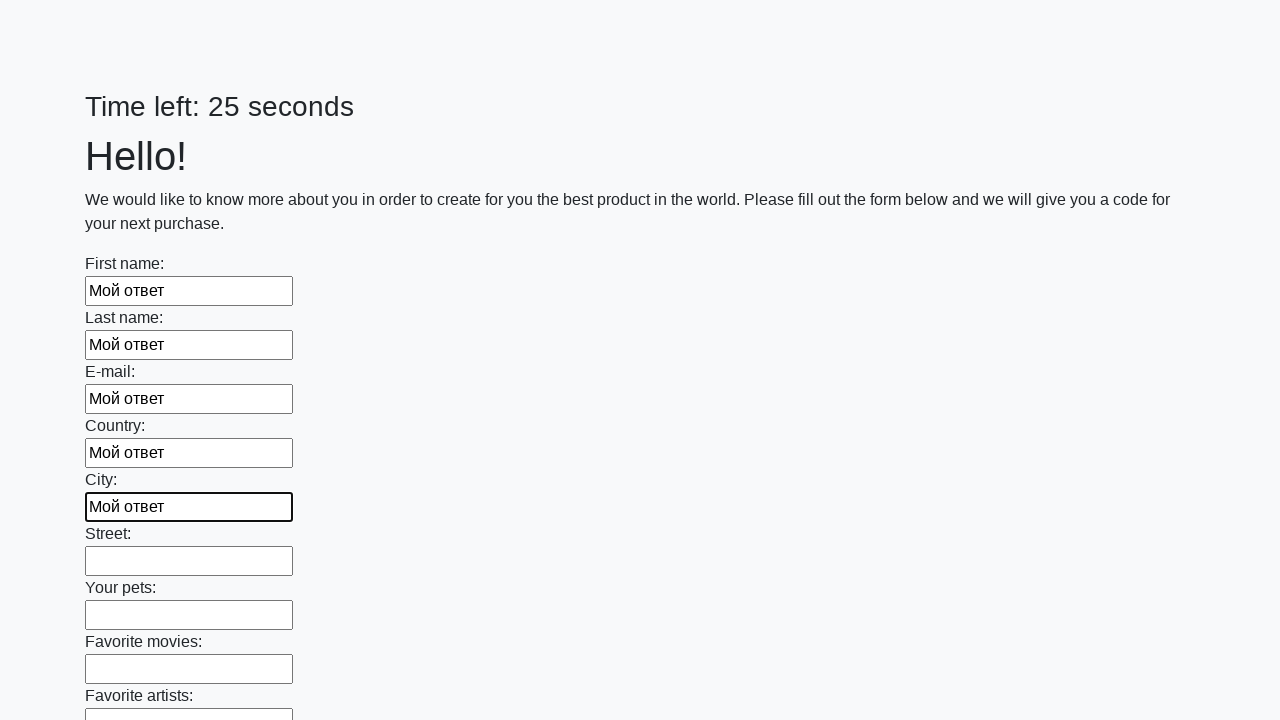

Filled input field with 'Мой ответ' on input >> nth=5
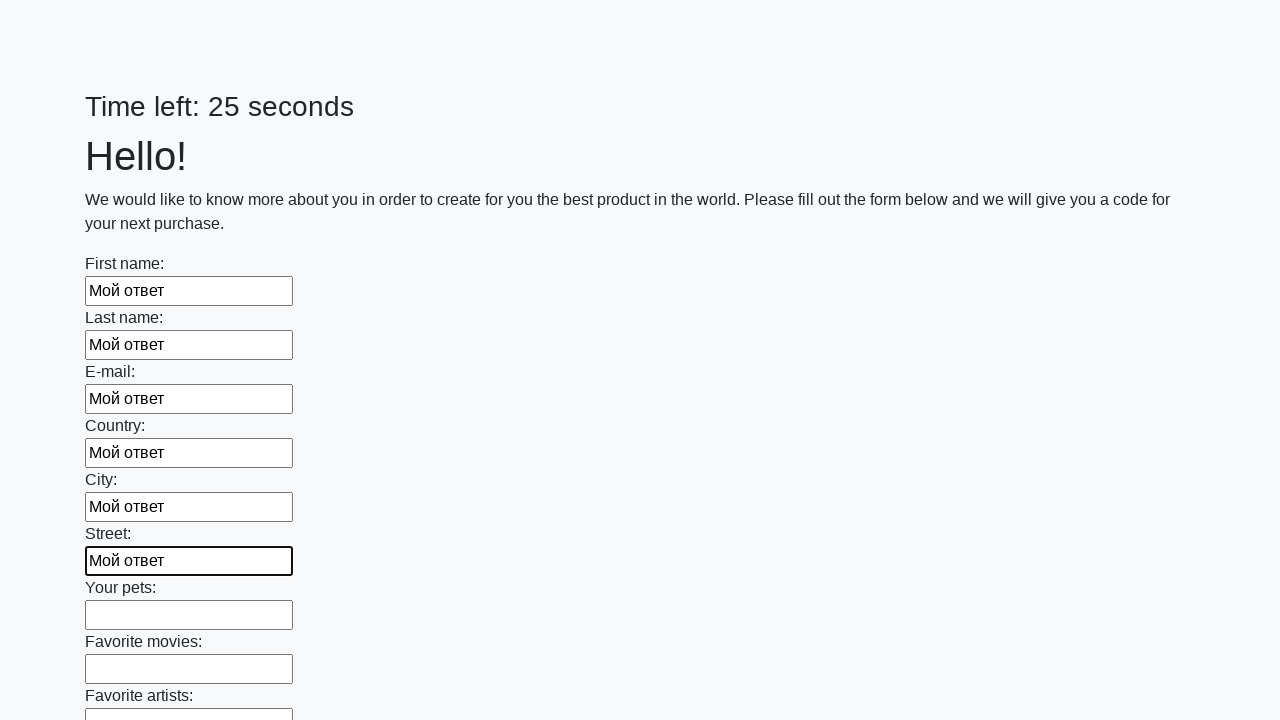

Filled input field with 'Мой ответ' on input >> nth=6
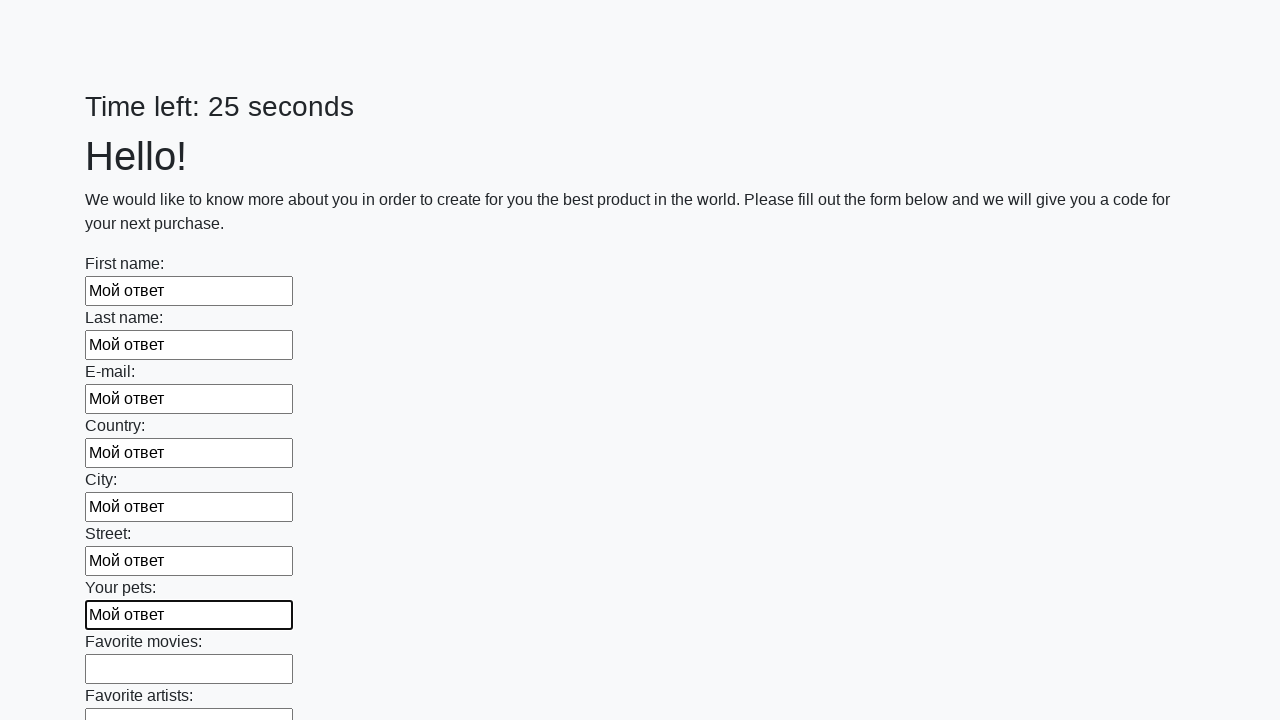

Filled input field with 'Мой ответ' on input >> nth=7
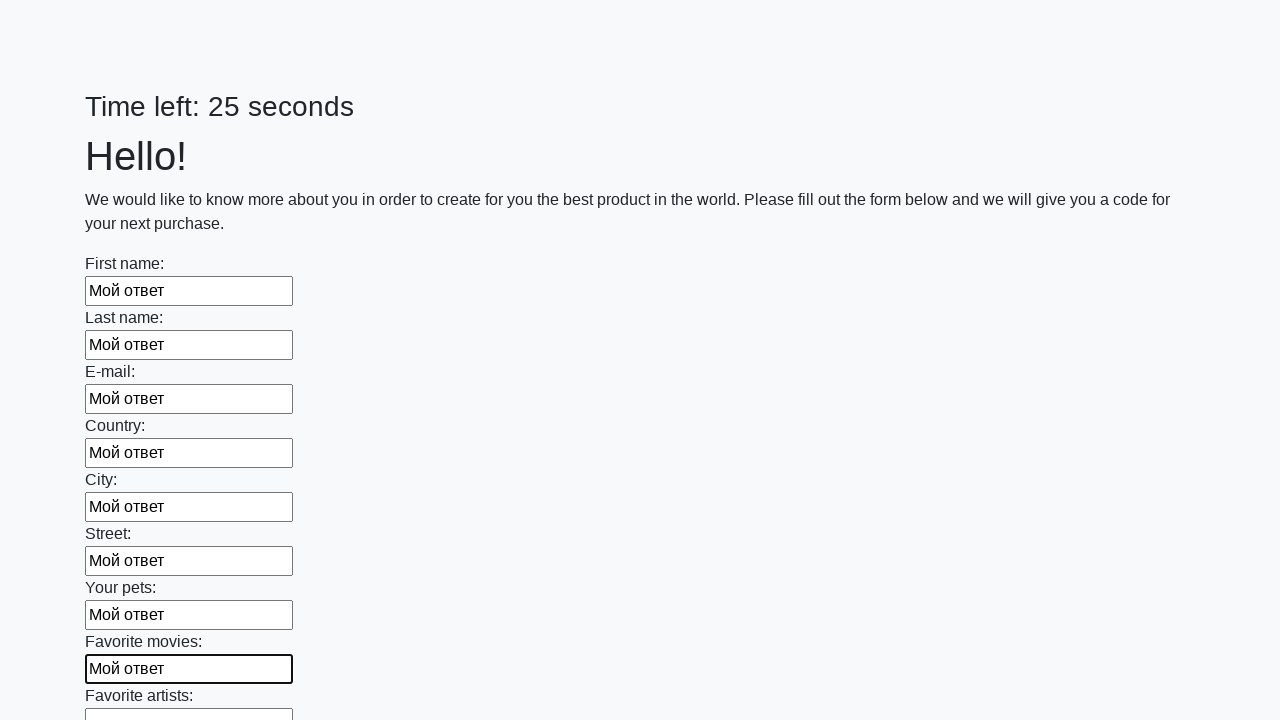

Filled input field with 'Мой ответ' on input >> nth=8
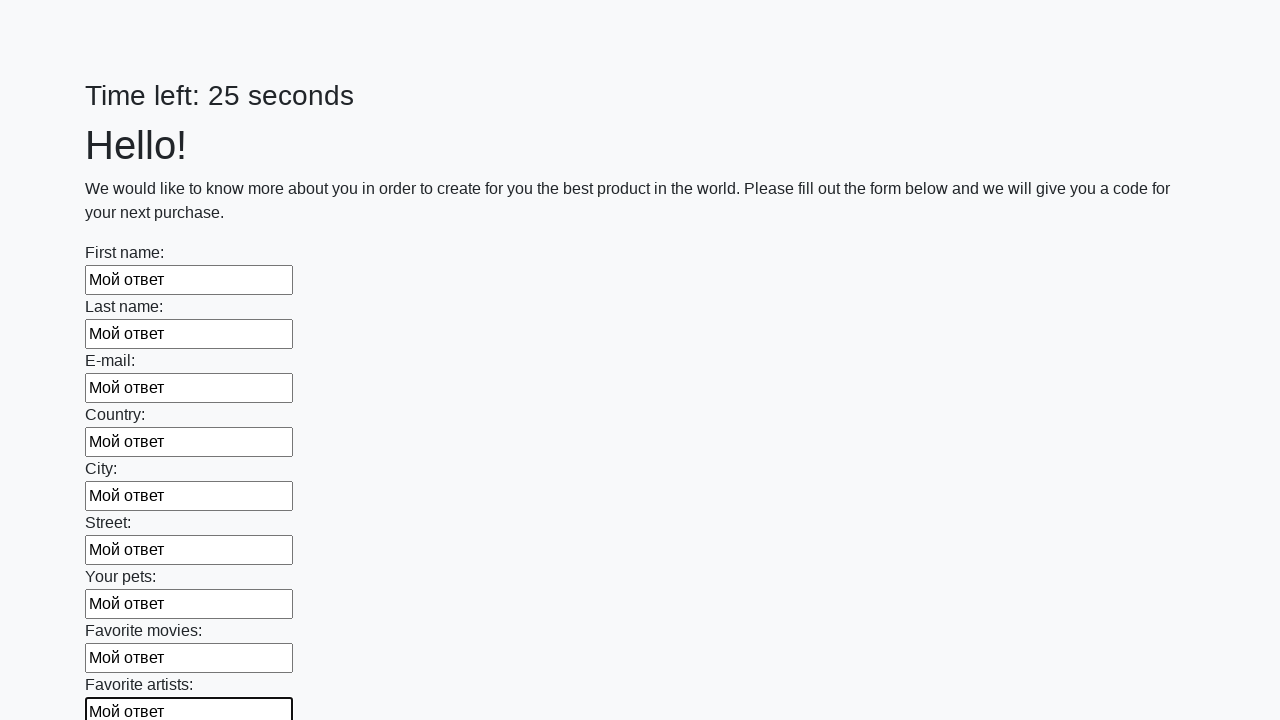

Filled input field with 'Мой ответ' on input >> nth=9
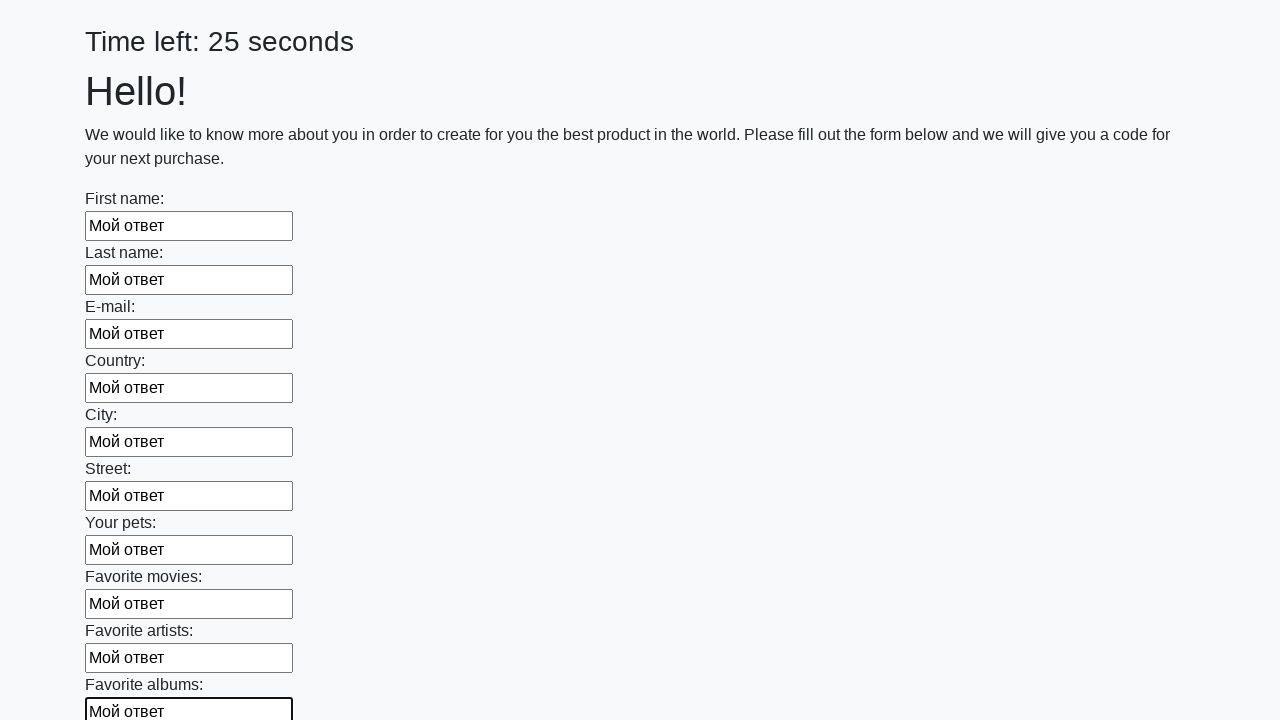

Filled input field with 'Мой ответ' on input >> nth=10
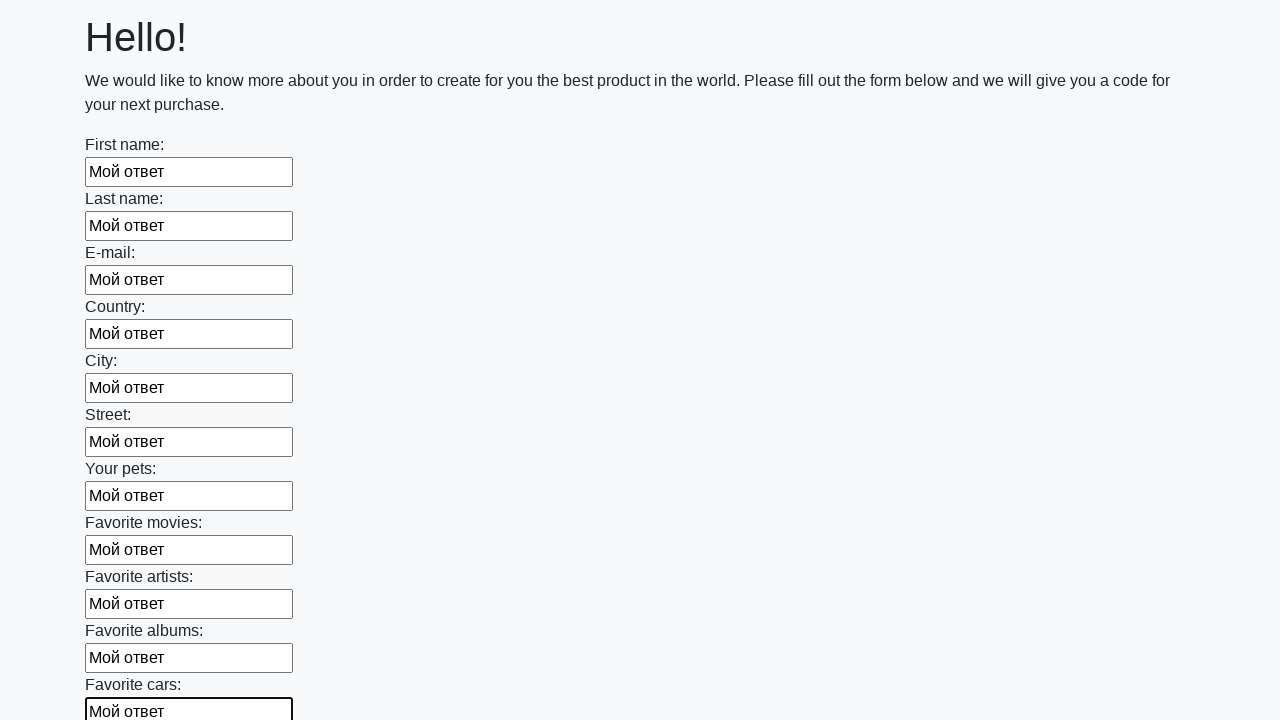

Filled input field with 'Мой ответ' on input >> nth=11
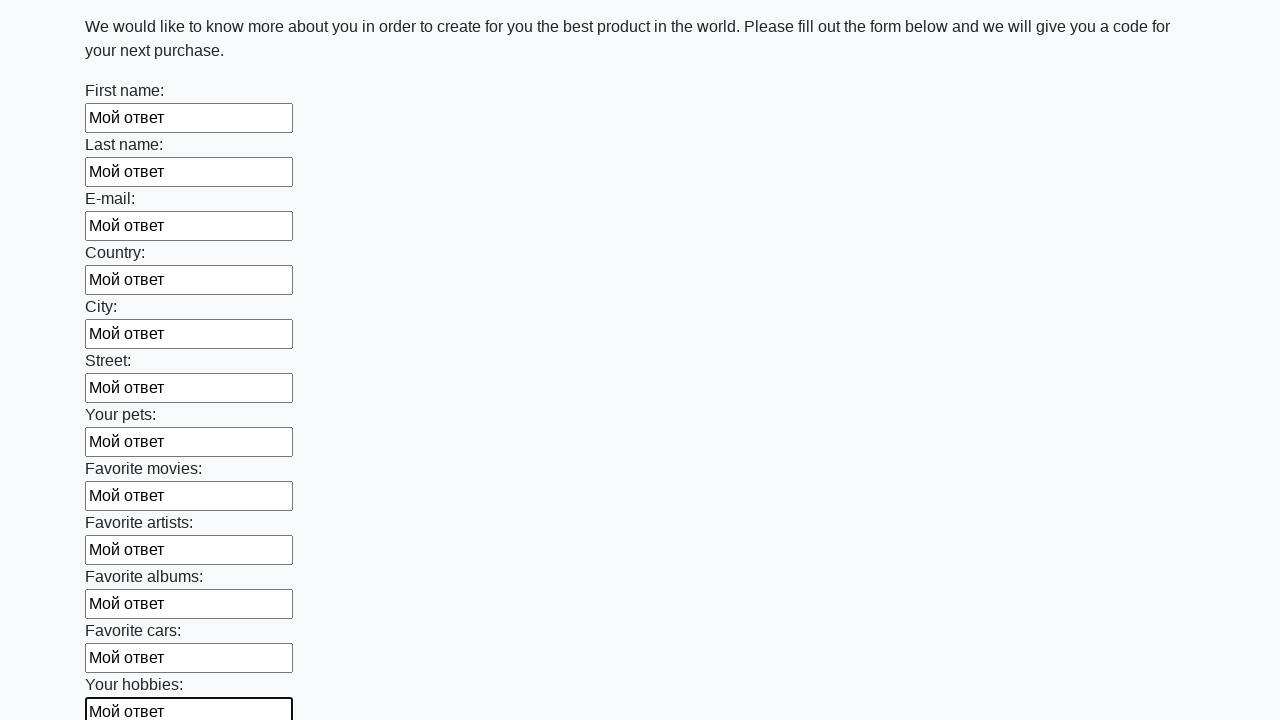

Filled input field with 'Мой ответ' on input >> nth=12
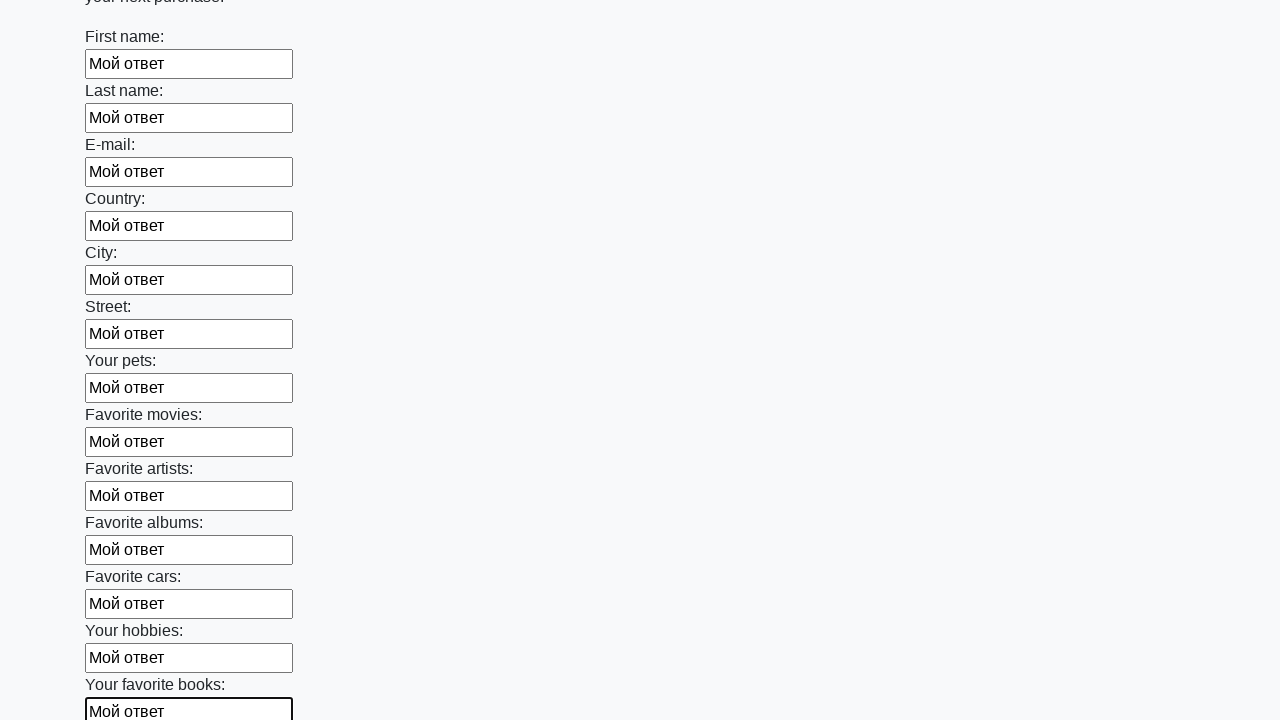

Filled input field with 'Мой ответ' on input >> nth=13
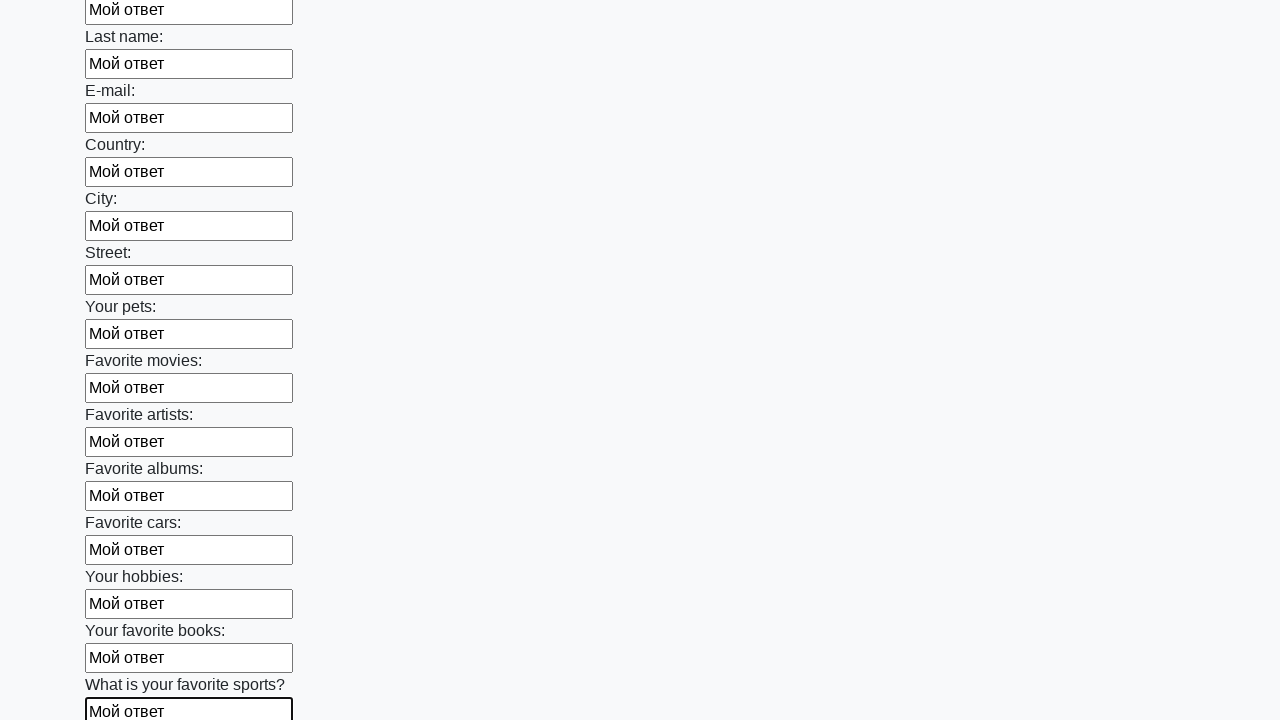

Filled input field with 'Мой ответ' on input >> nth=14
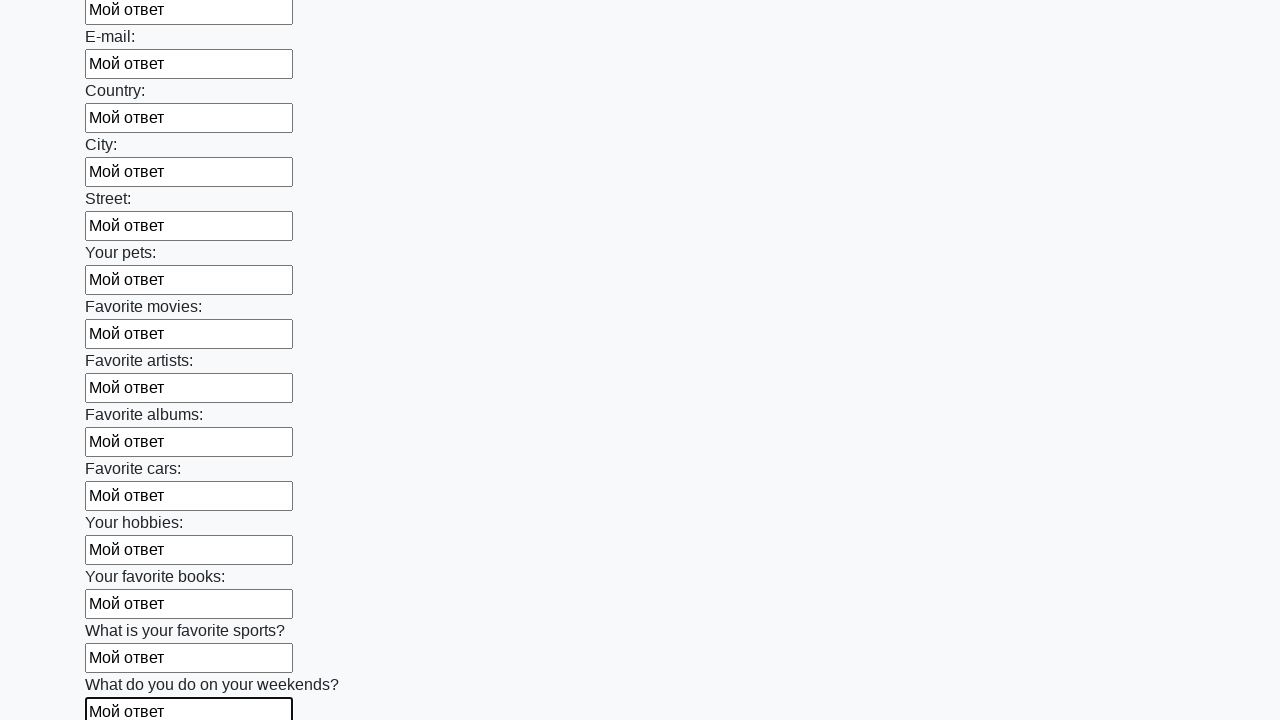

Filled input field with 'Мой ответ' on input >> nth=15
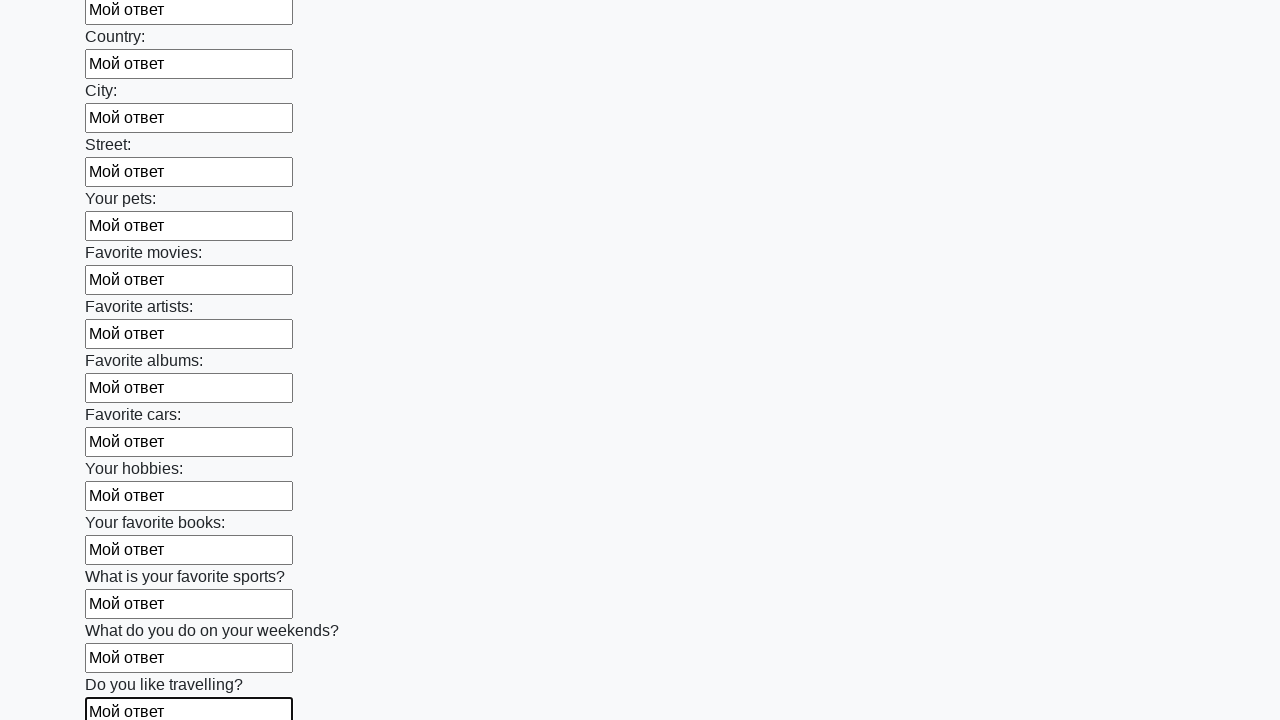

Filled input field with 'Мой ответ' on input >> nth=16
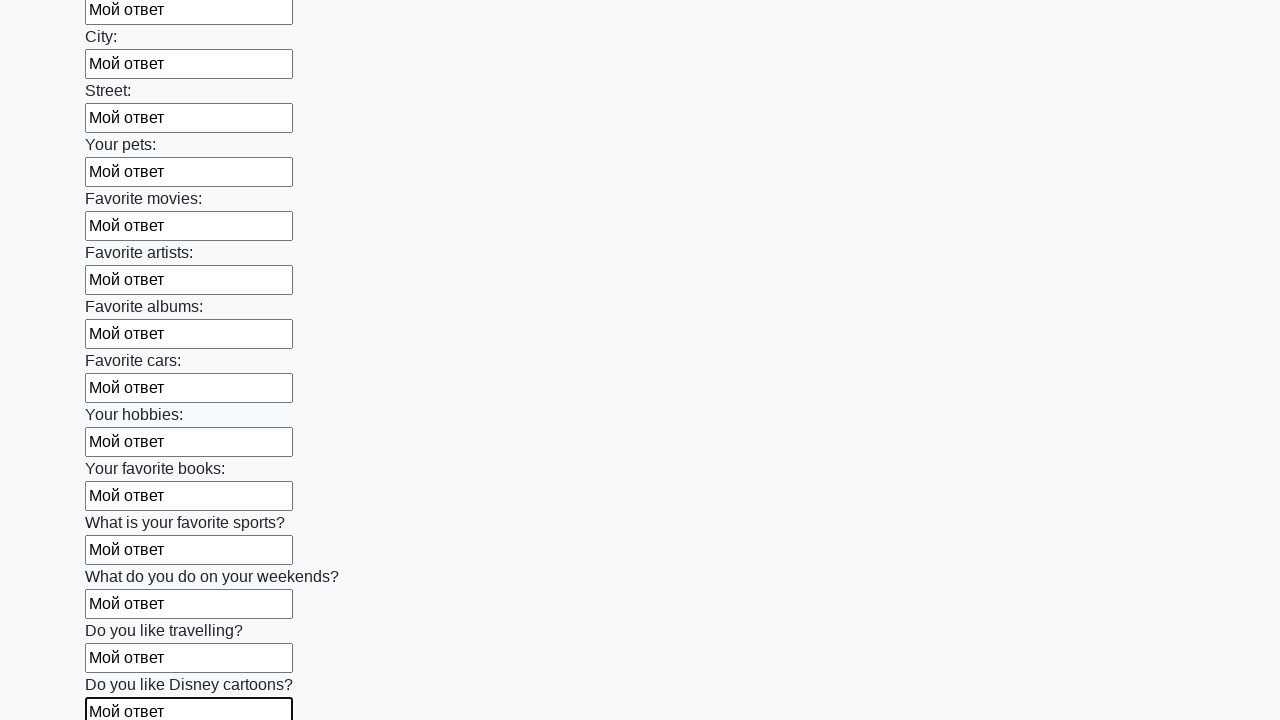

Filled input field with 'Мой ответ' on input >> nth=17
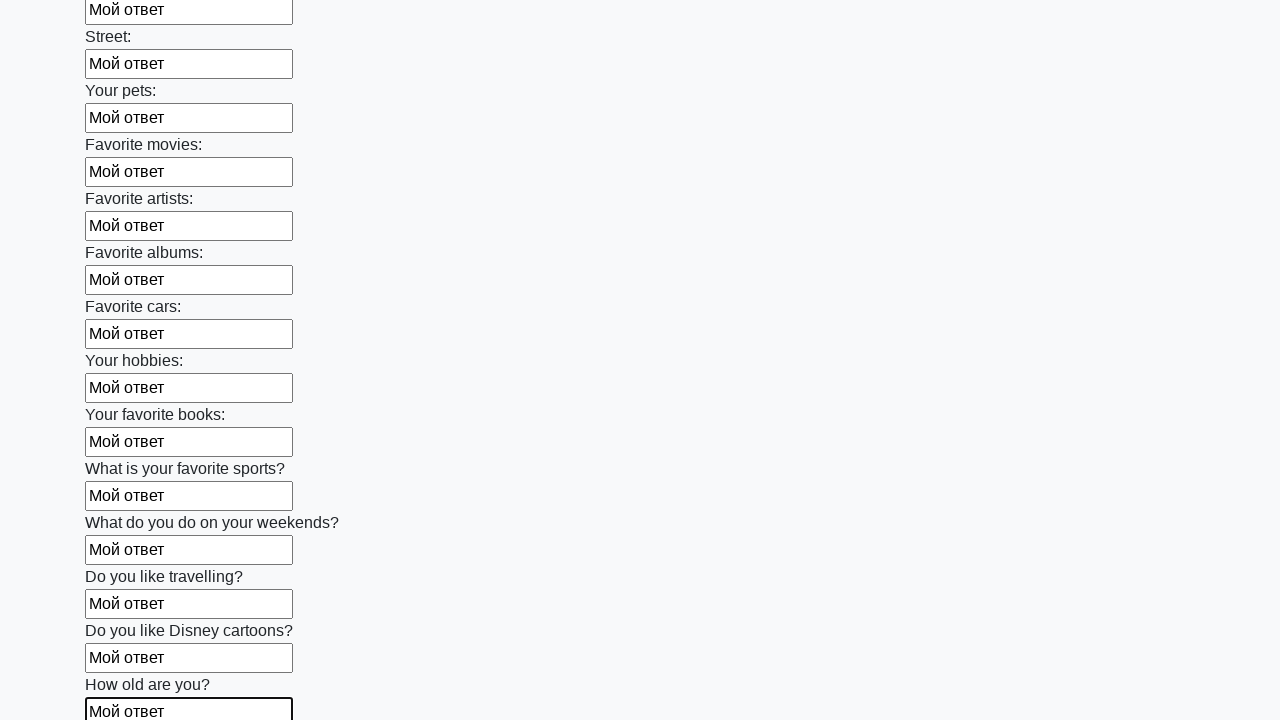

Filled input field with 'Мой ответ' on input >> nth=18
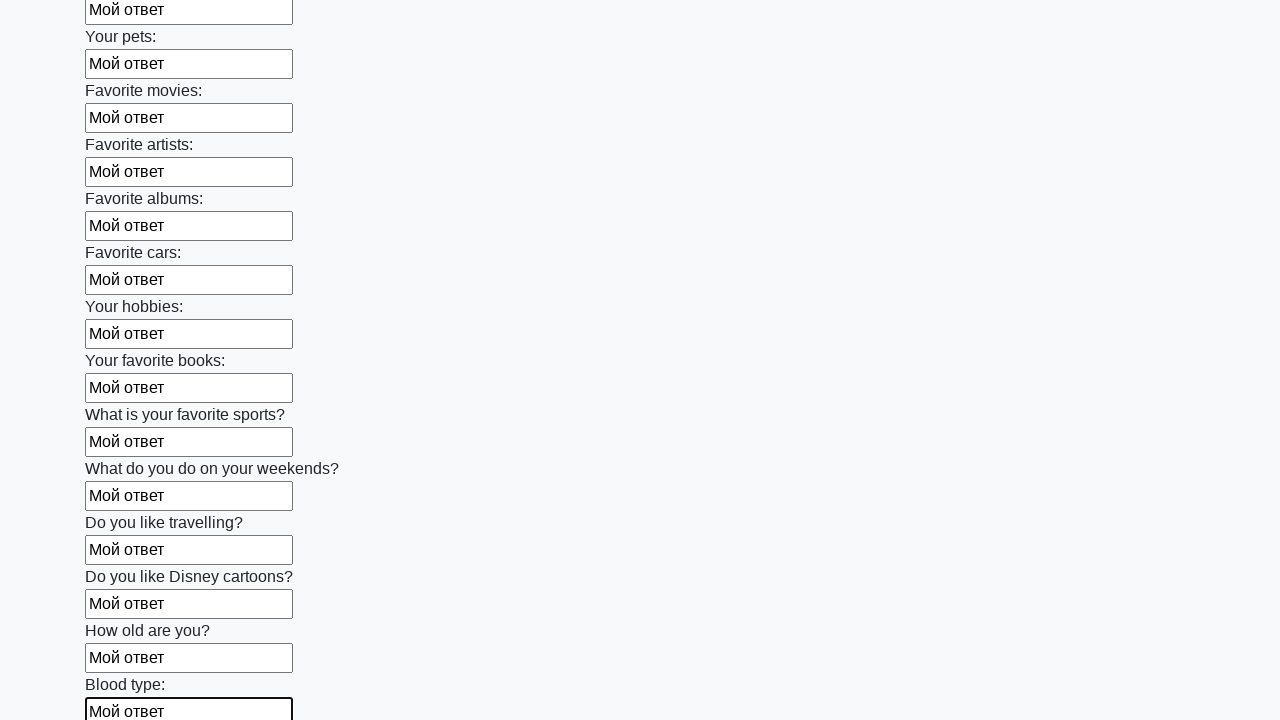

Filled input field with 'Мой ответ' on input >> nth=19
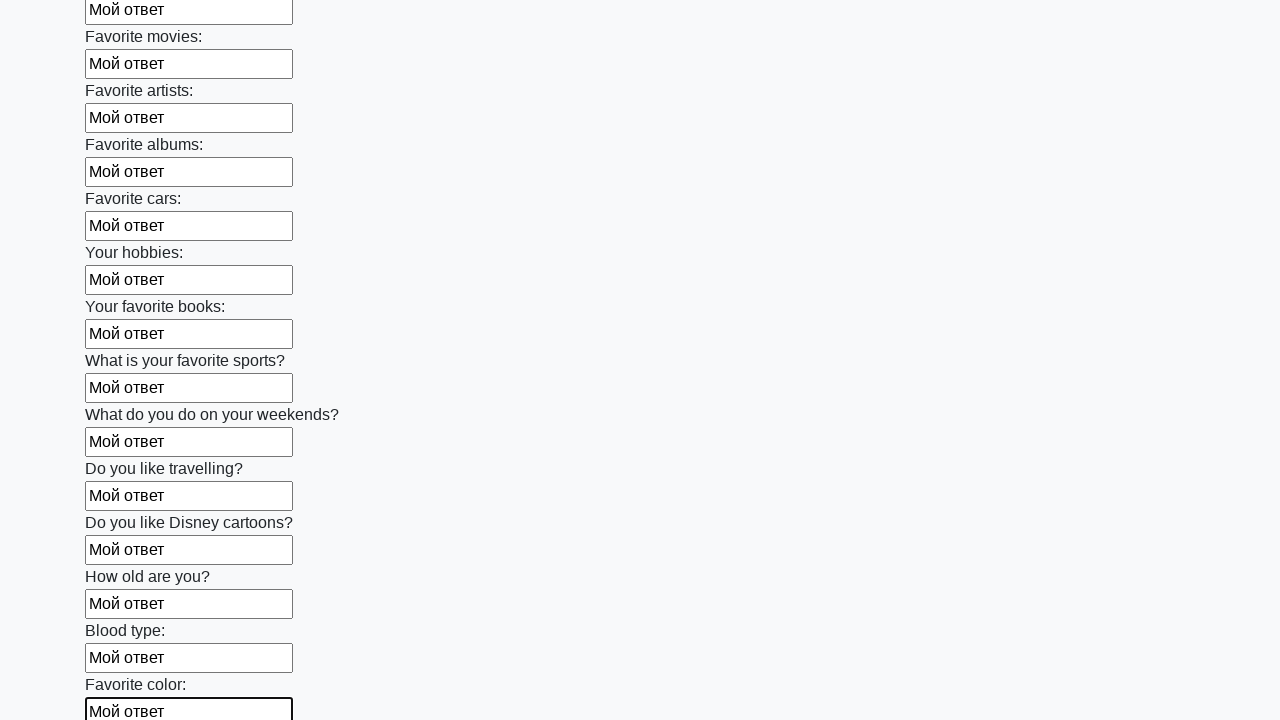

Filled input field with 'Мой ответ' on input >> nth=20
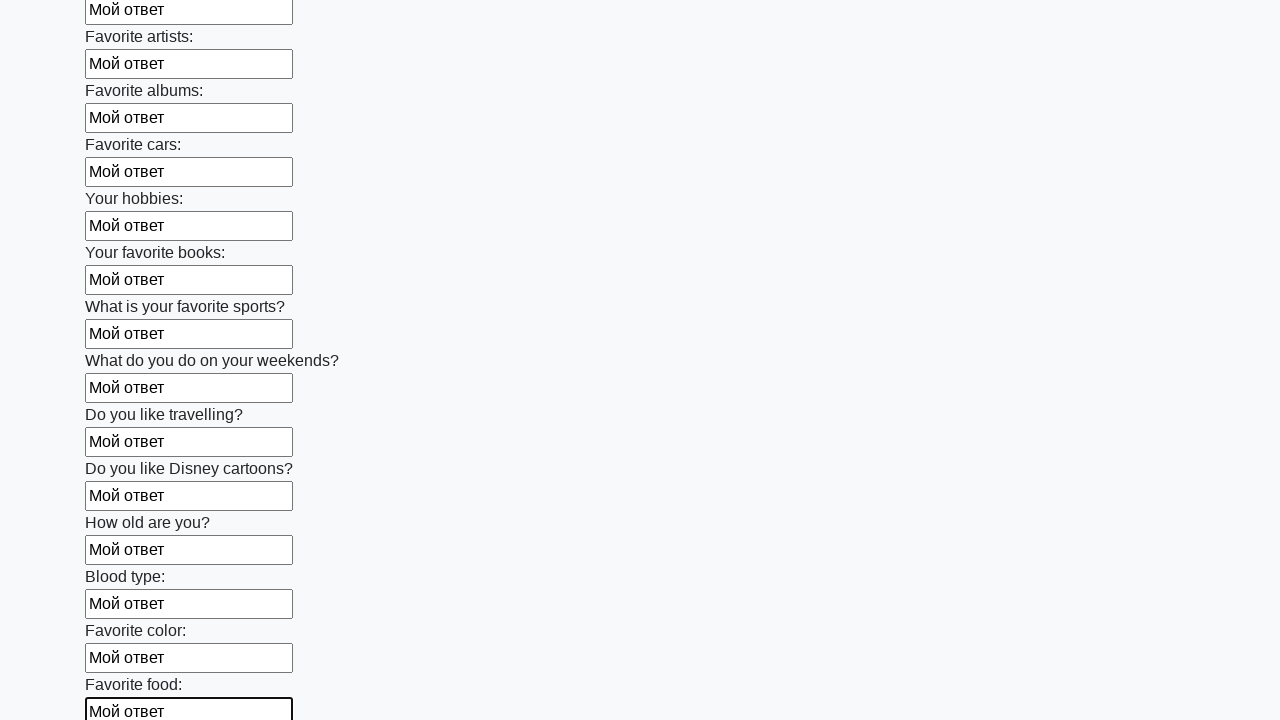

Filled input field with 'Мой ответ' on input >> nth=21
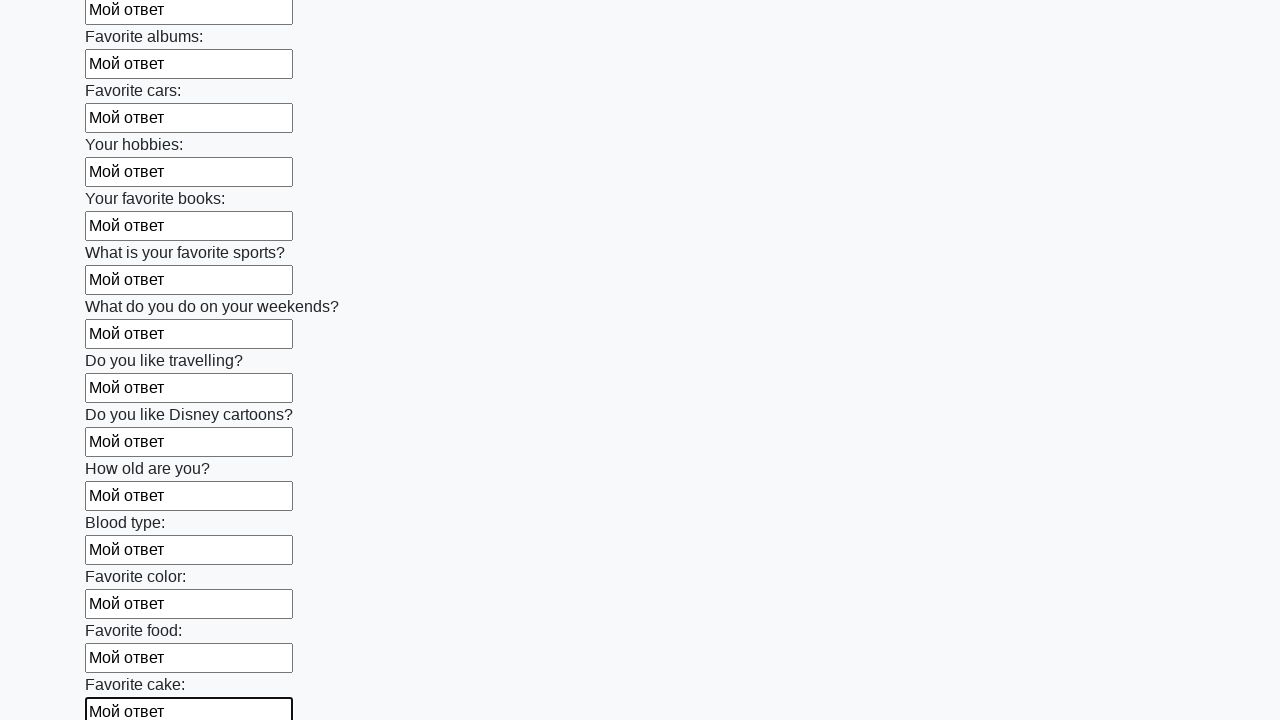

Filled input field with 'Мой ответ' on input >> nth=22
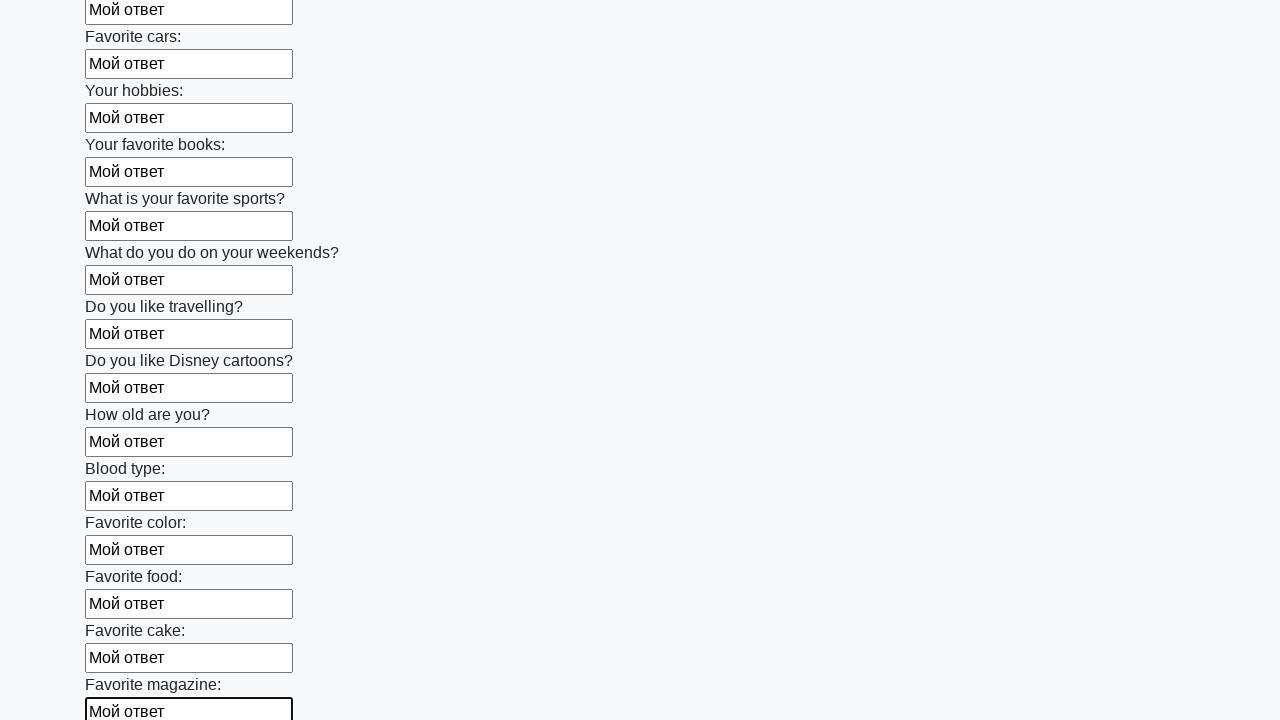

Filled input field with 'Мой ответ' on input >> nth=23
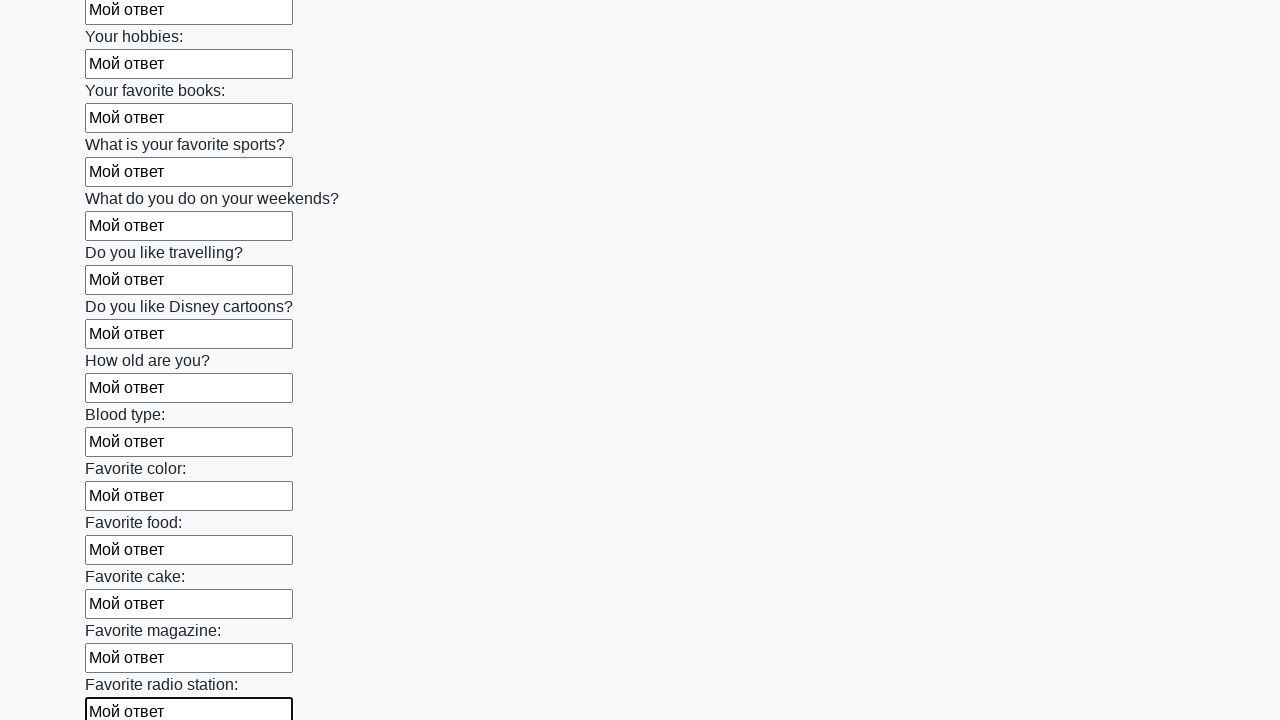

Filled input field with 'Мой ответ' on input >> nth=24
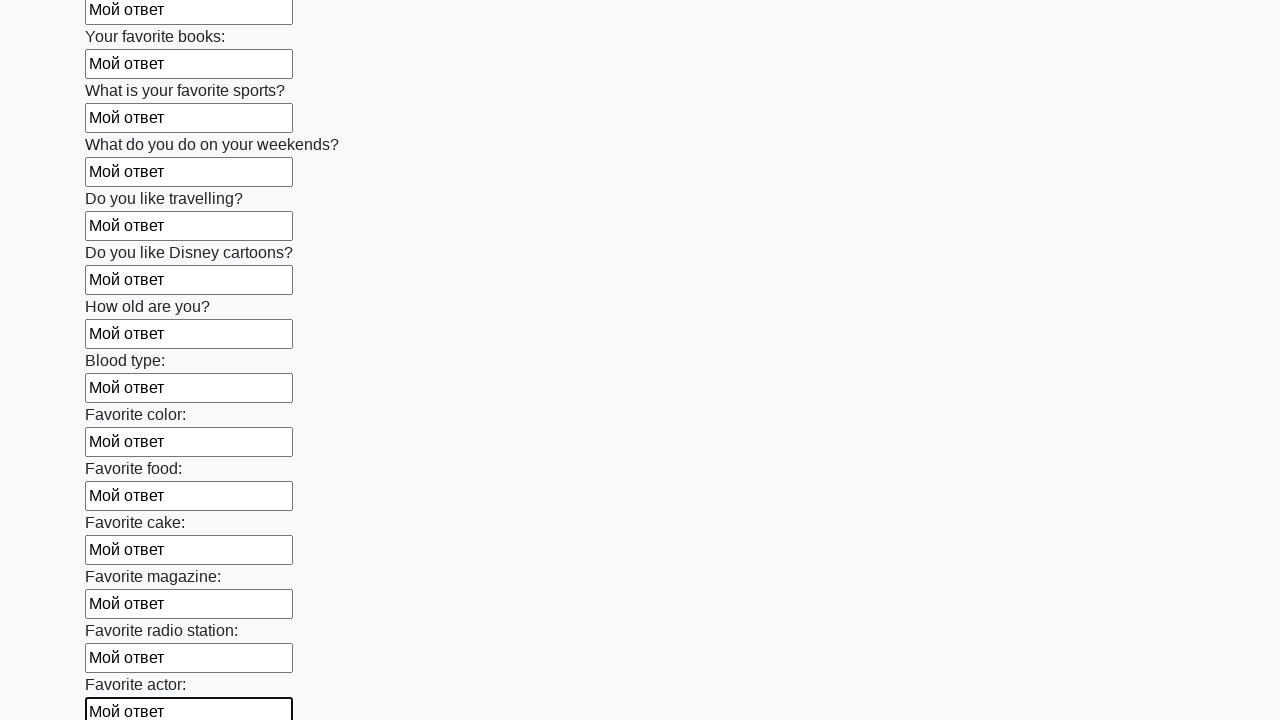

Filled input field with 'Мой ответ' on input >> nth=25
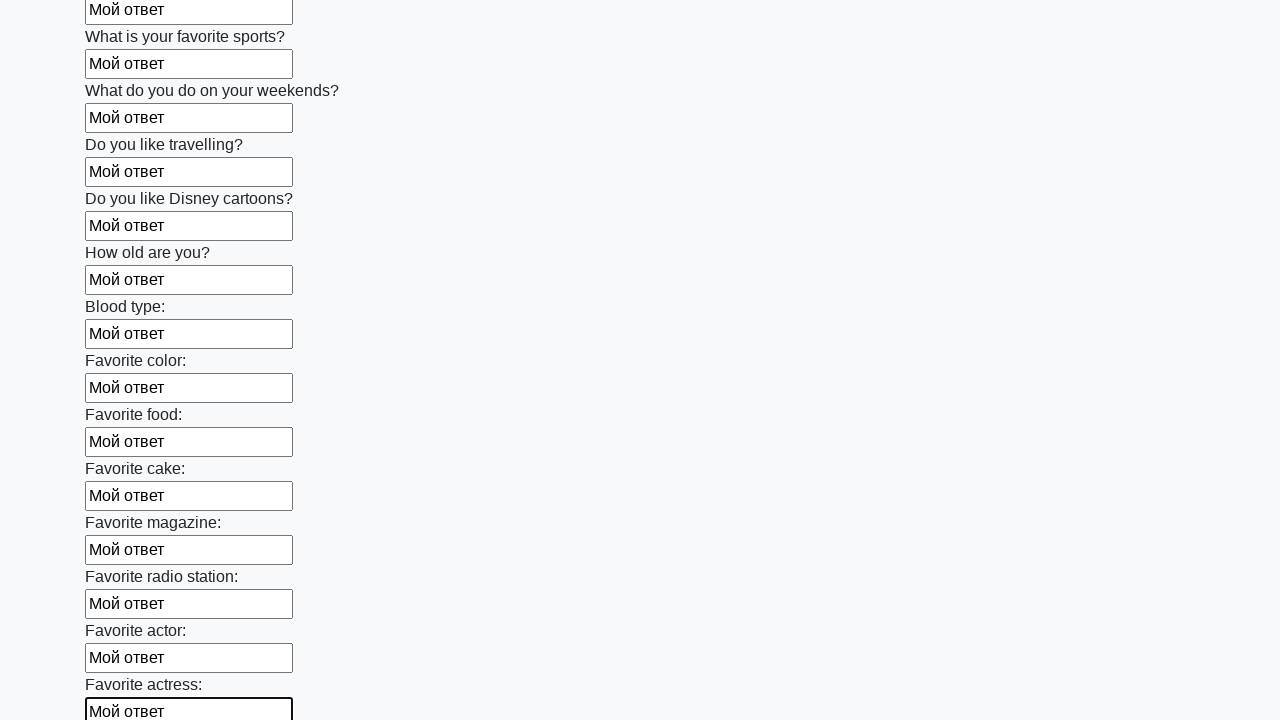

Filled input field with 'Мой ответ' on input >> nth=26
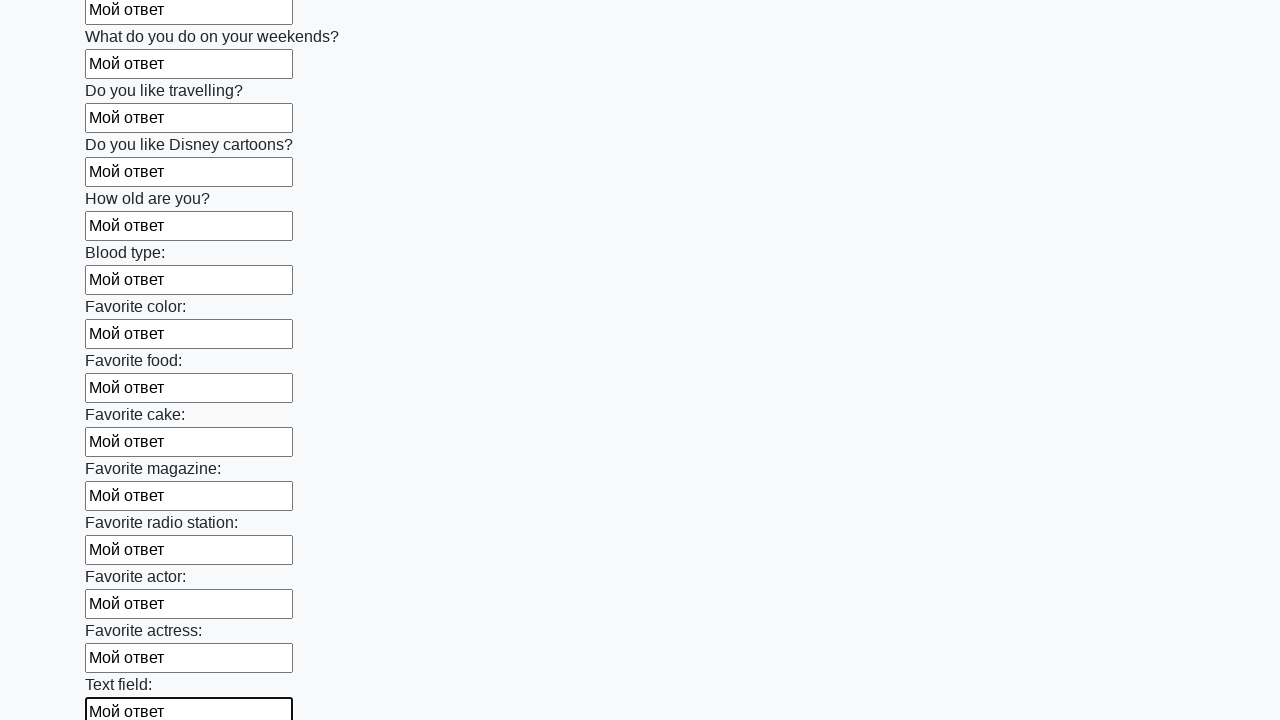

Filled input field with 'Мой ответ' on input >> nth=27
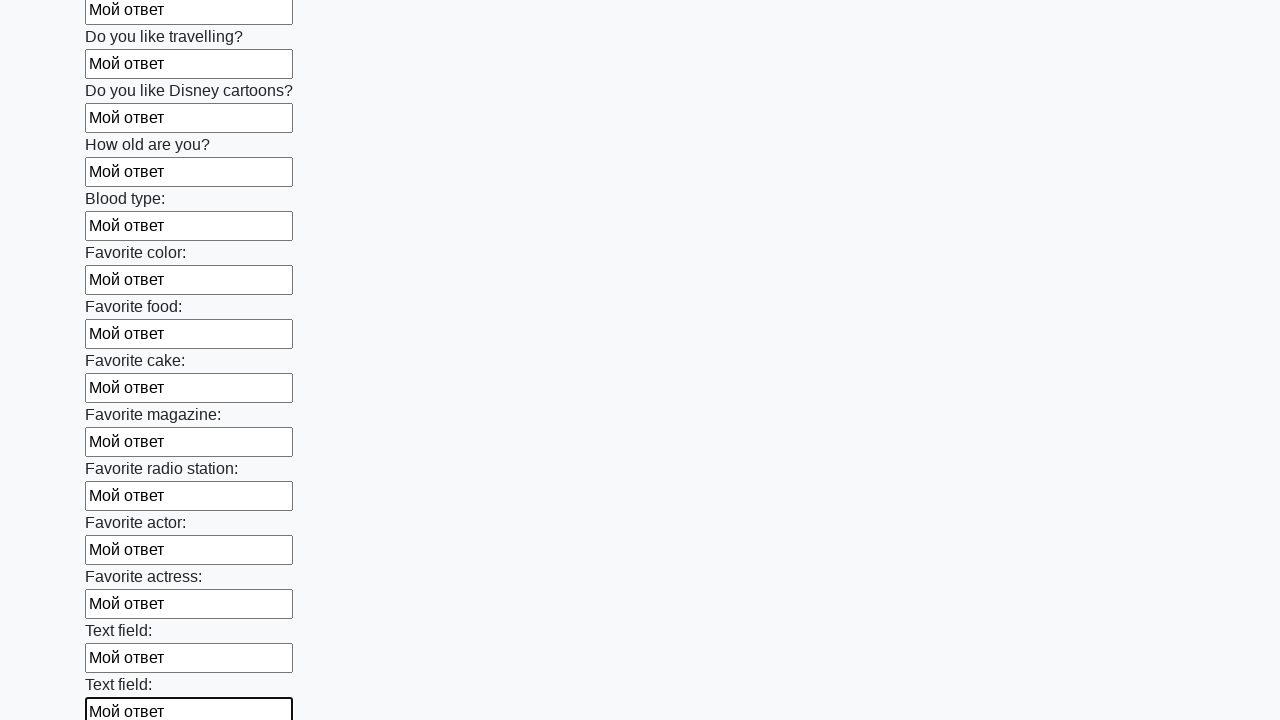

Filled input field with 'Мой ответ' on input >> nth=28
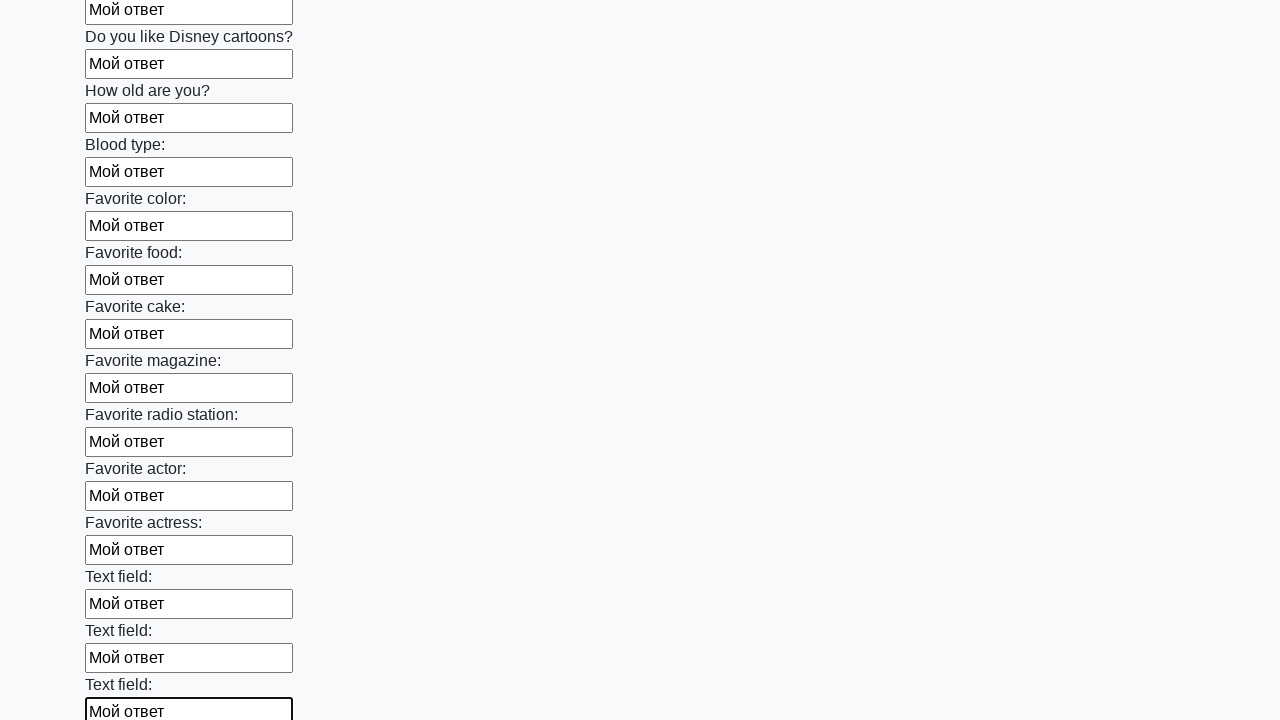

Filled input field with 'Мой ответ' on input >> nth=29
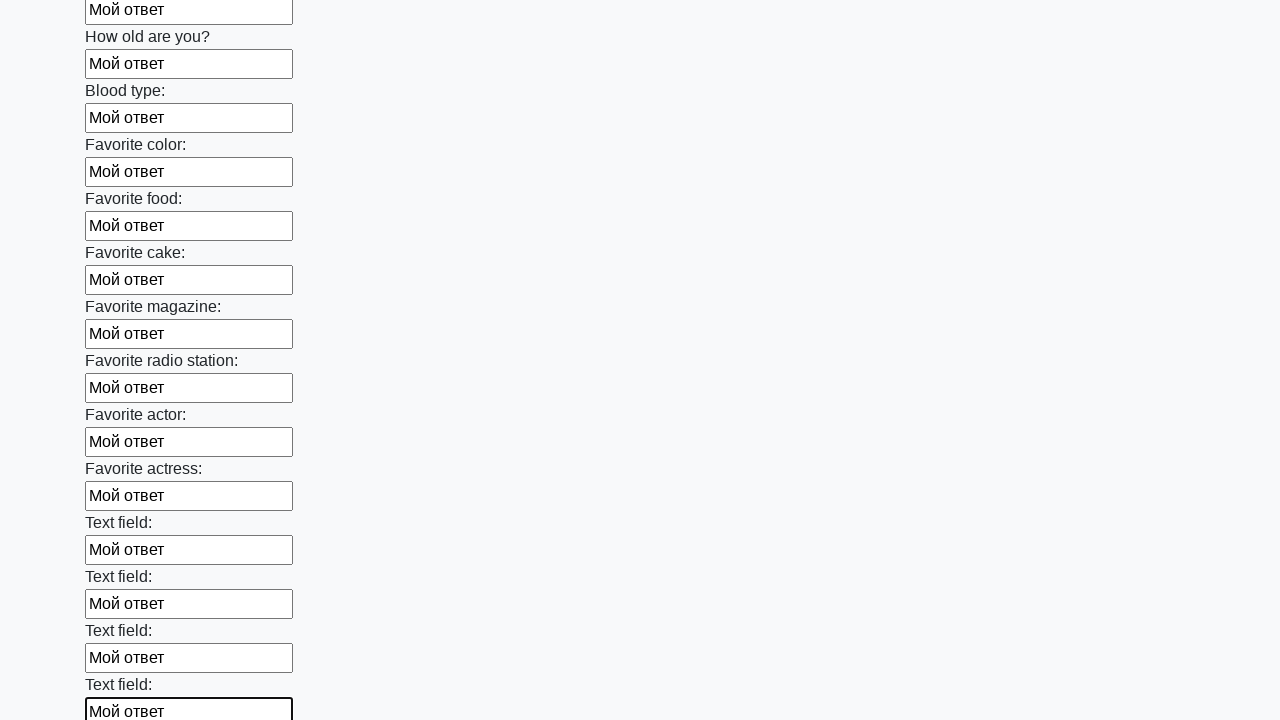

Filled input field with 'Мой ответ' on input >> nth=30
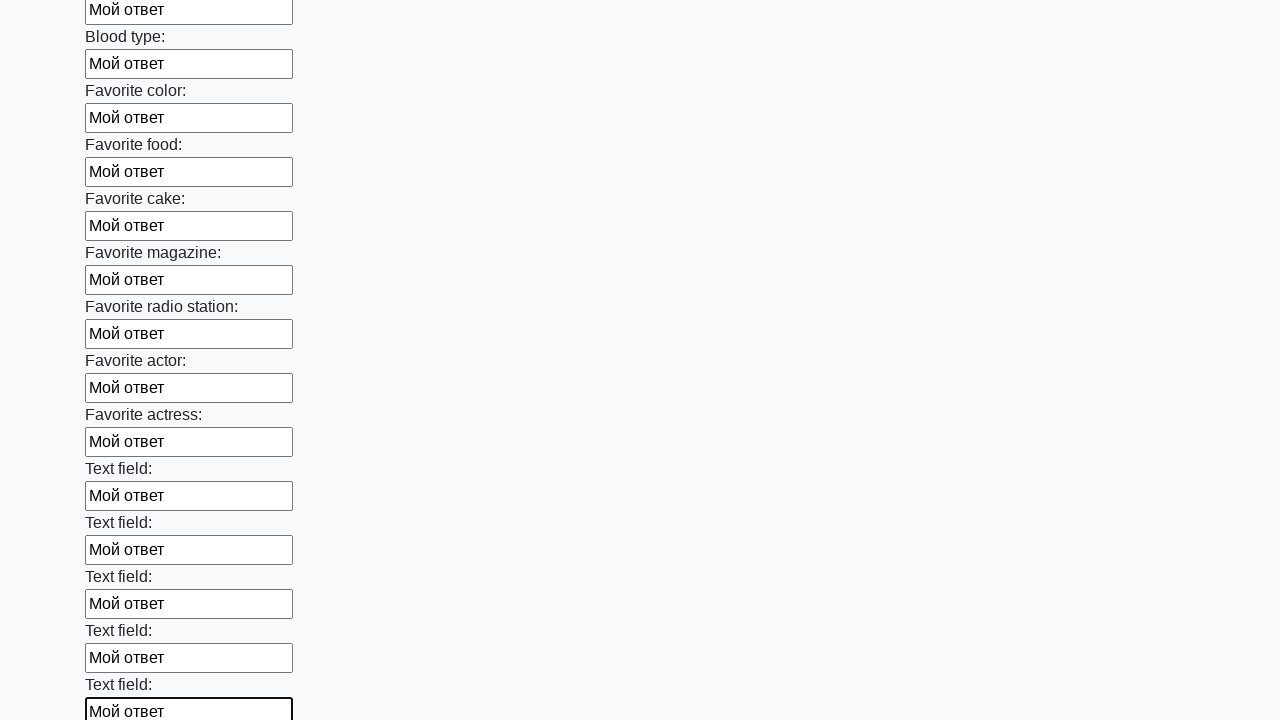

Filled input field with 'Мой ответ' on input >> nth=31
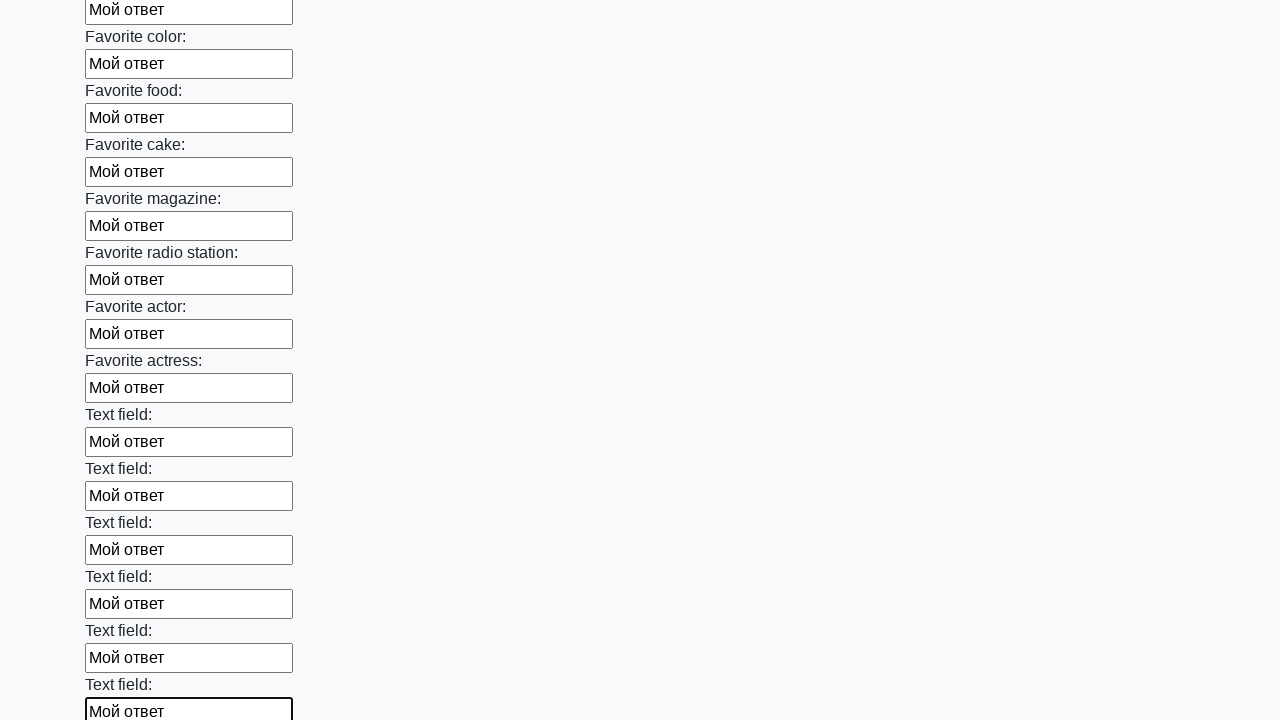

Filled input field with 'Мой ответ' on input >> nth=32
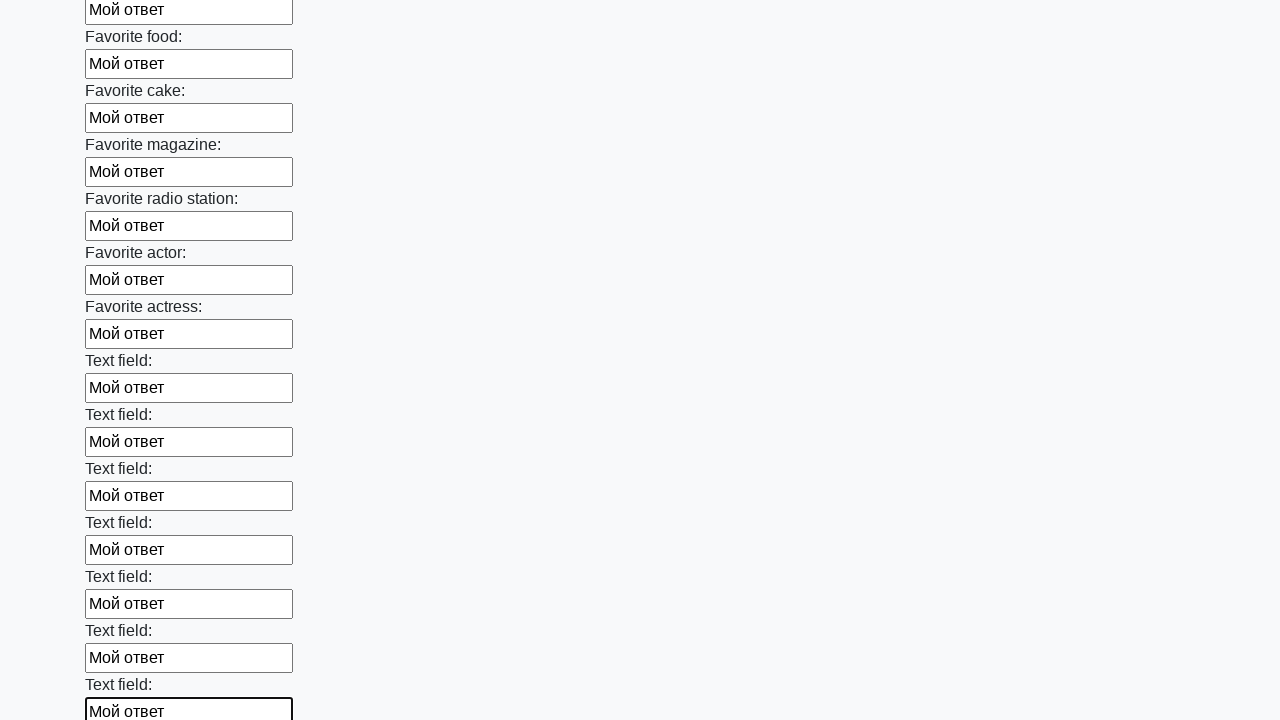

Filled input field with 'Мой ответ' on input >> nth=33
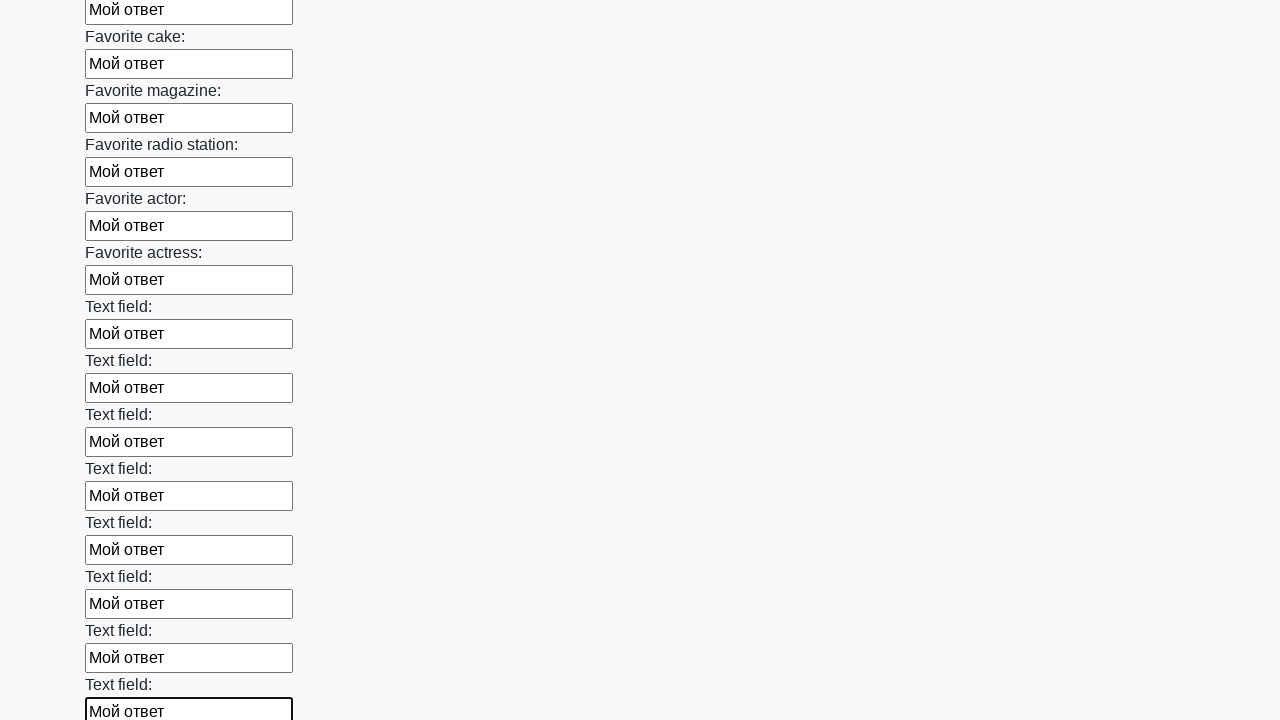

Filled input field with 'Мой ответ' on input >> nth=34
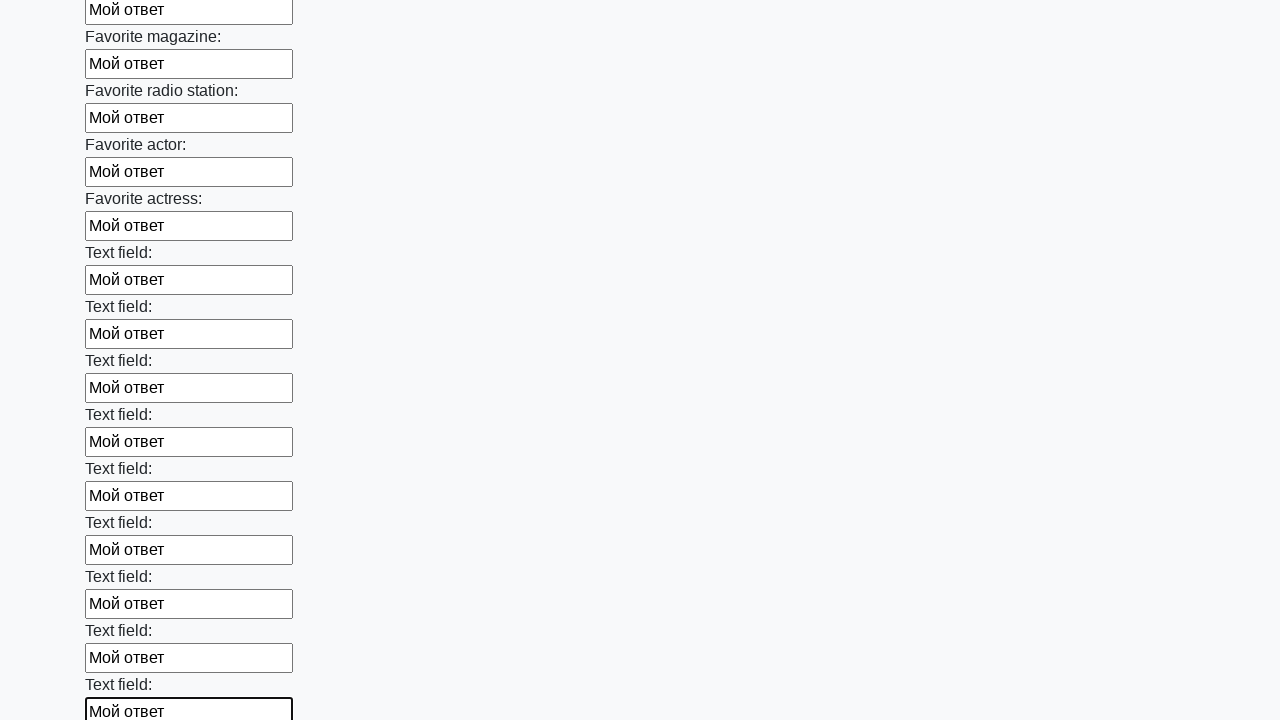

Filled input field with 'Мой ответ' on input >> nth=35
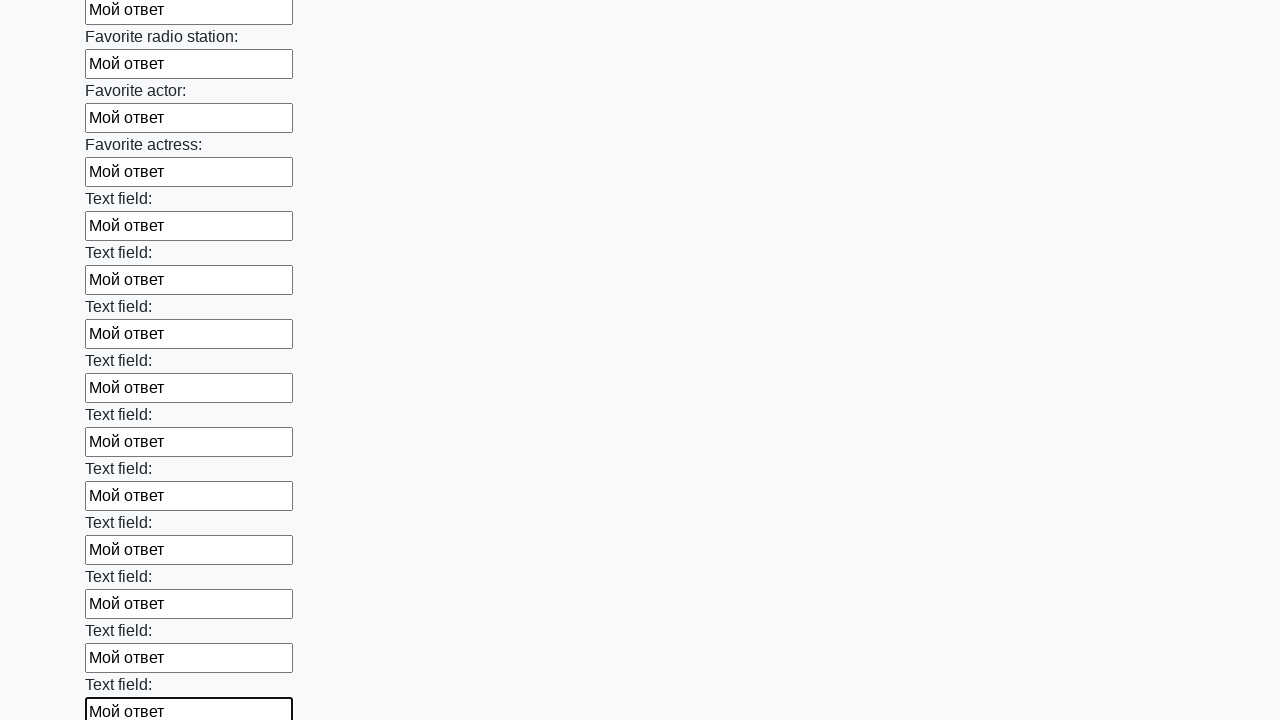

Filled input field with 'Мой ответ' on input >> nth=36
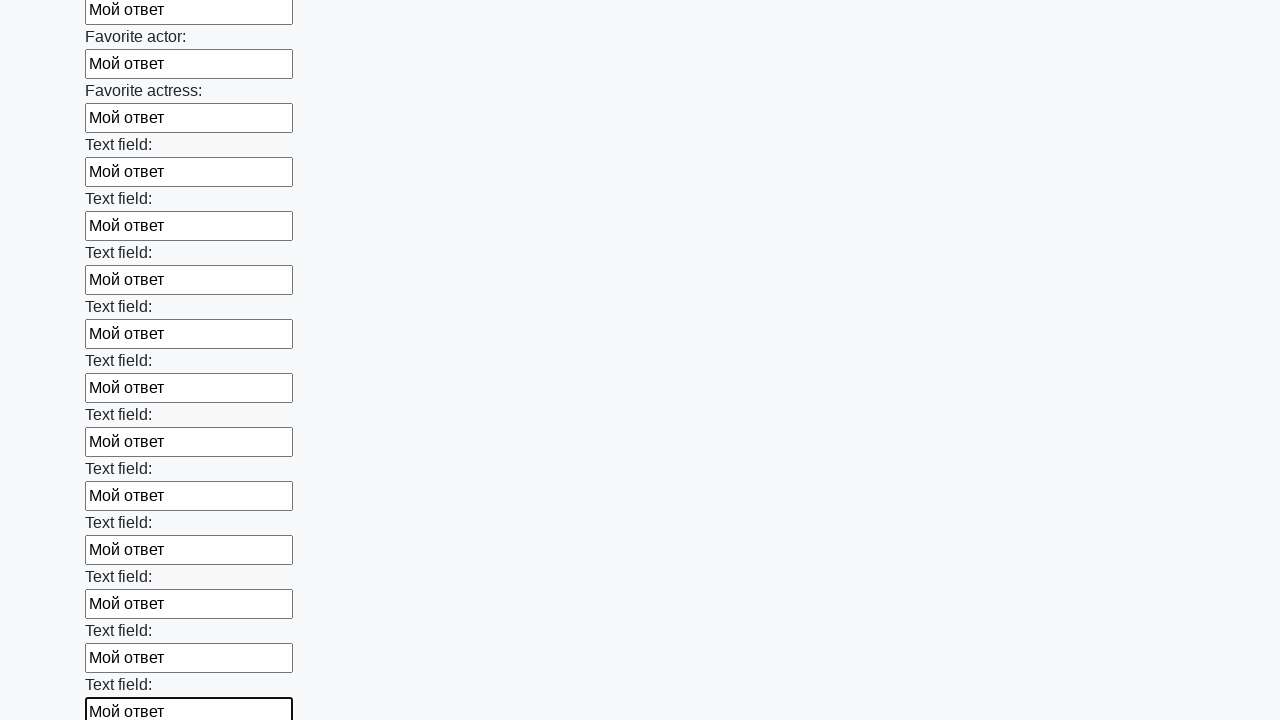

Filled input field with 'Мой ответ' on input >> nth=37
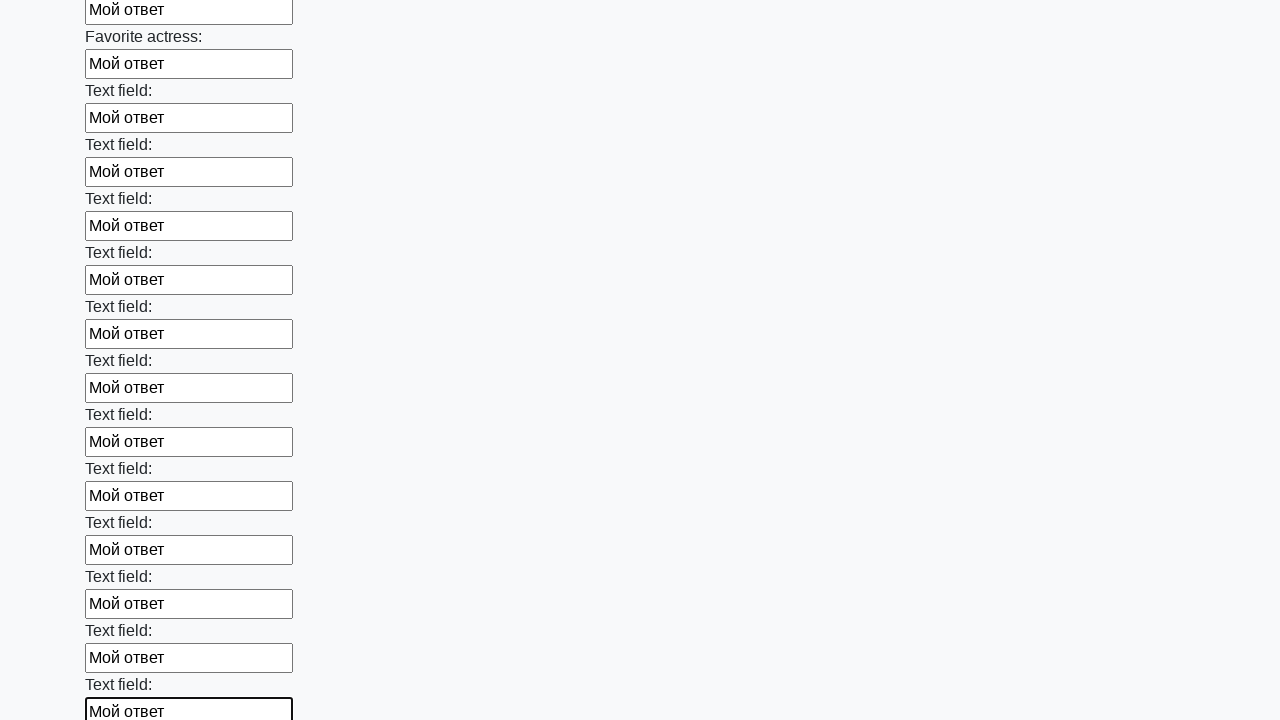

Filled input field with 'Мой ответ' on input >> nth=38
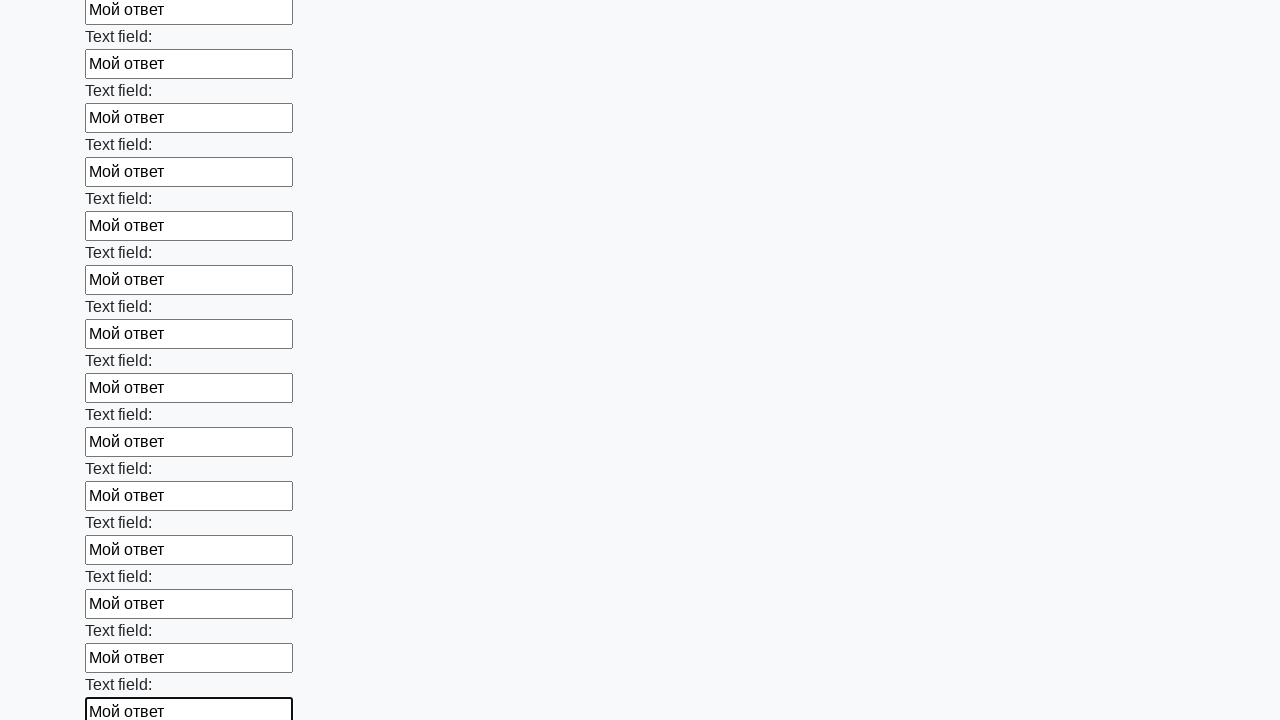

Filled input field with 'Мой ответ' on input >> nth=39
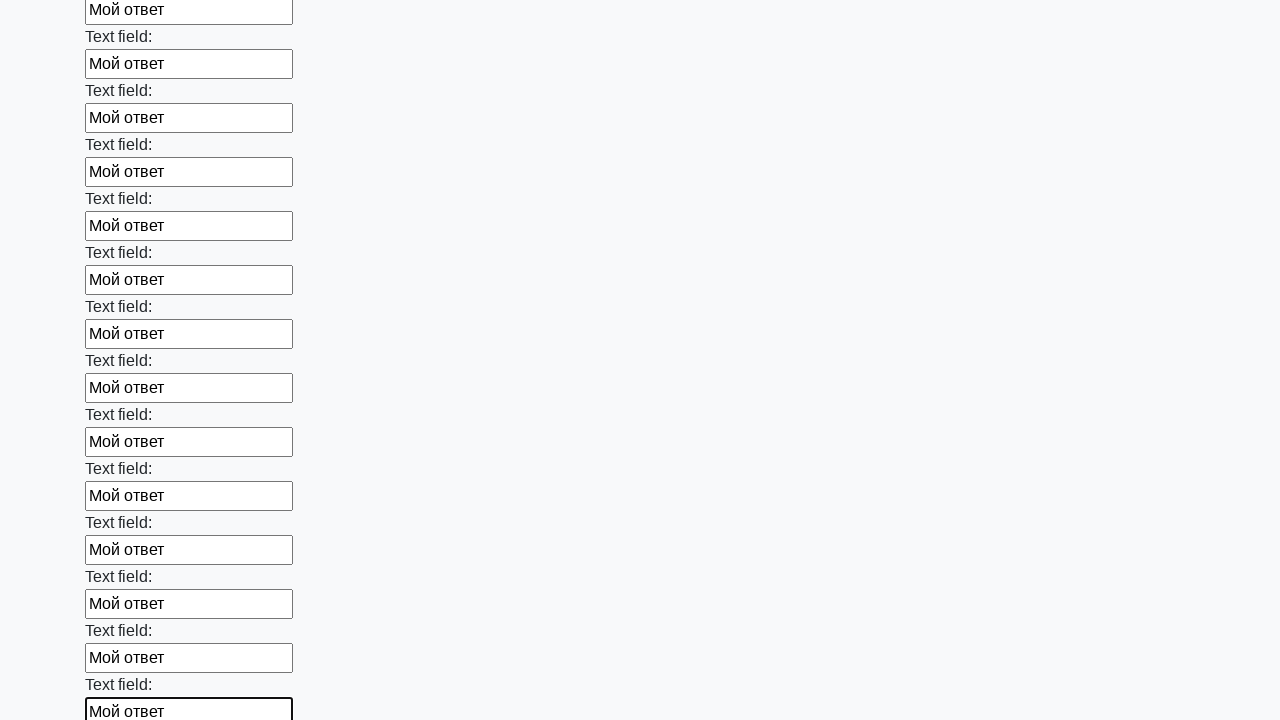

Filled input field with 'Мой ответ' on input >> nth=40
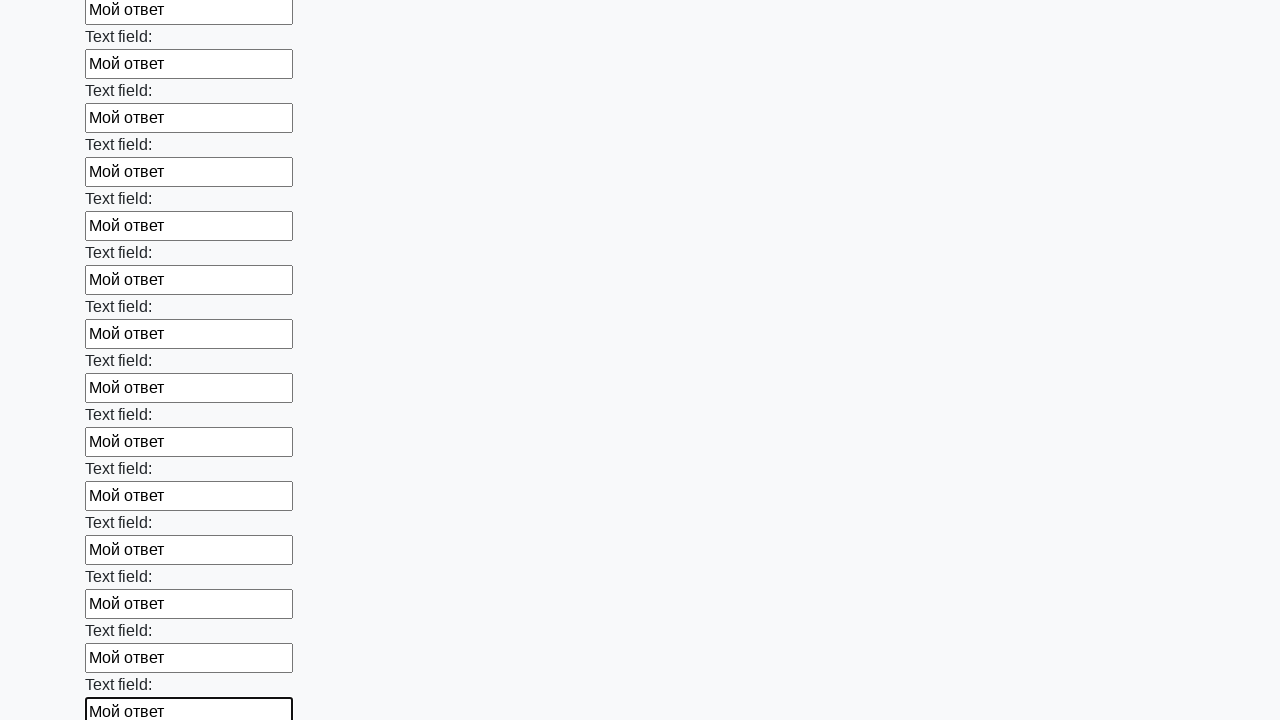

Filled input field with 'Мой ответ' on input >> nth=41
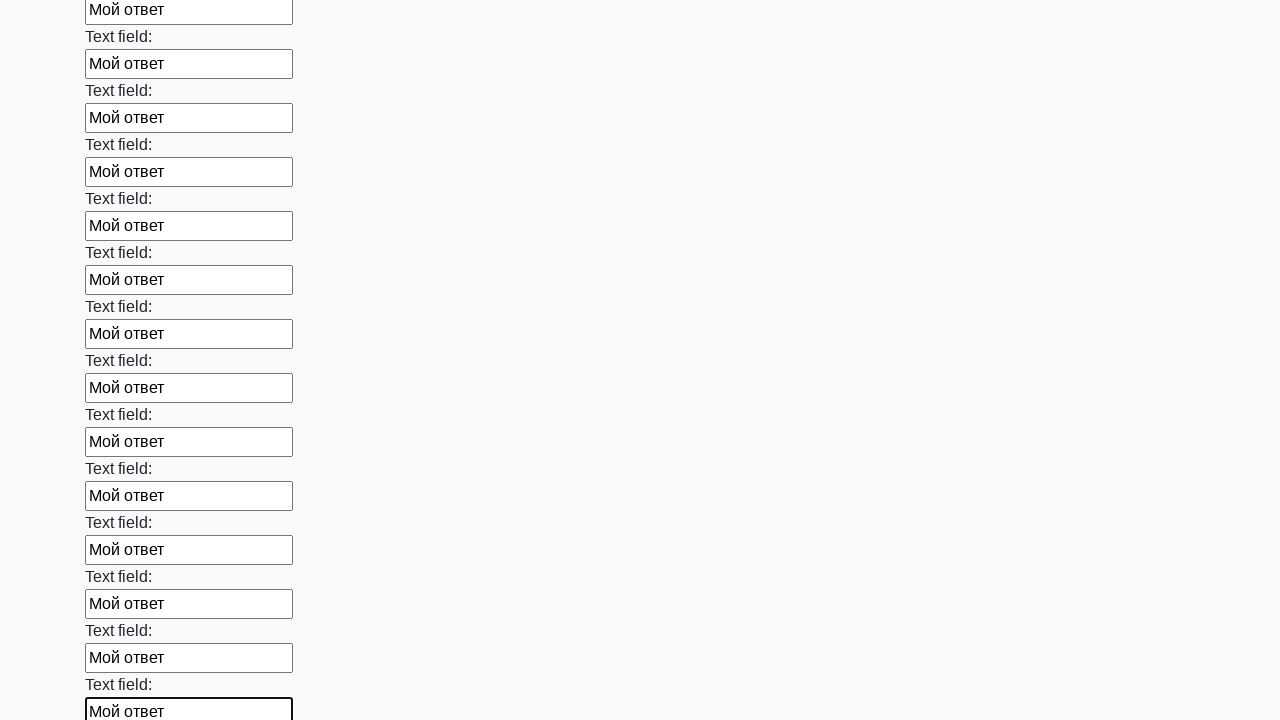

Filled input field with 'Мой ответ' on input >> nth=42
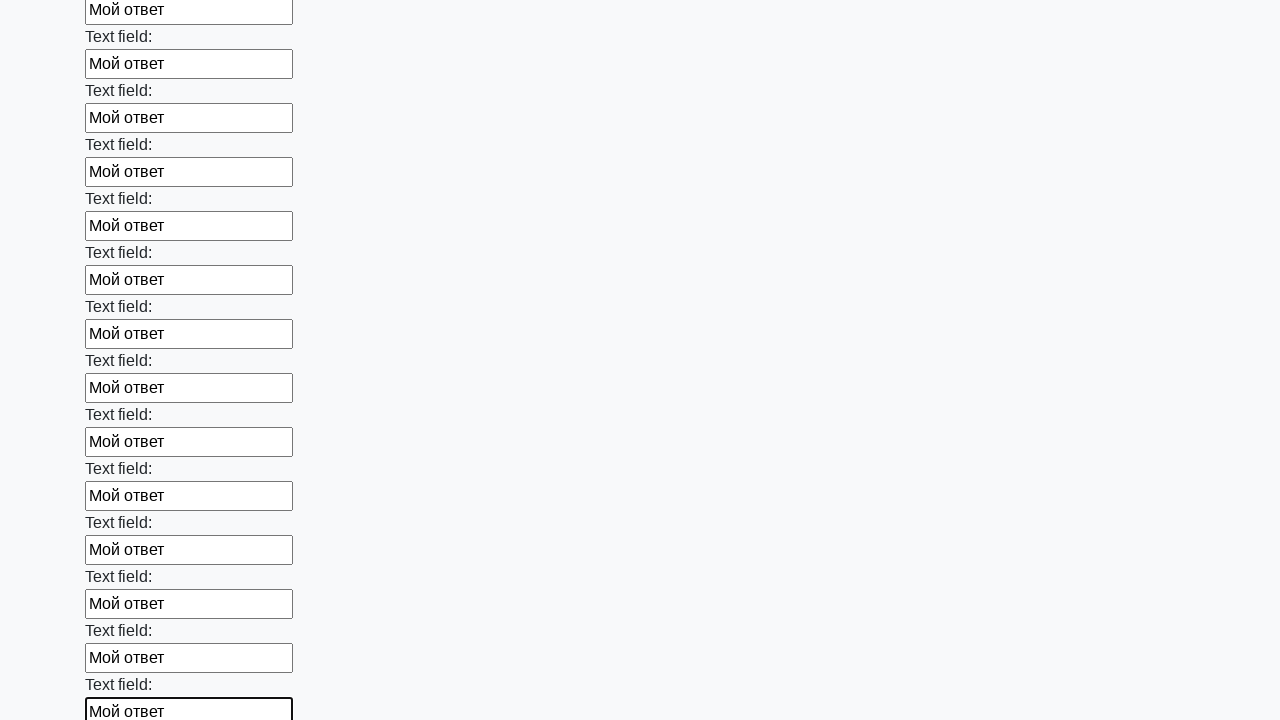

Filled input field with 'Мой ответ' on input >> nth=43
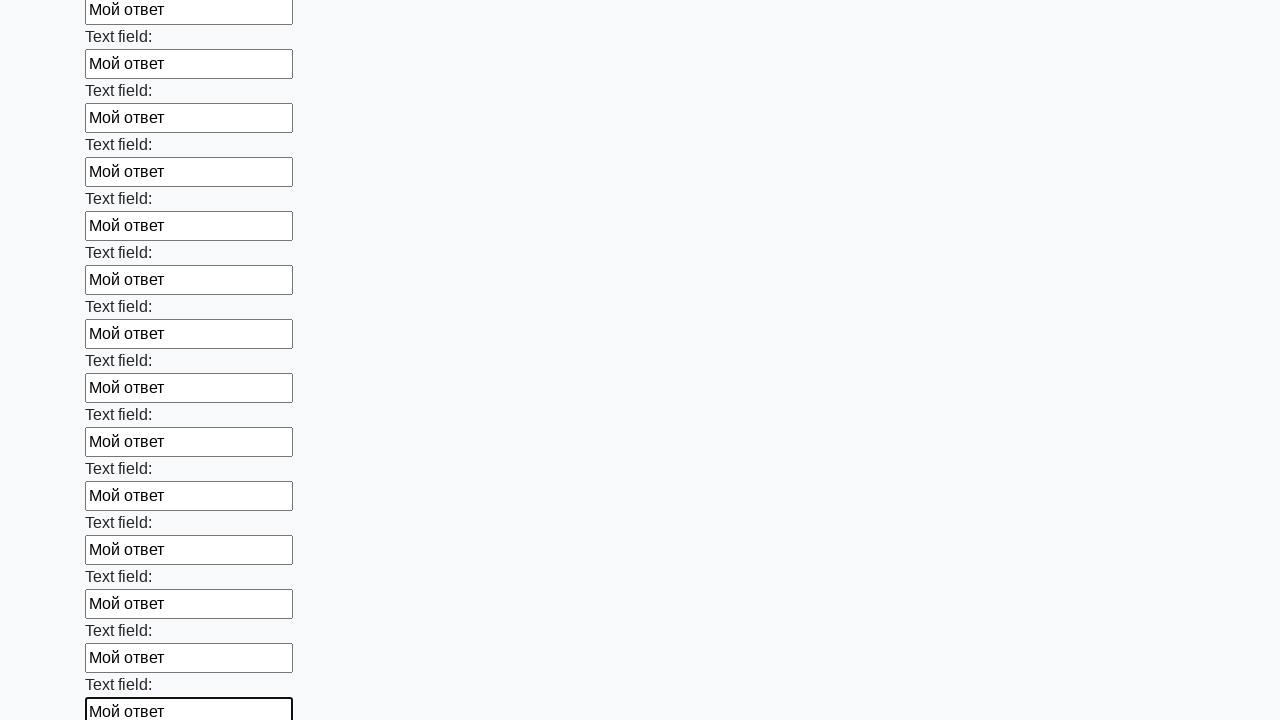

Filled input field with 'Мой ответ' on input >> nth=44
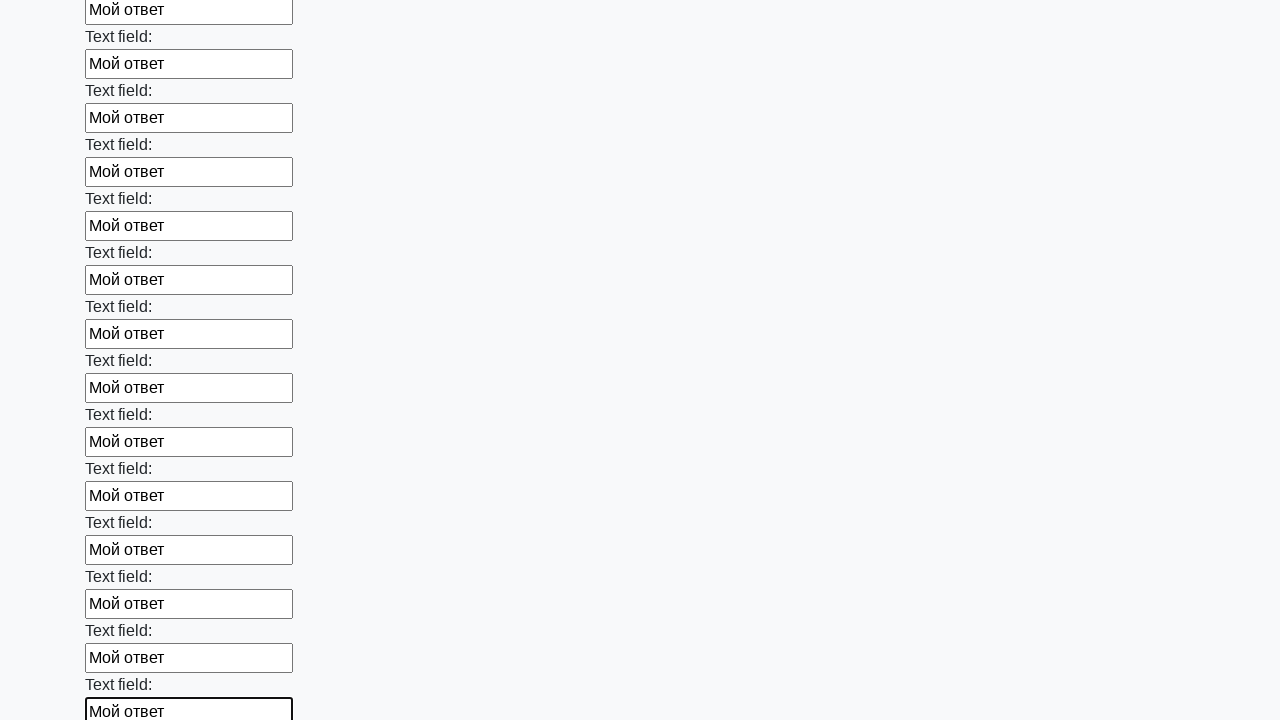

Filled input field with 'Мой ответ' on input >> nth=45
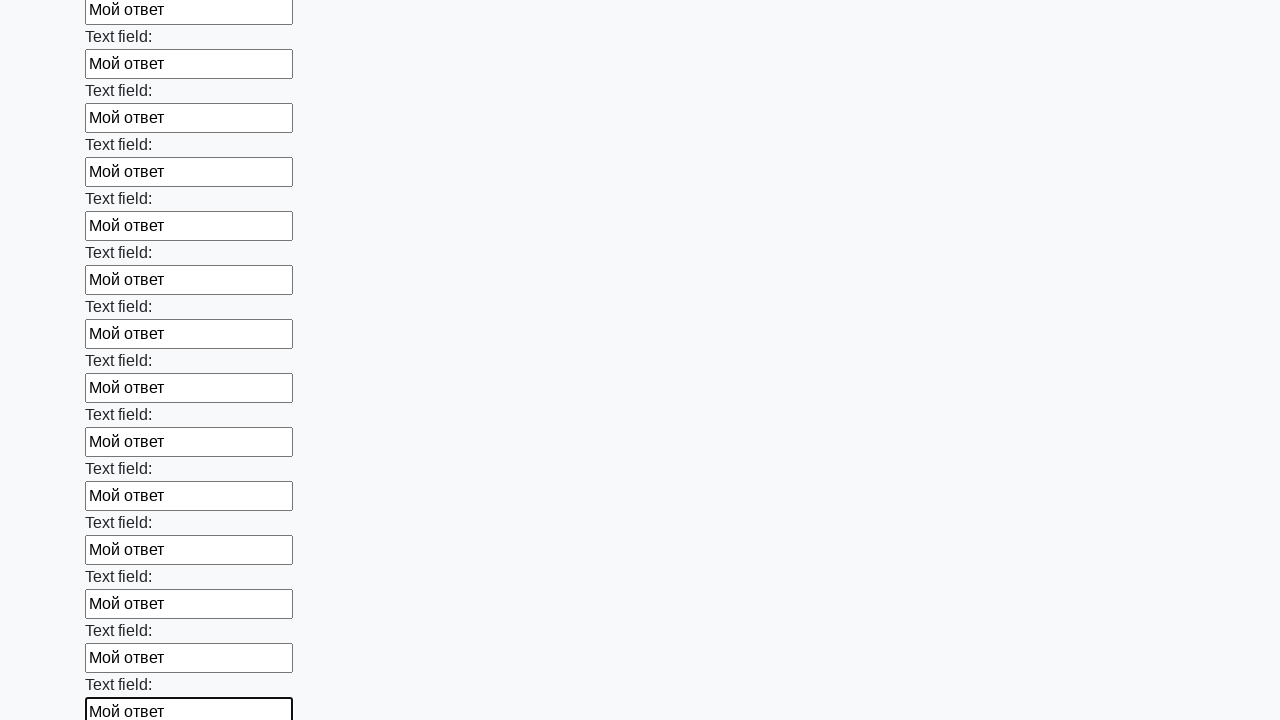

Filled input field with 'Мой ответ' on input >> nth=46
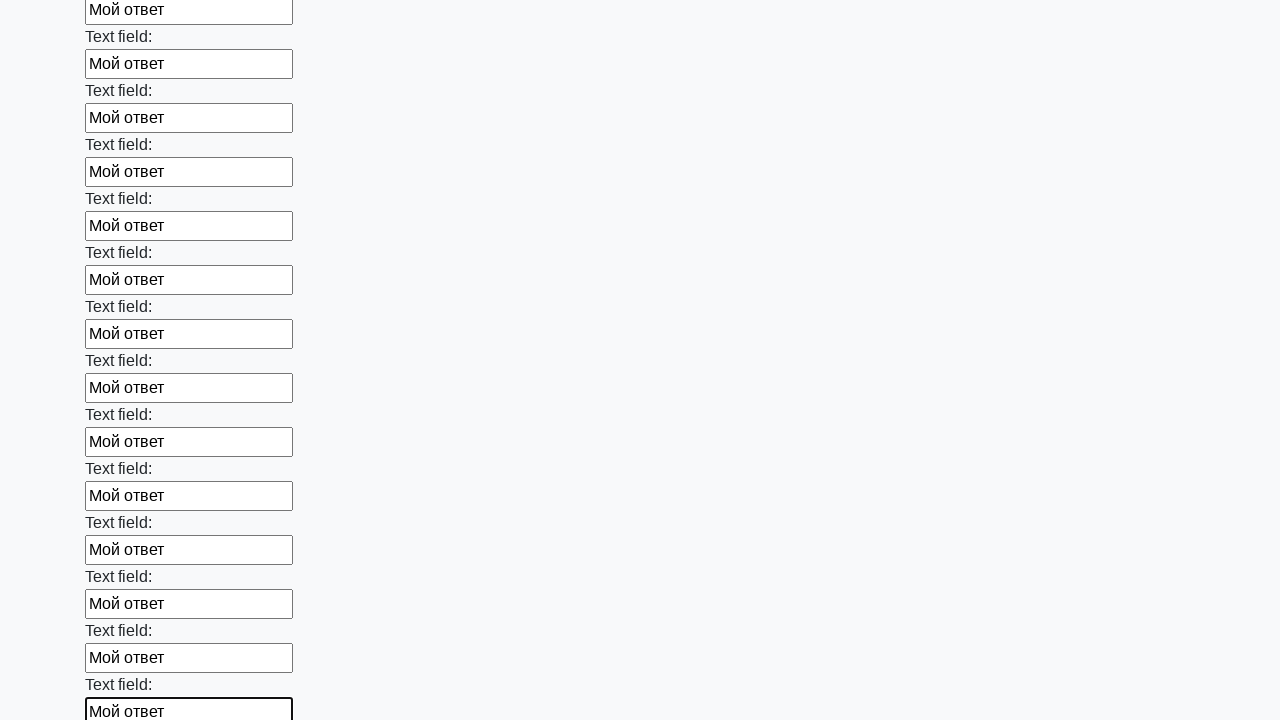

Filled input field with 'Мой ответ' on input >> nth=47
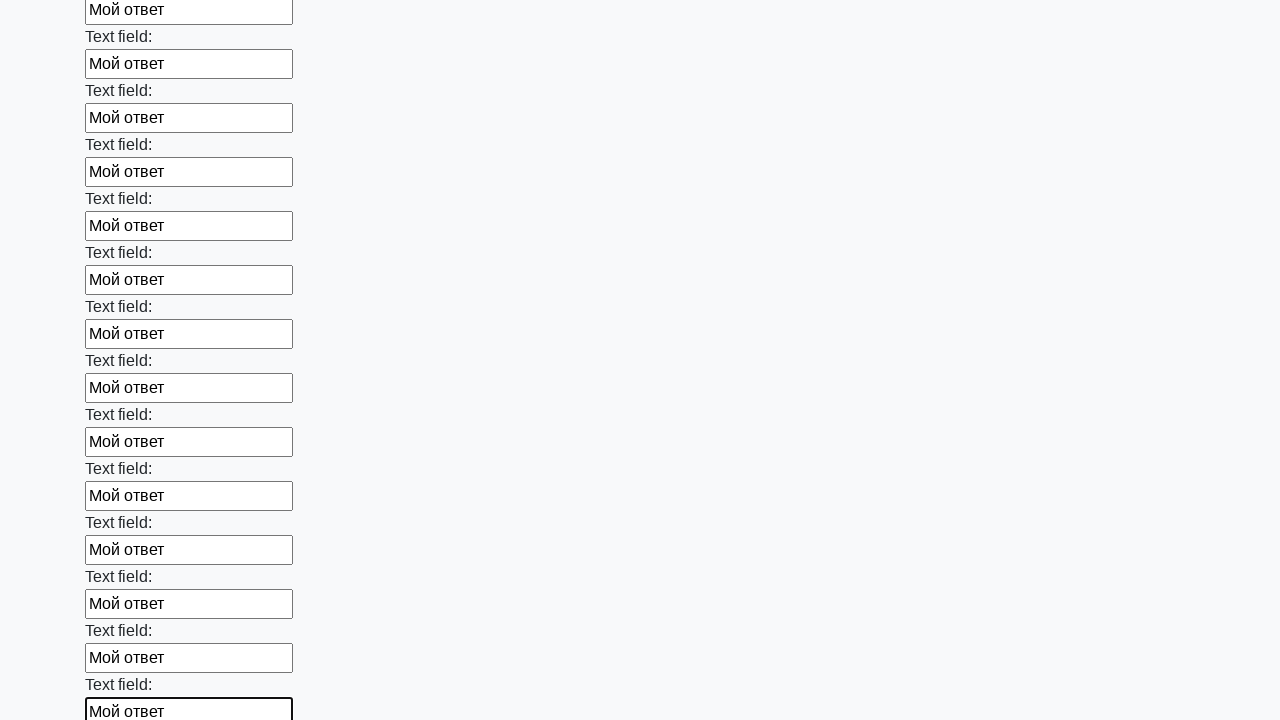

Filled input field with 'Мой ответ' on input >> nth=48
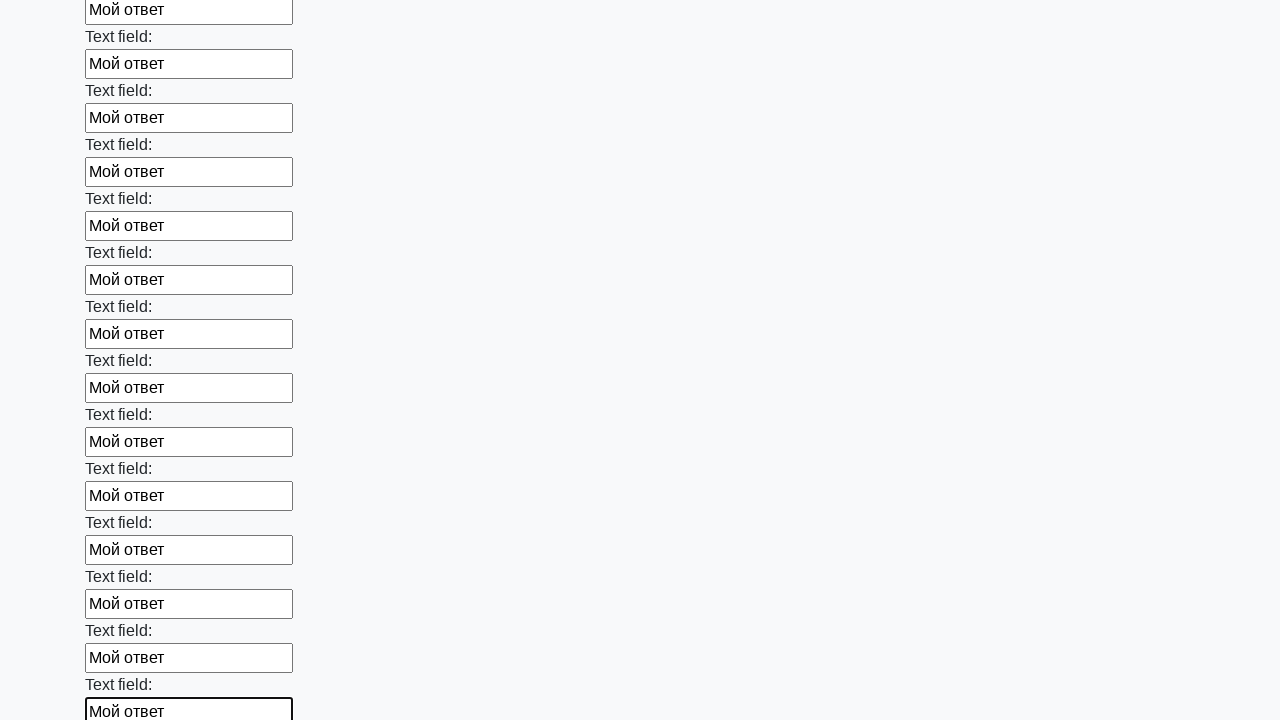

Filled input field with 'Мой ответ' on input >> nth=49
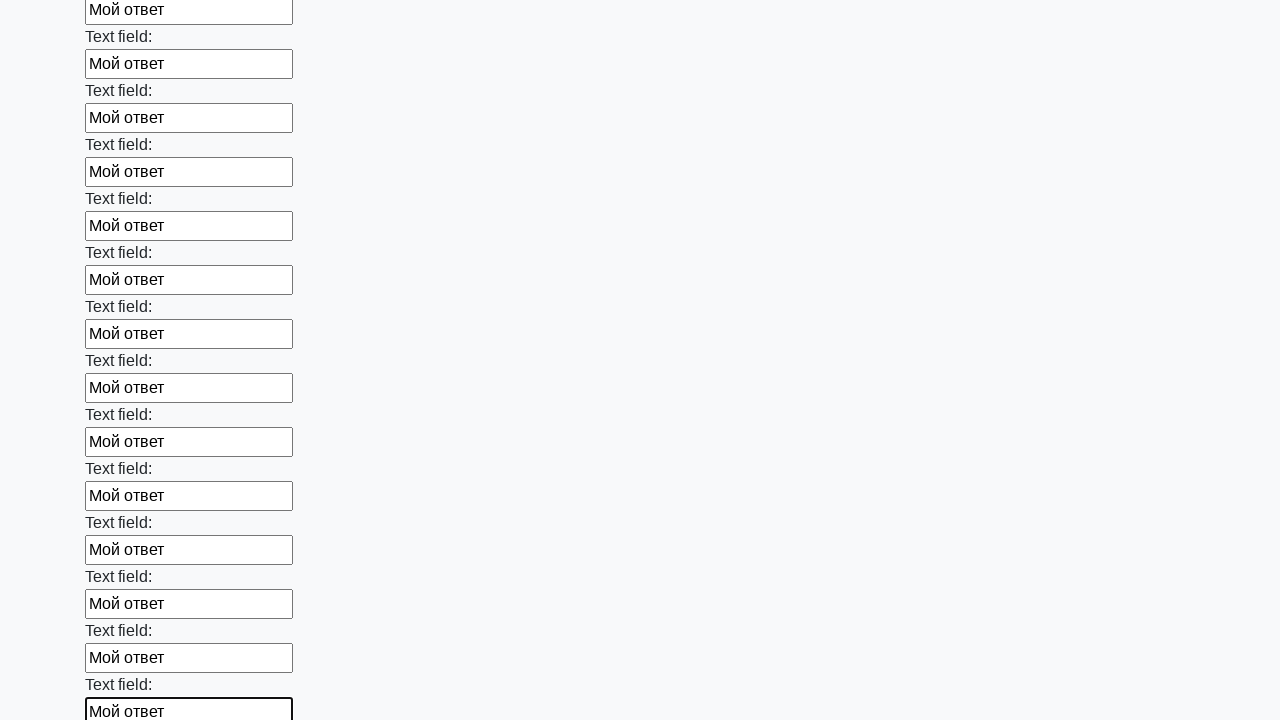

Filled input field with 'Мой ответ' on input >> nth=50
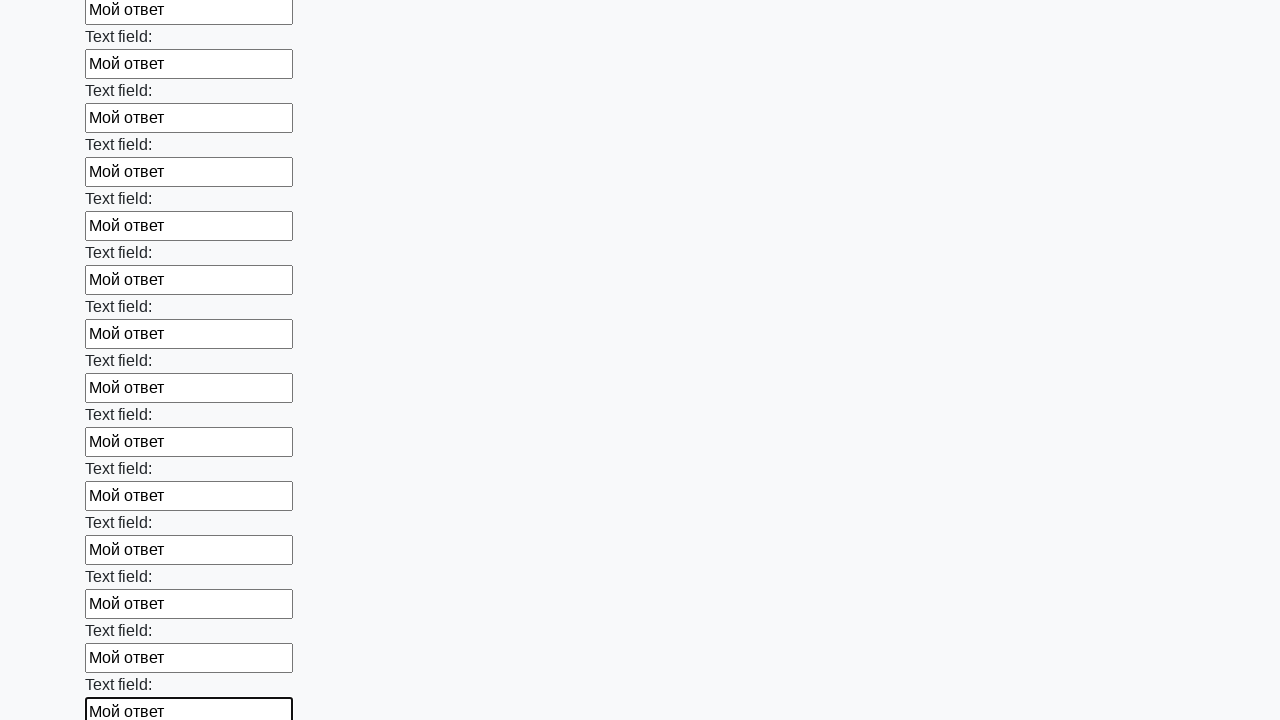

Filled input field with 'Мой ответ' on input >> nth=51
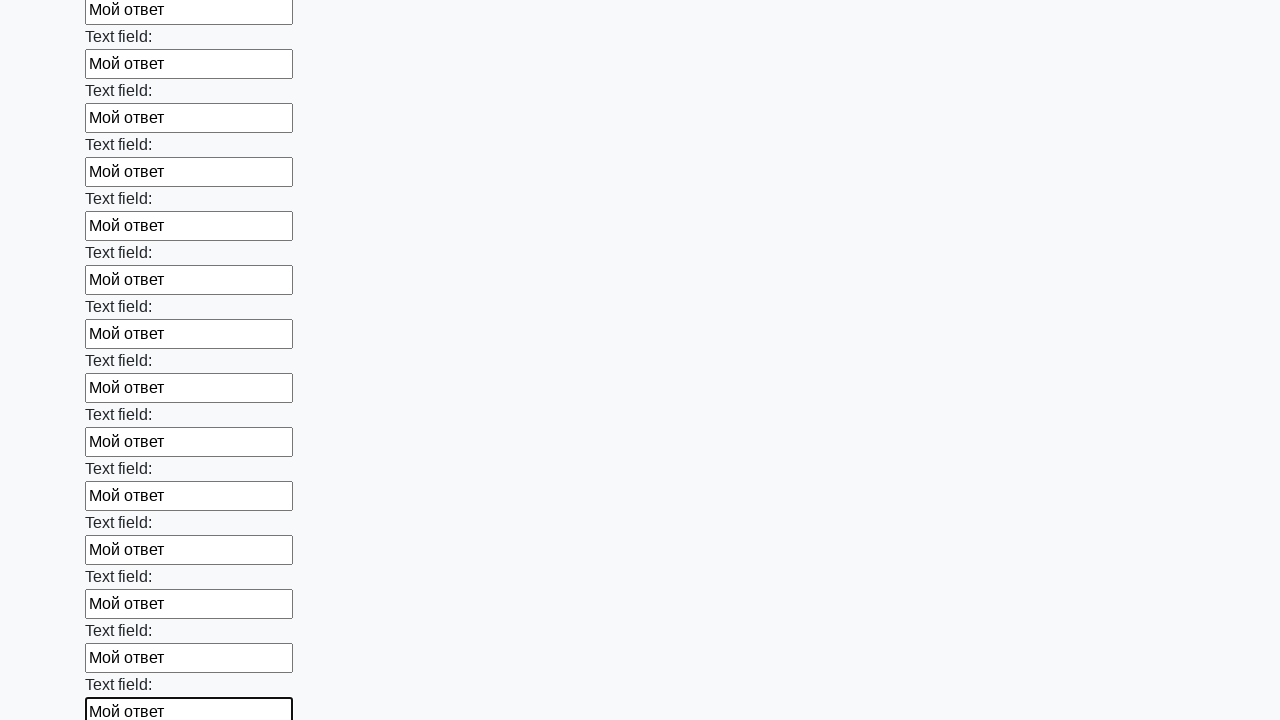

Filled input field with 'Мой ответ' on input >> nth=52
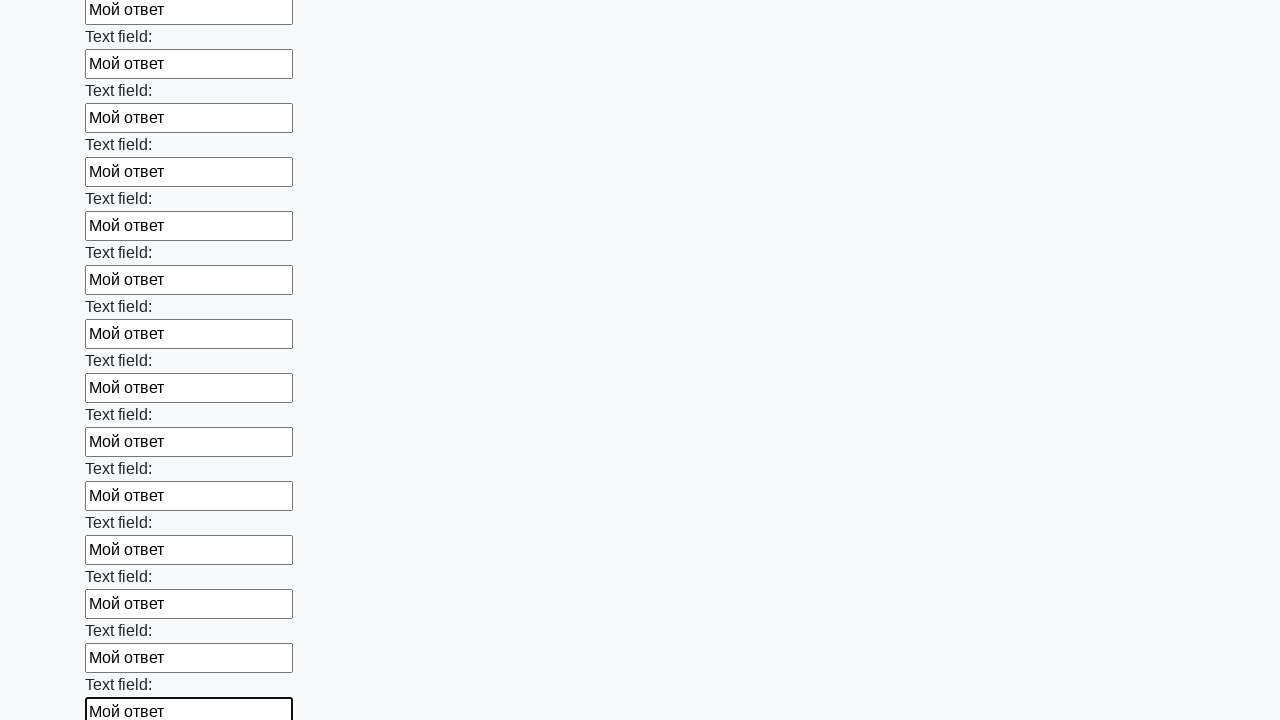

Filled input field with 'Мой ответ' on input >> nth=53
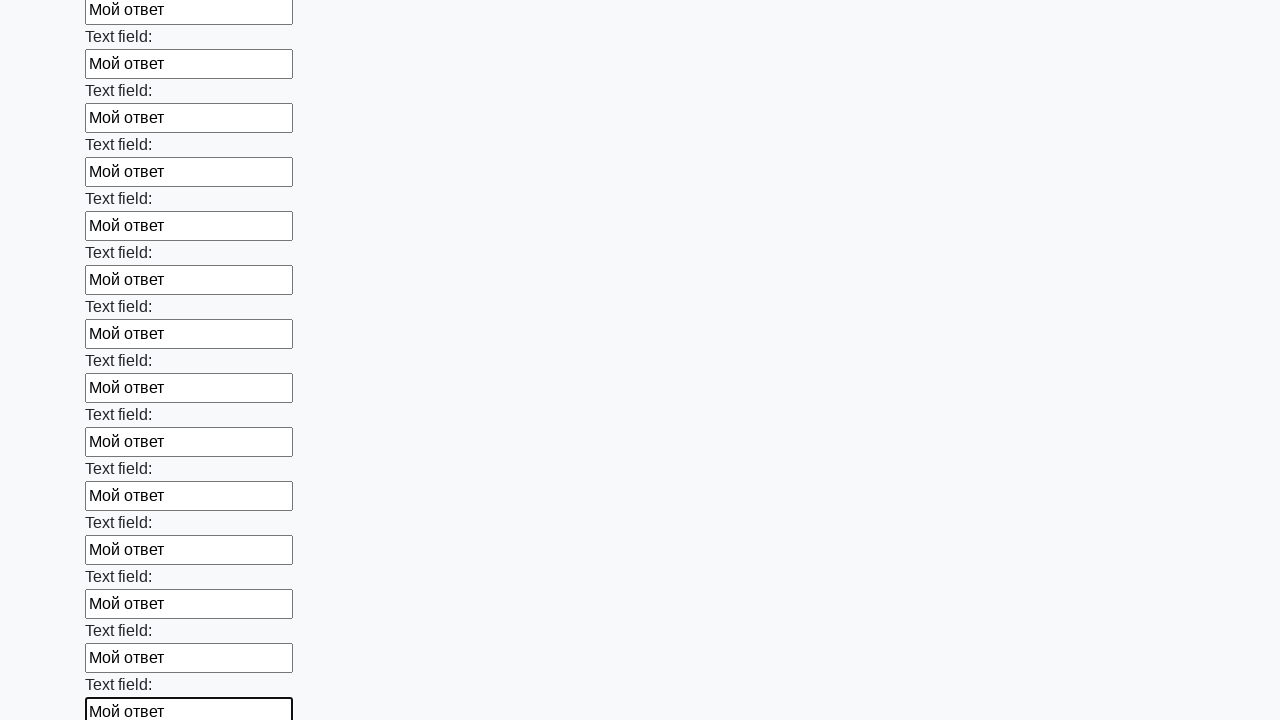

Filled input field with 'Мой ответ' on input >> nth=54
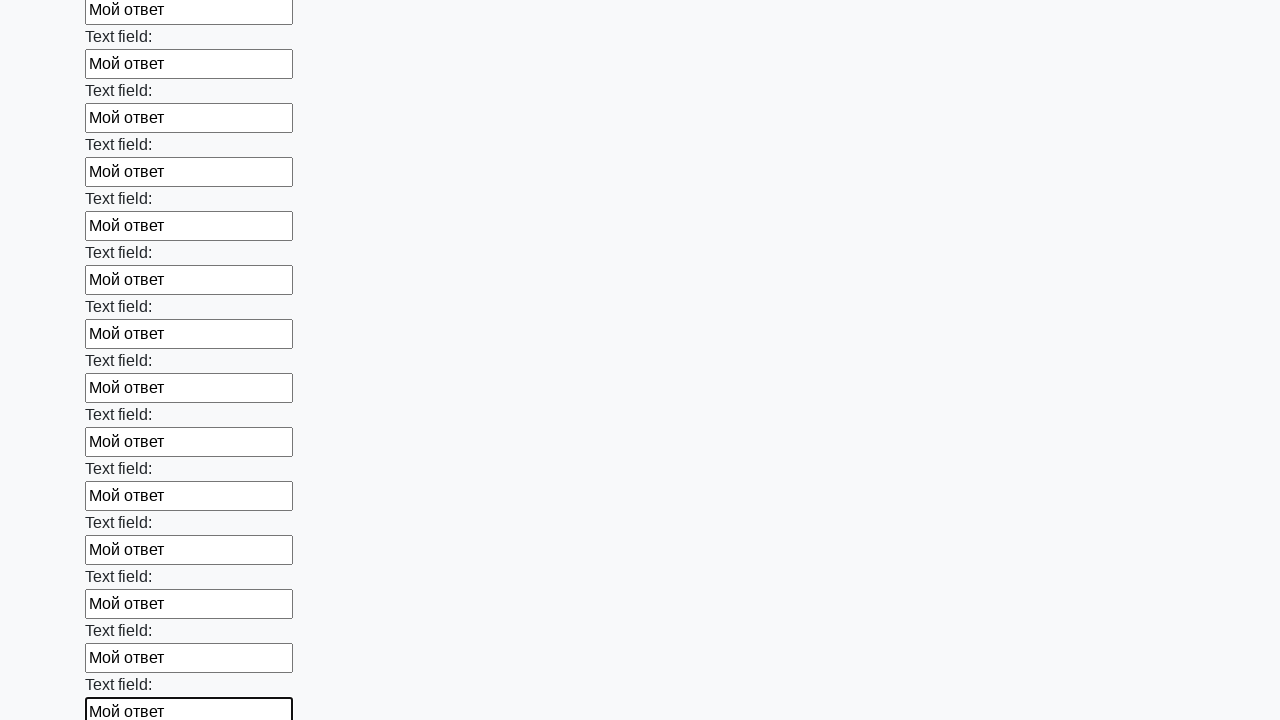

Filled input field with 'Мой ответ' on input >> nth=55
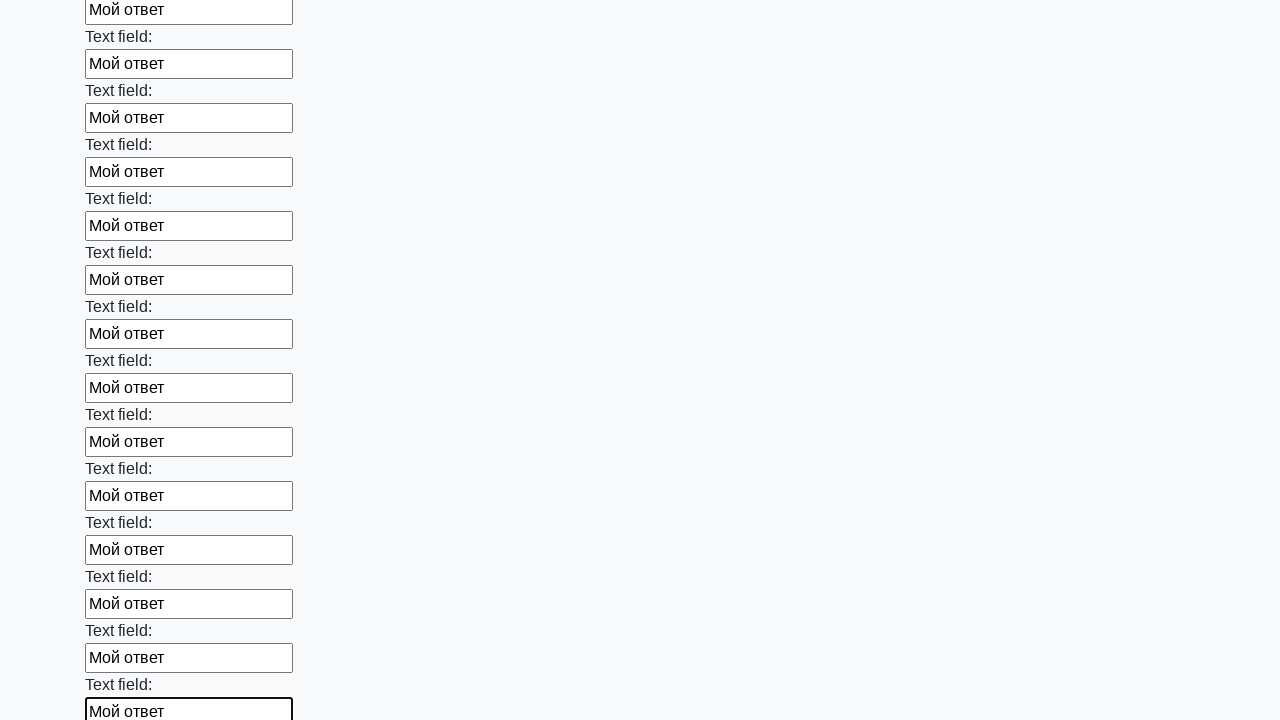

Filled input field with 'Мой ответ' on input >> nth=56
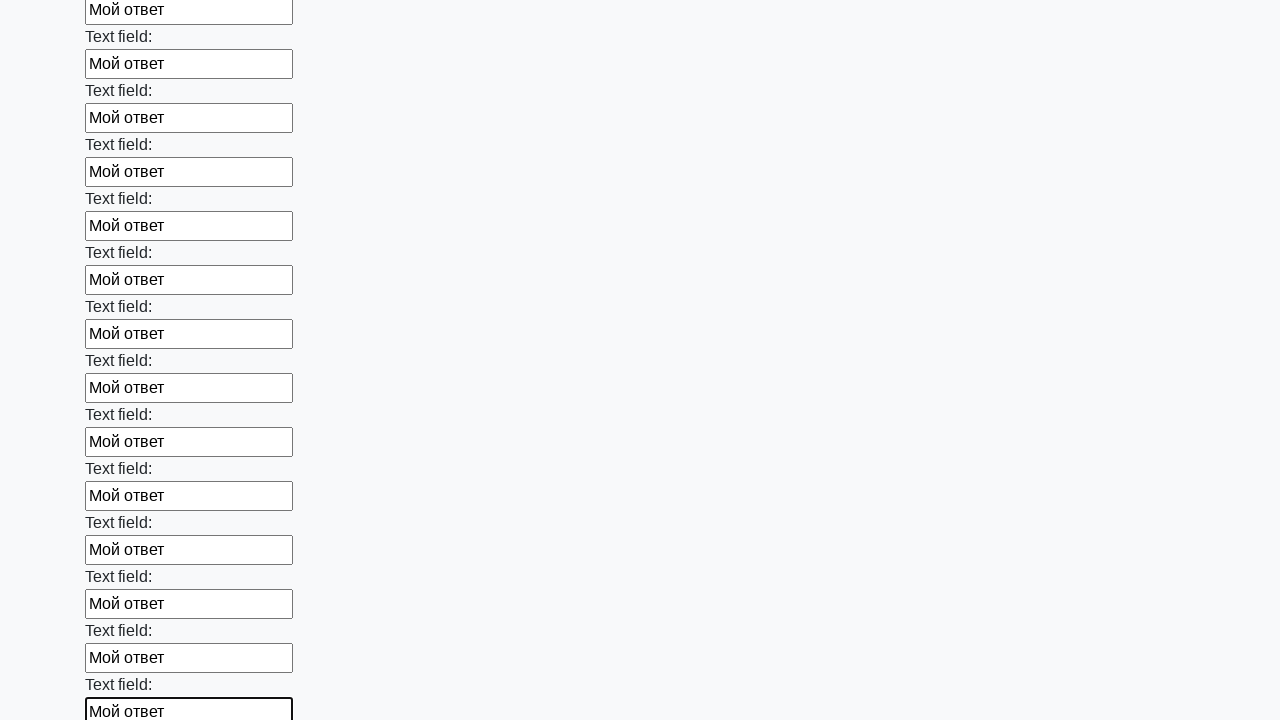

Filled input field with 'Мой ответ' on input >> nth=57
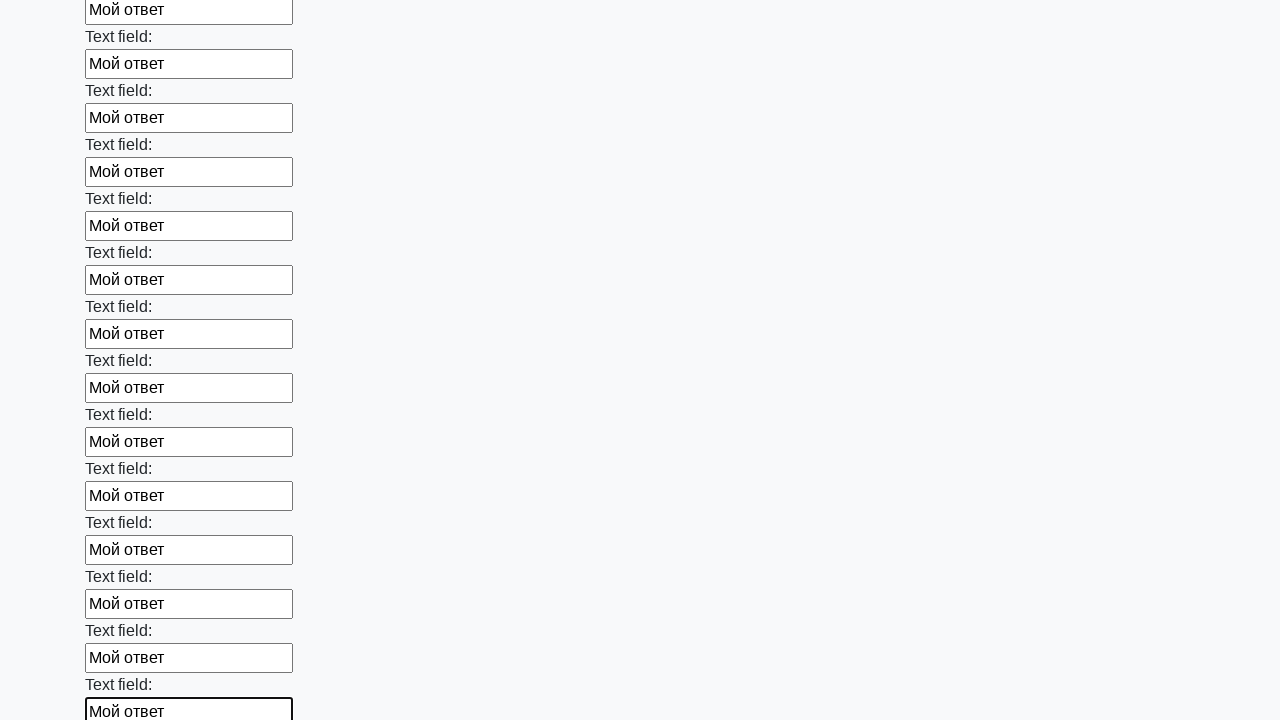

Filled input field with 'Мой ответ' on input >> nth=58
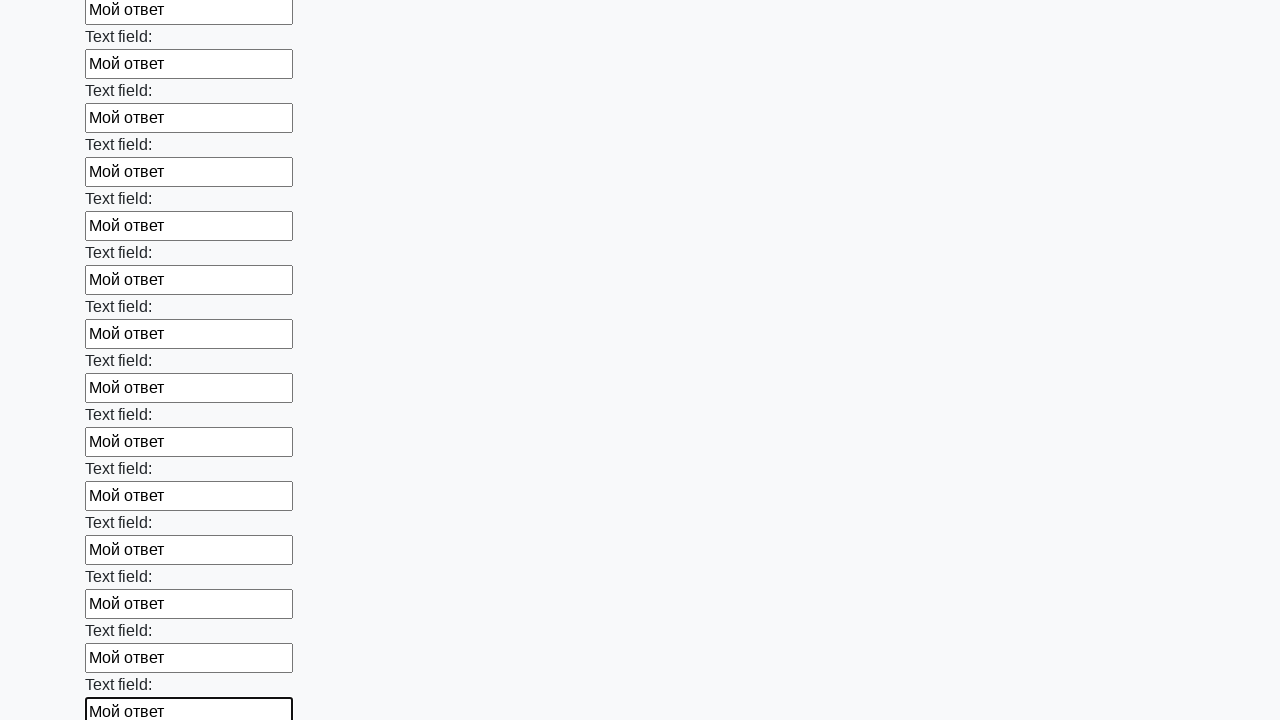

Filled input field with 'Мой ответ' on input >> nth=59
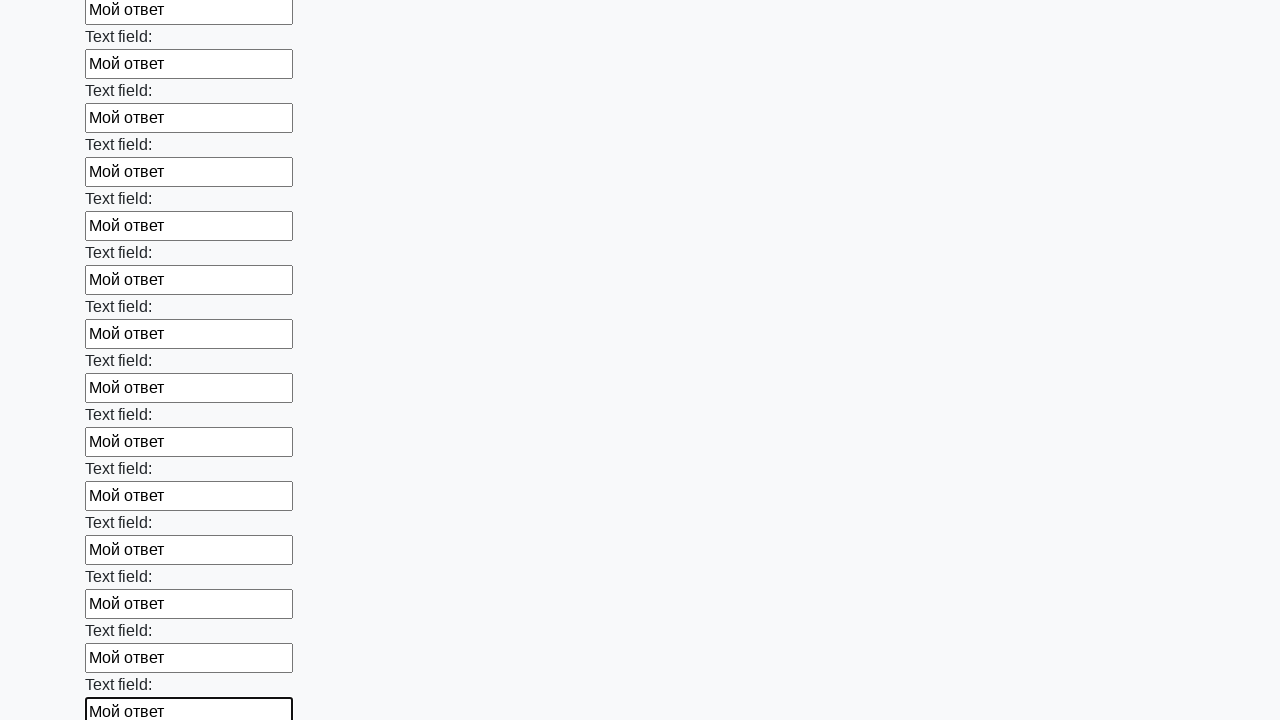

Filled input field with 'Мой ответ' on input >> nth=60
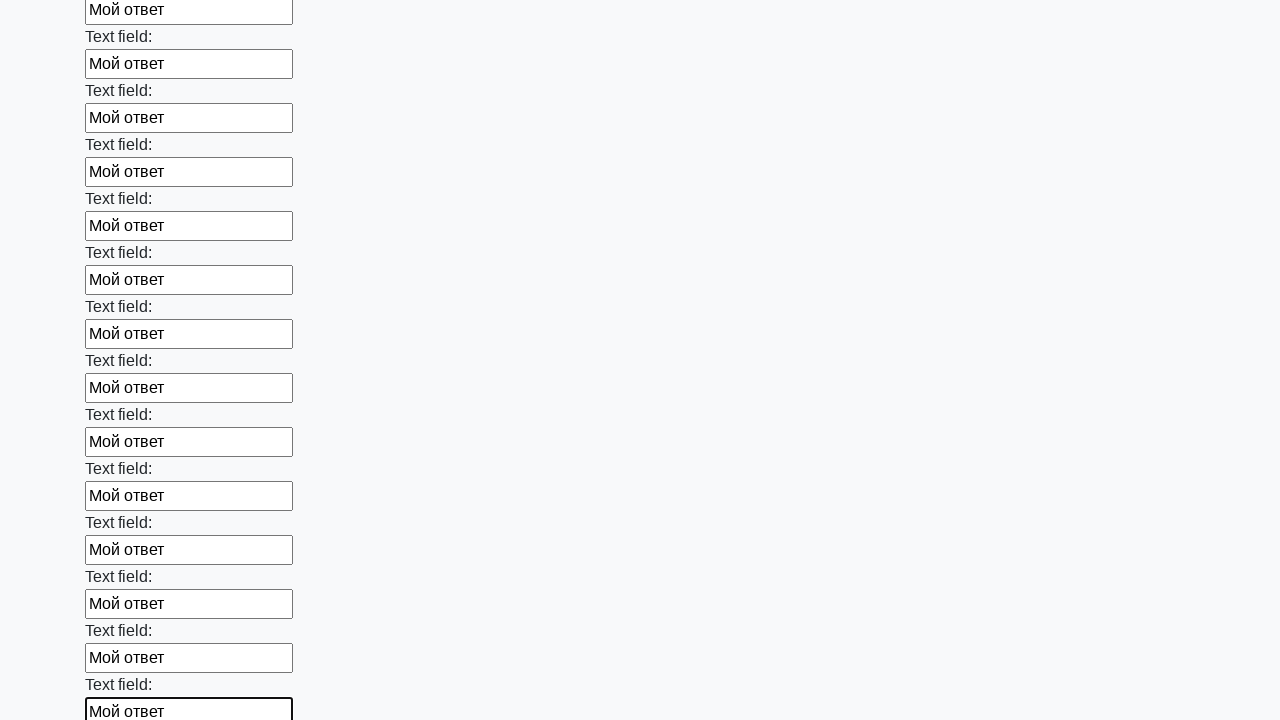

Filled input field with 'Мой ответ' on input >> nth=61
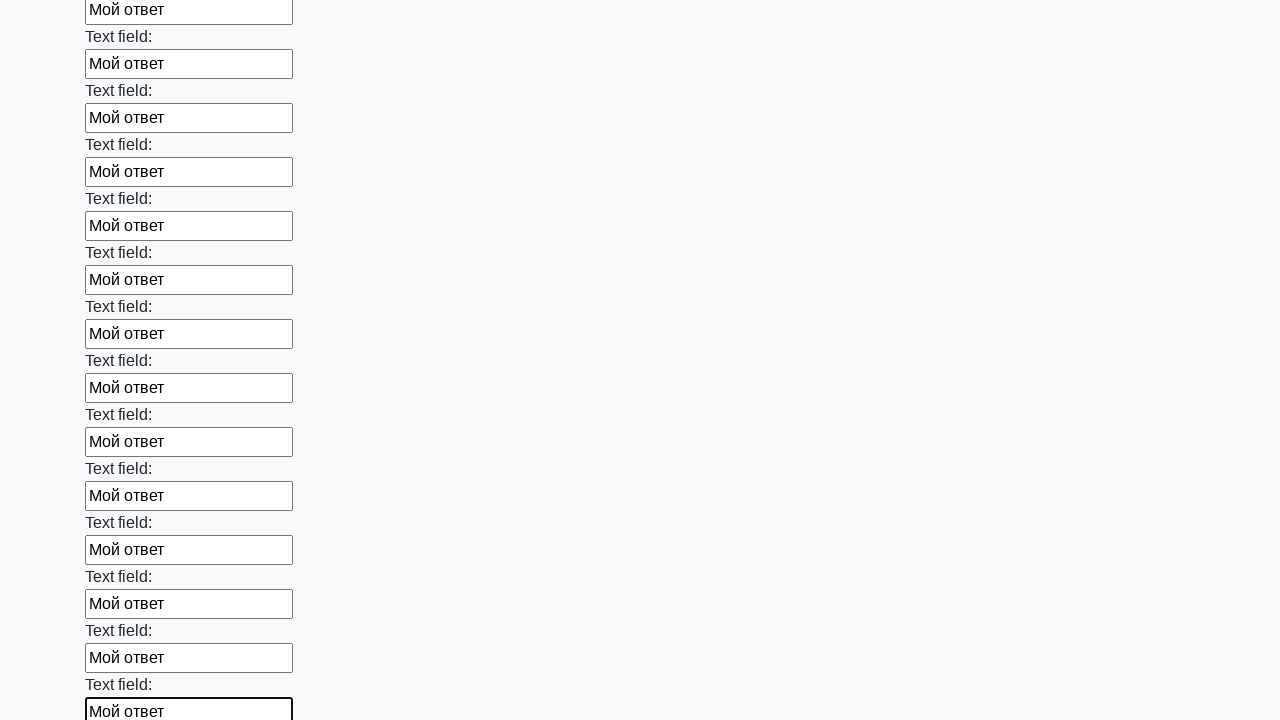

Filled input field with 'Мой ответ' on input >> nth=62
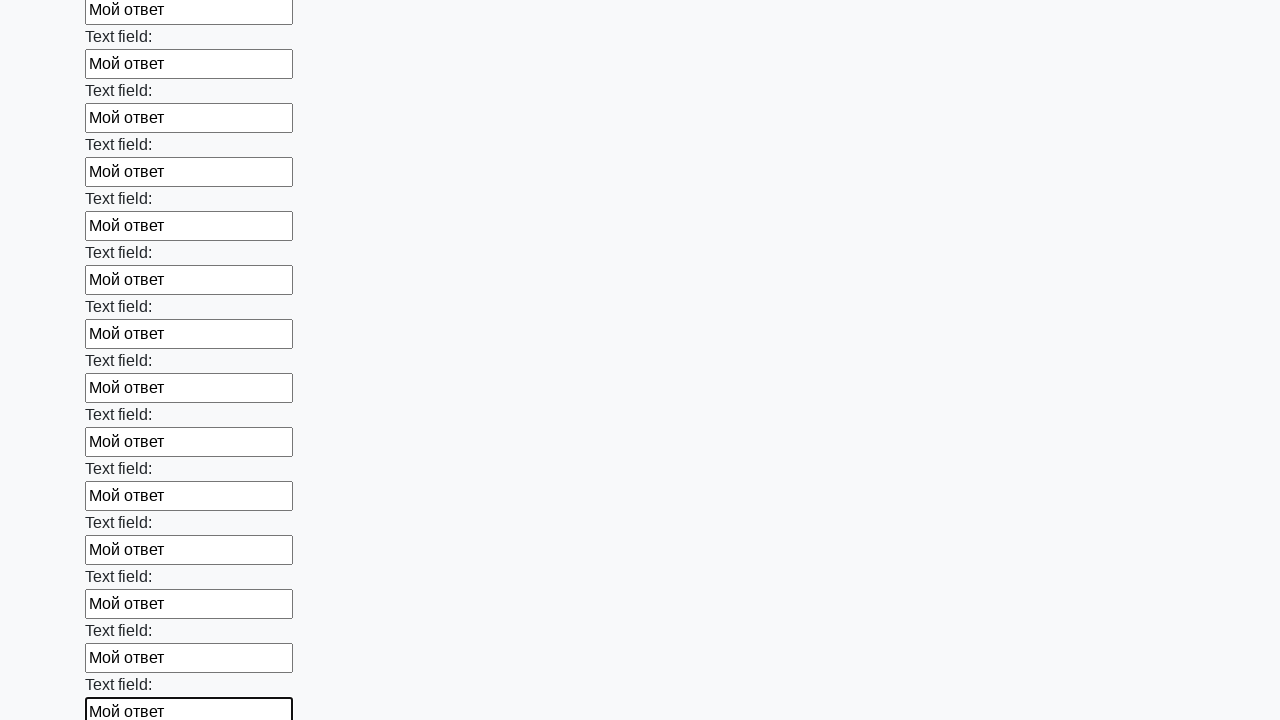

Filled input field with 'Мой ответ' on input >> nth=63
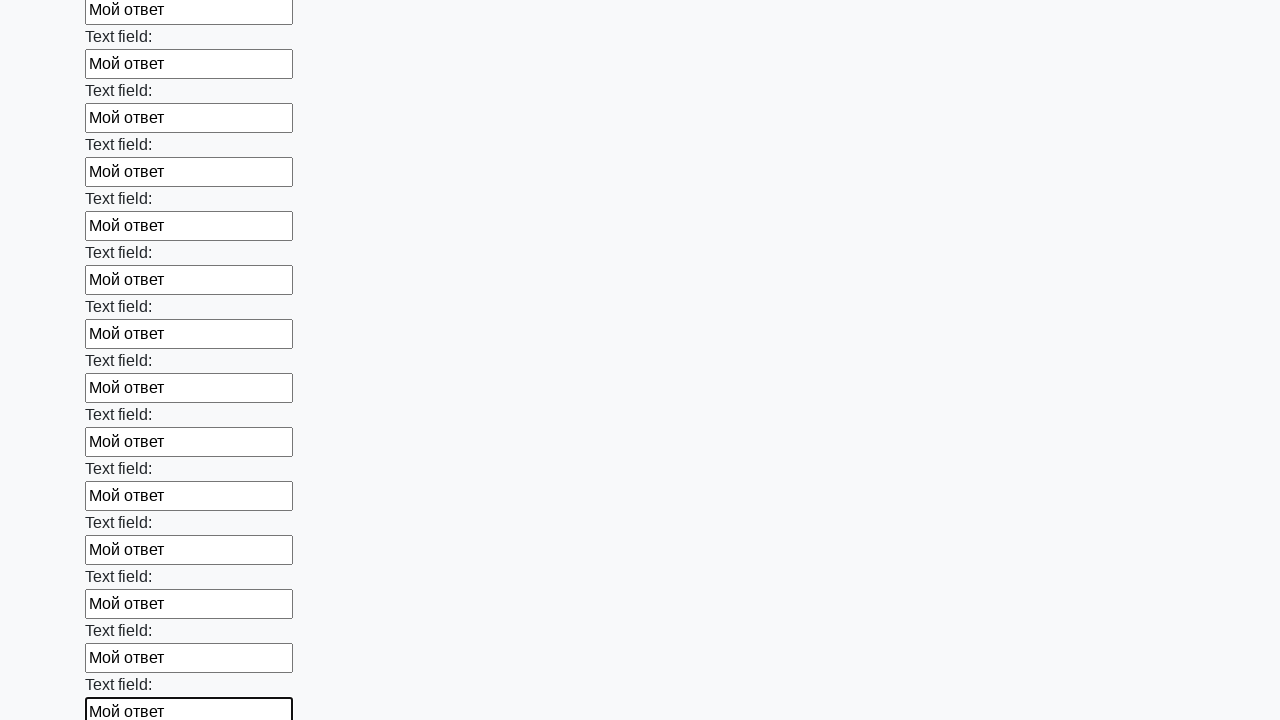

Filled input field with 'Мой ответ' on input >> nth=64
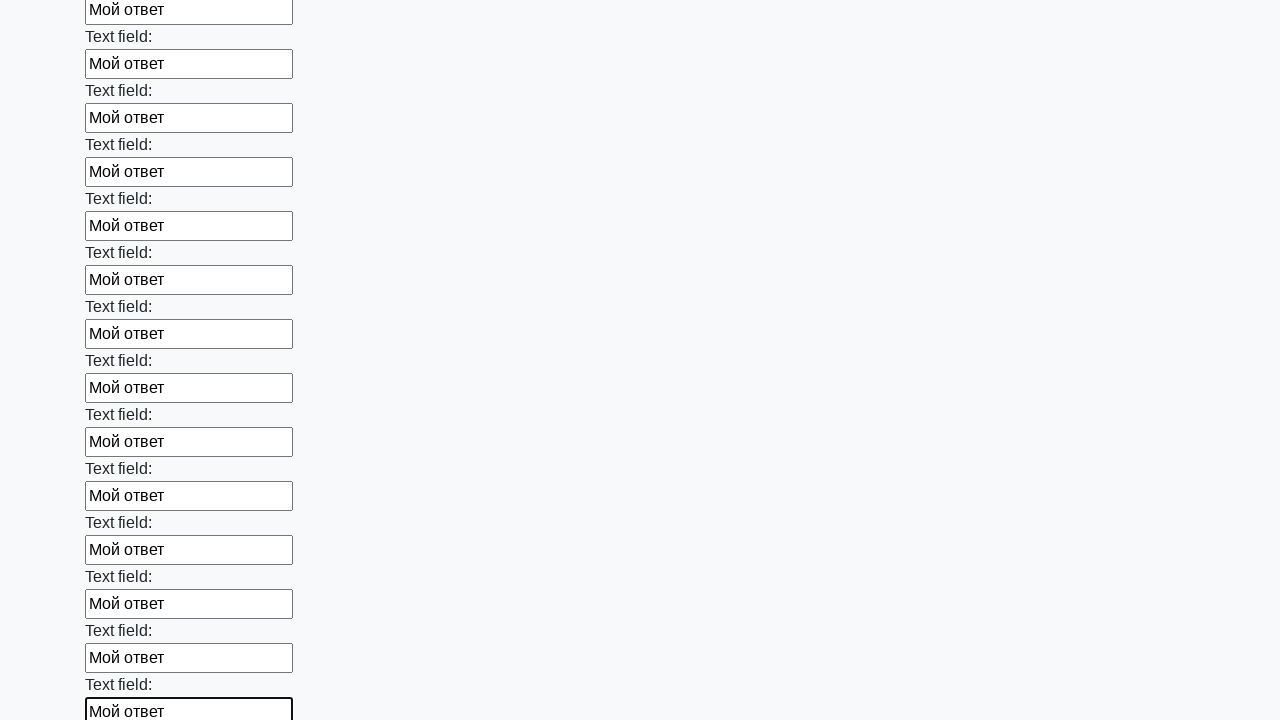

Filled input field with 'Мой ответ' on input >> nth=65
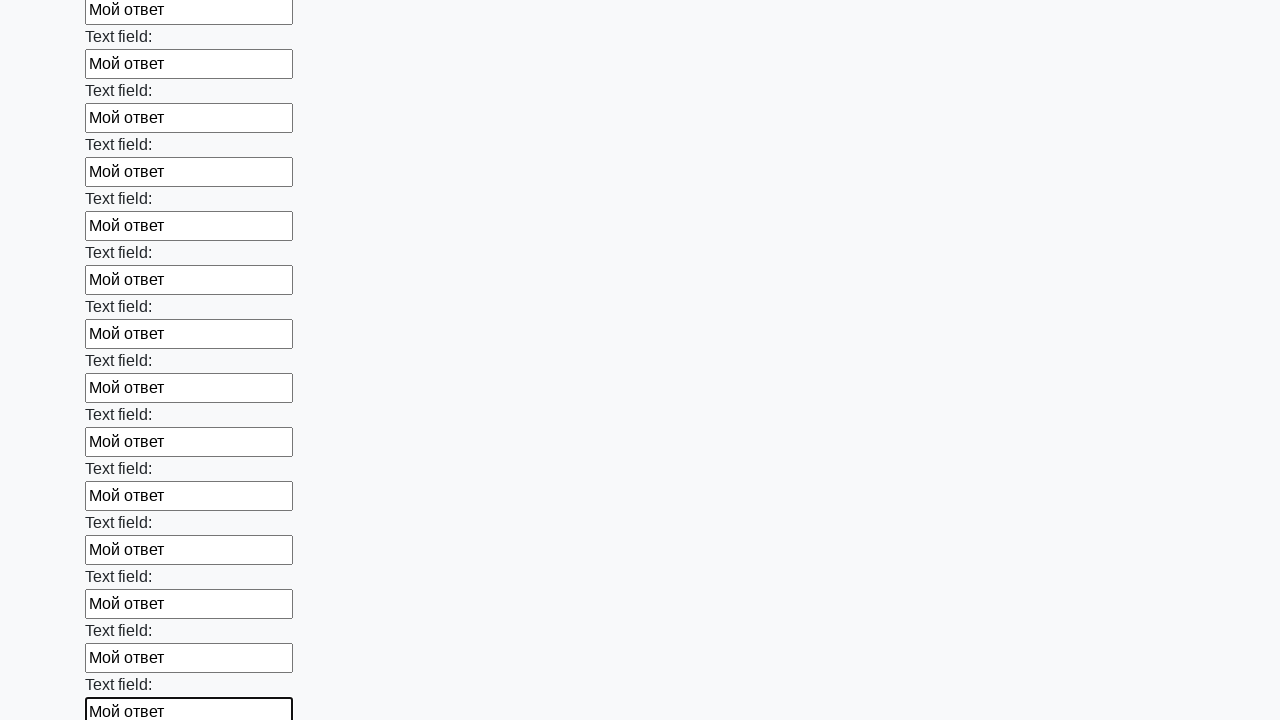

Filled input field with 'Мой ответ' on input >> nth=66
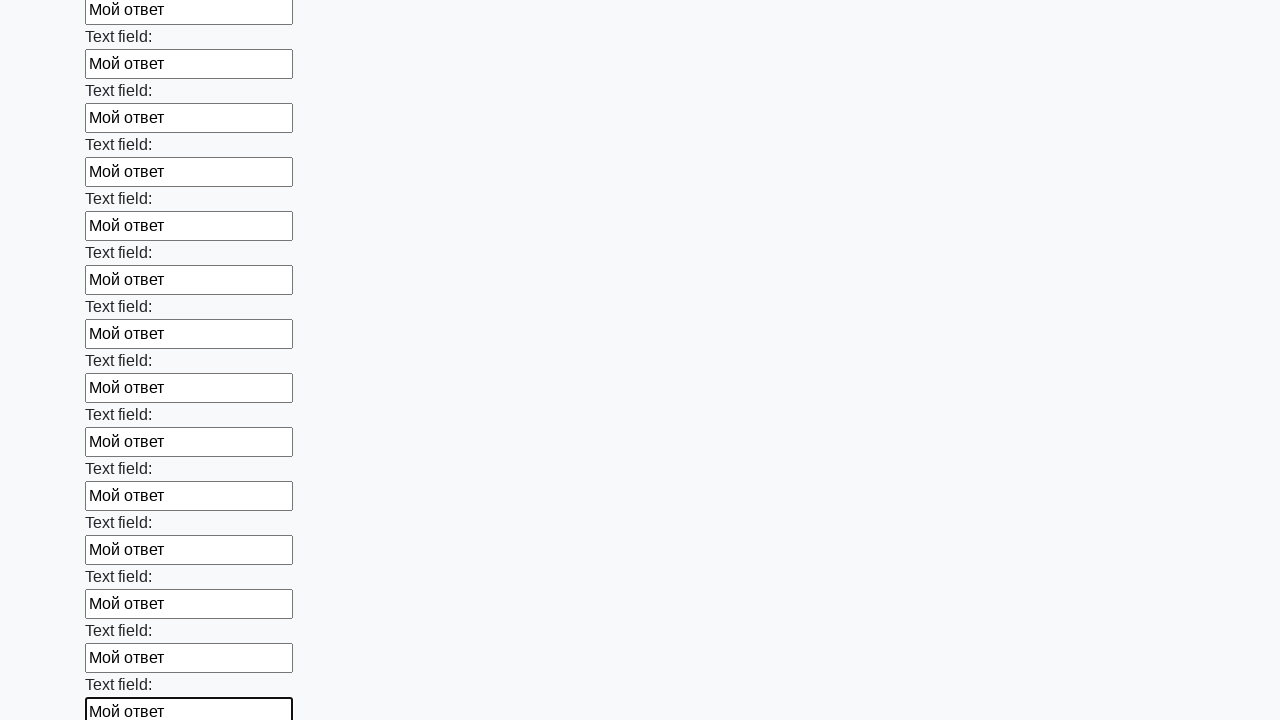

Filled input field with 'Мой ответ' on input >> nth=67
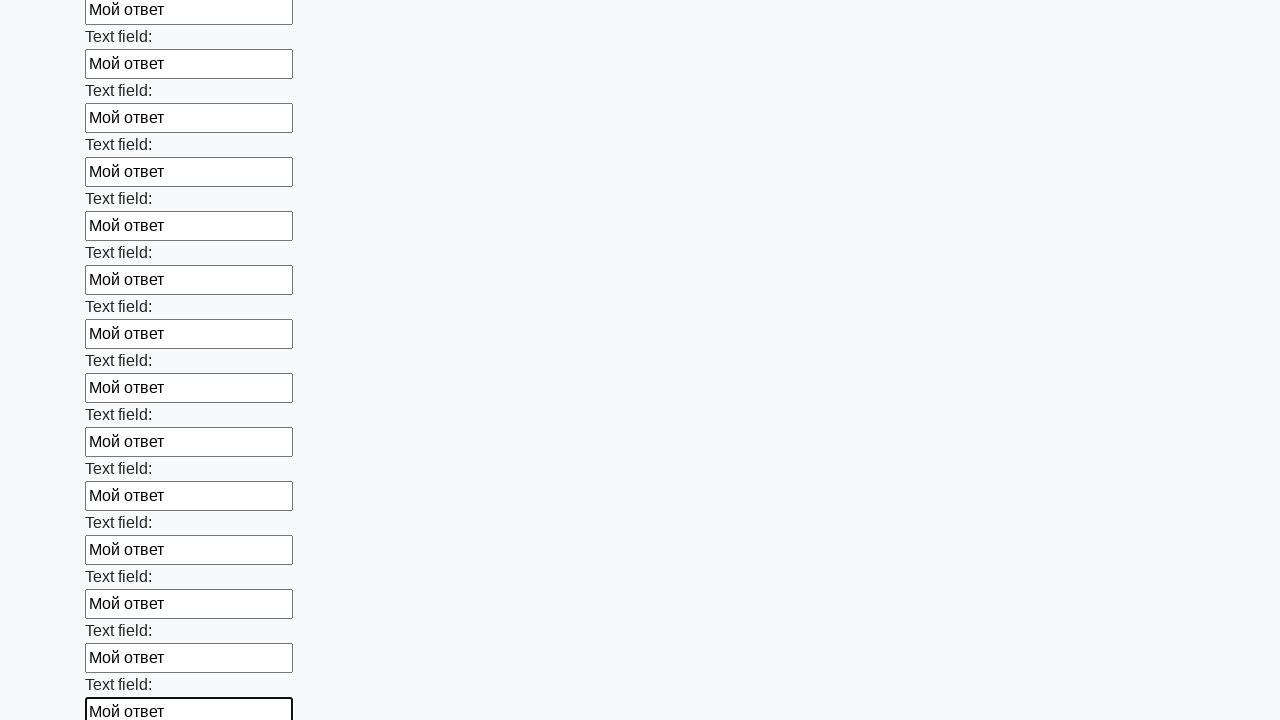

Filled input field with 'Мой ответ' on input >> nth=68
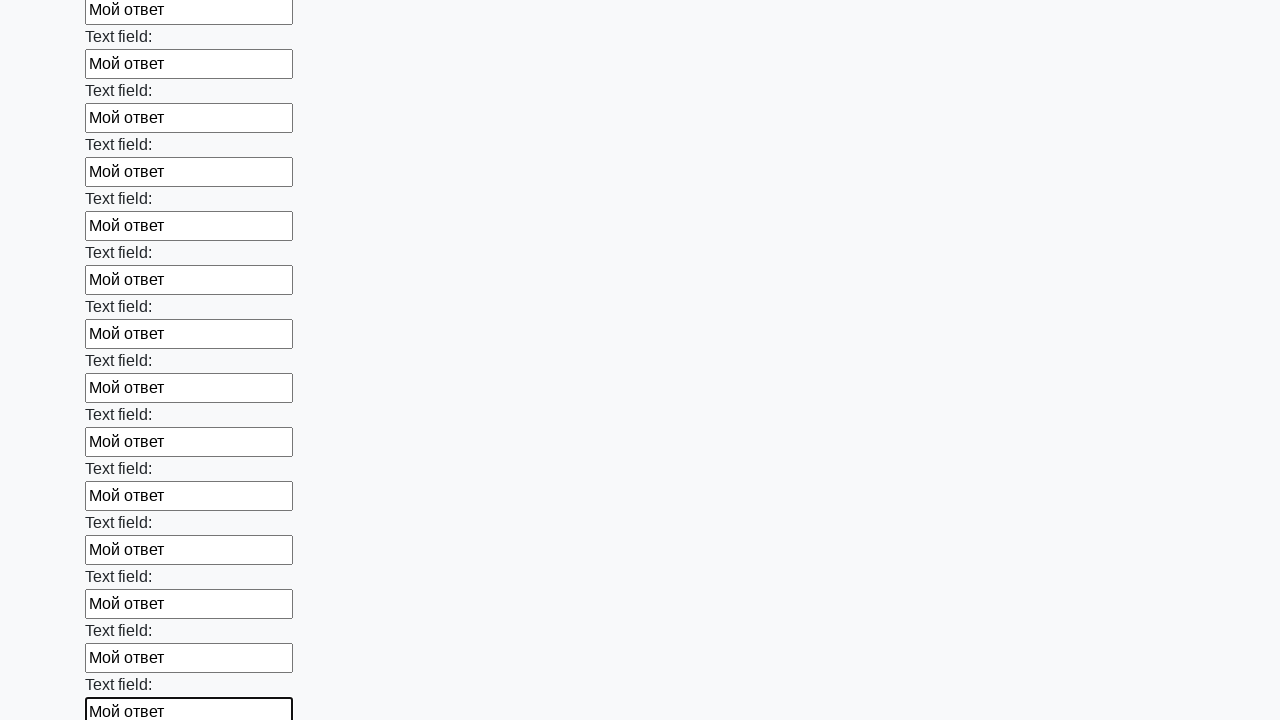

Filled input field with 'Мой ответ' on input >> nth=69
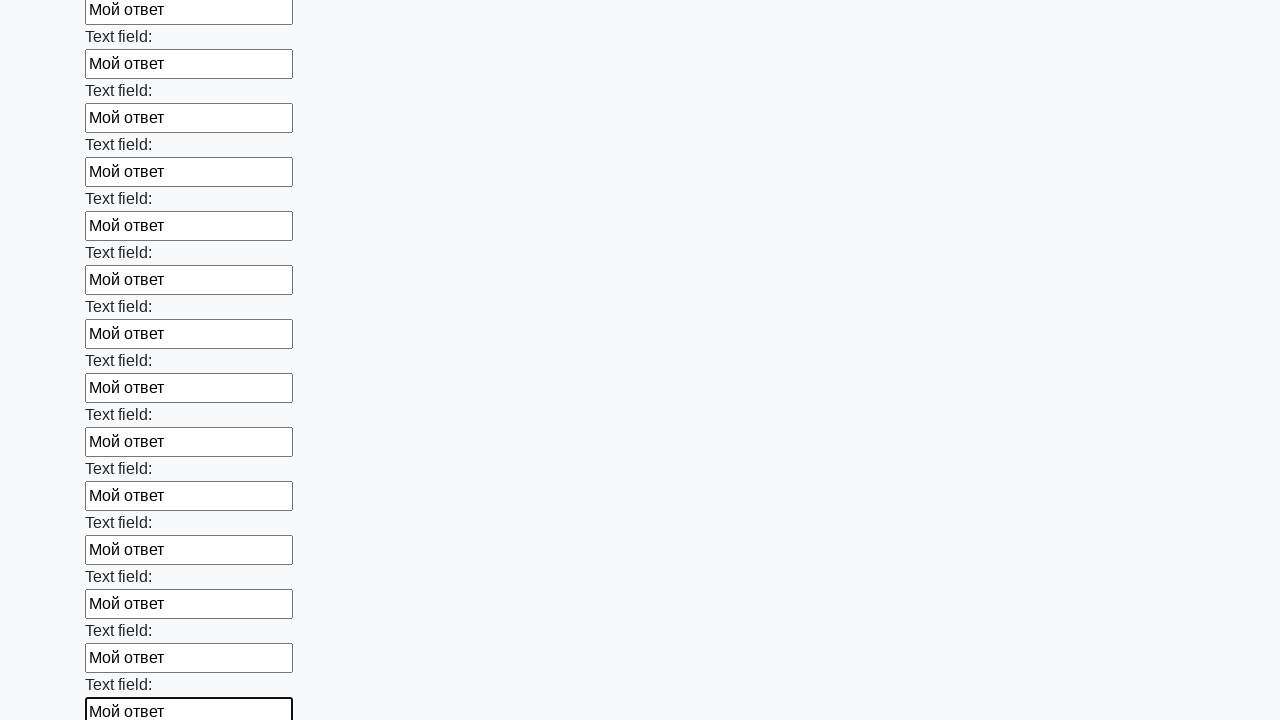

Filled input field with 'Мой ответ' on input >> nth=70
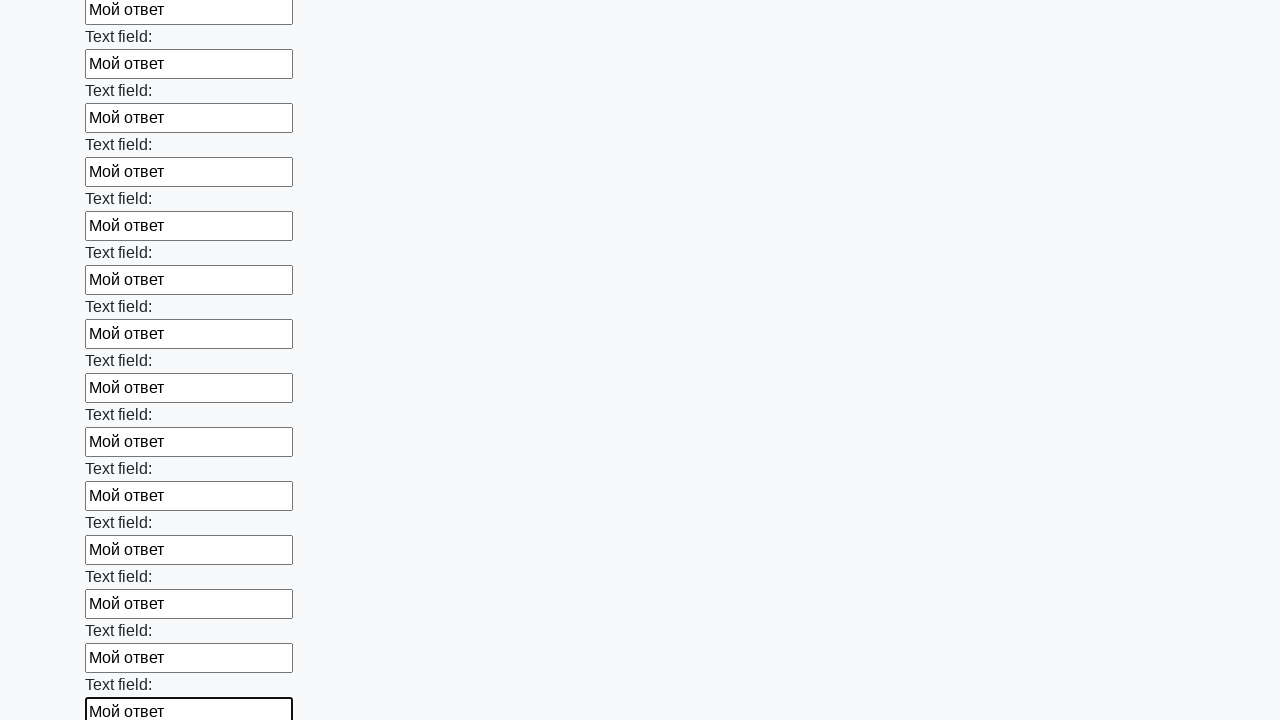

Filled input field with 'Мой ответ' on input >> nth=71
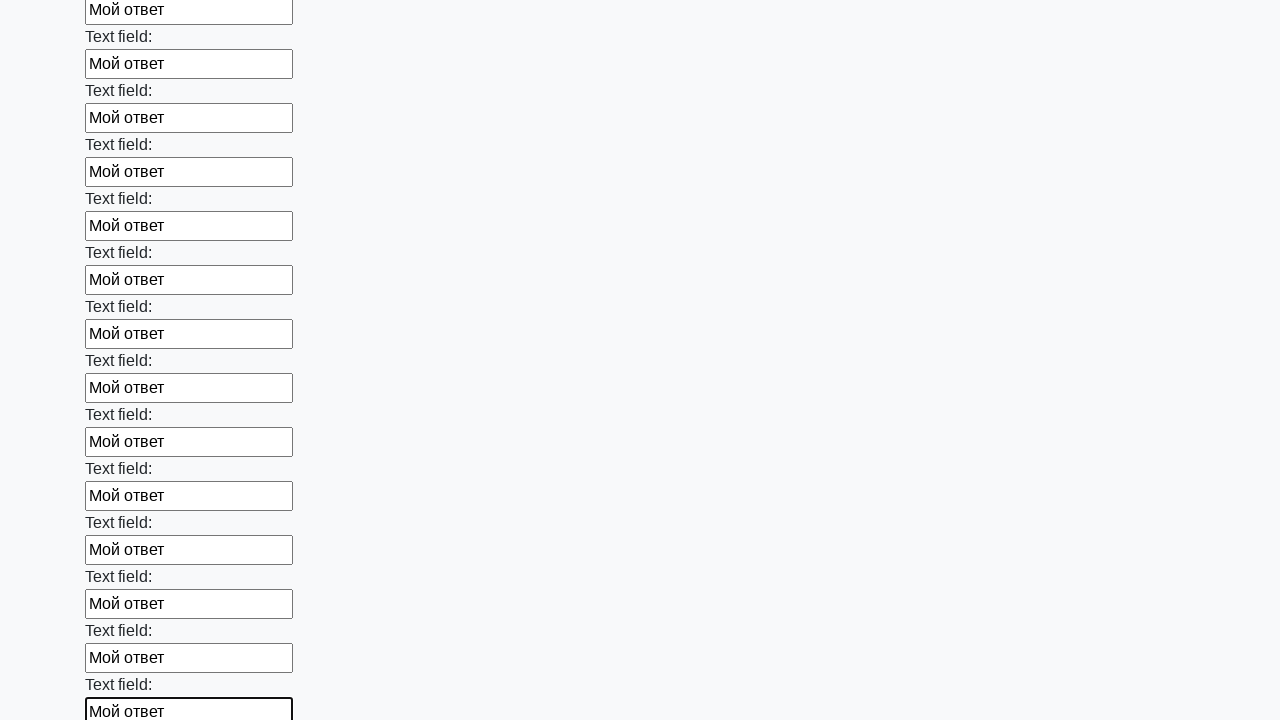

Filled input field with 'Мой ответ' on input >> nth=72
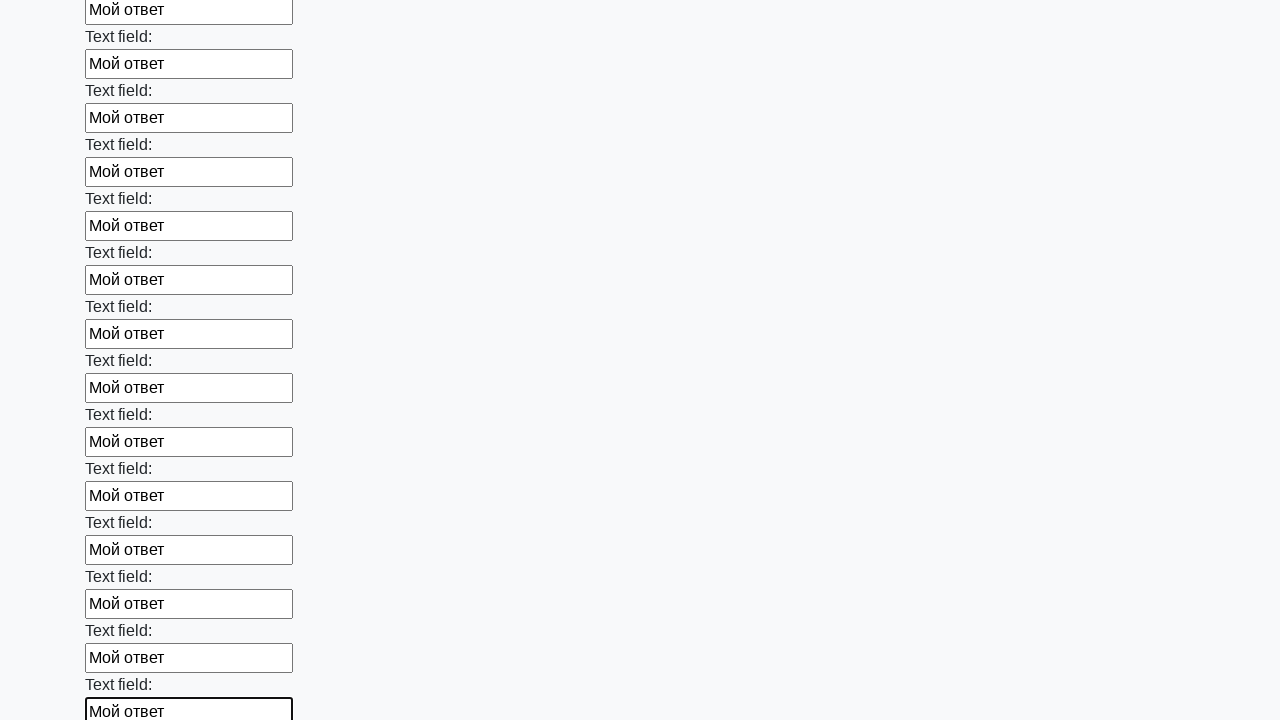

Filled input field with 'Мой ответ' on input >> nth=73
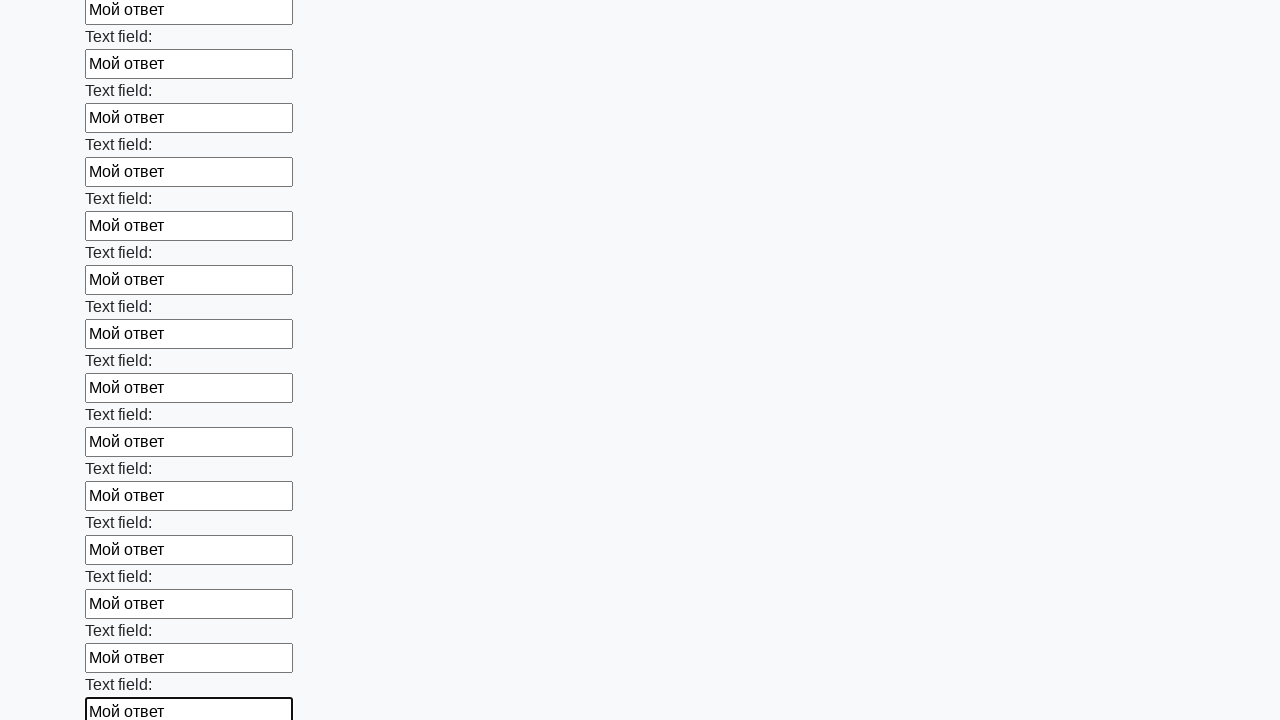

Filled input field with 'Мой ответ' on input >> nth=74
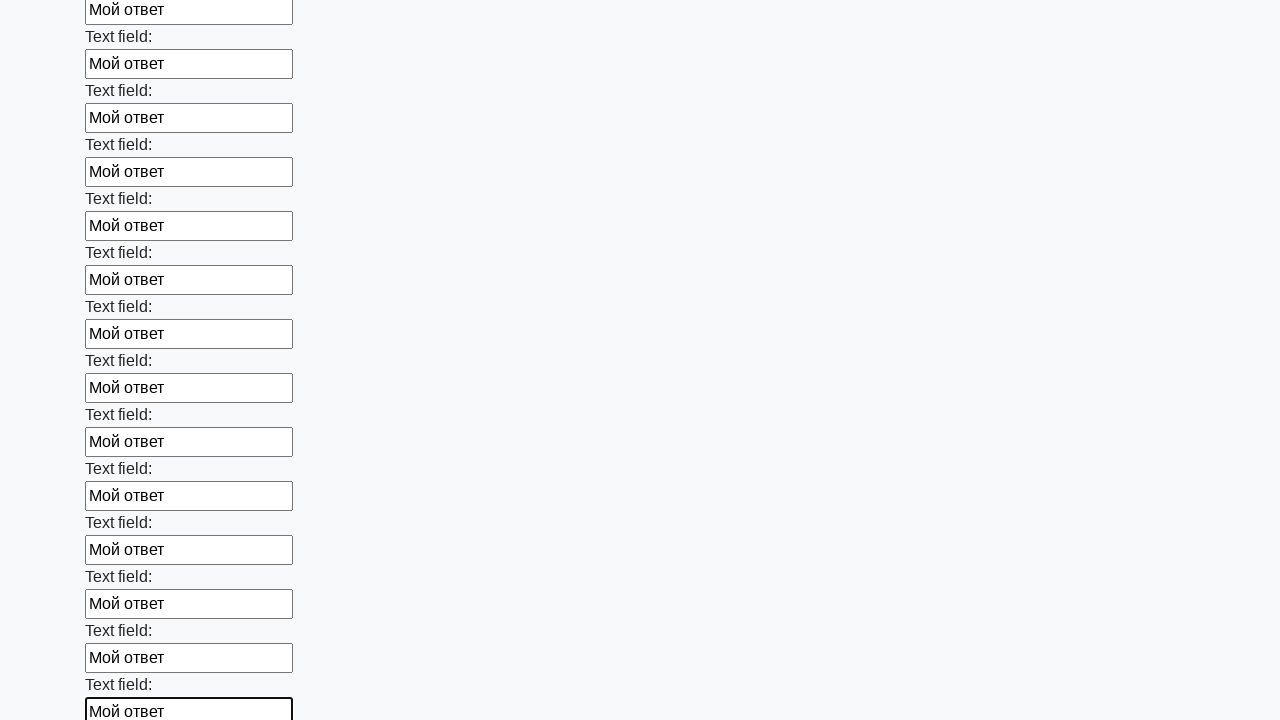

Filled input field with 'Мой ответ' on input >> nth=75
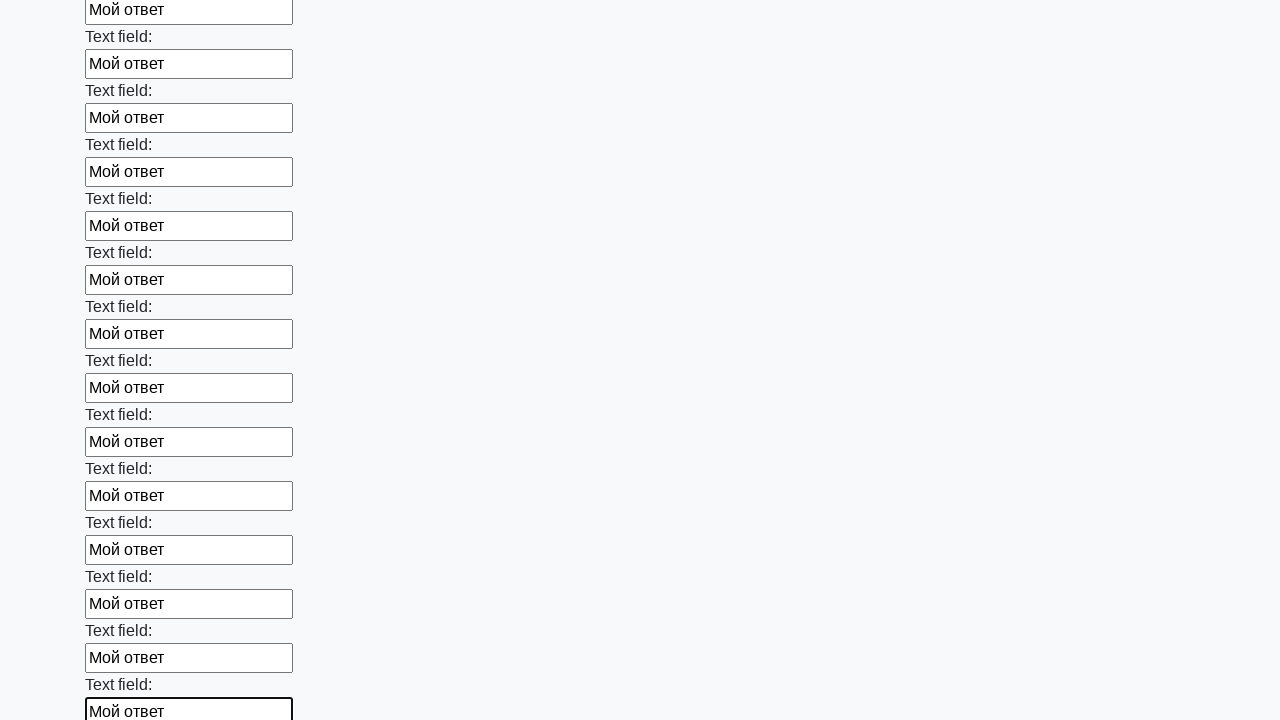

Filled input field with 'Мой ответ' on input >> nth=76
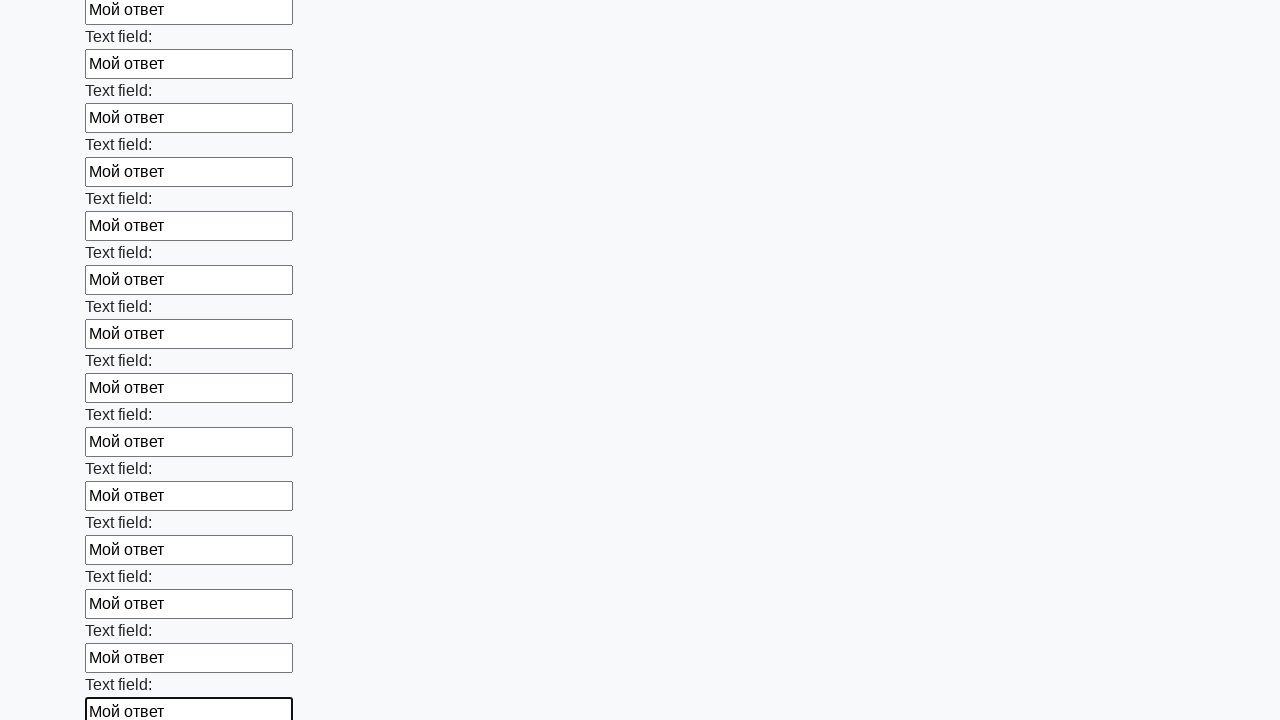

Filled input field with 'Мой ответ' on input >> nth=77
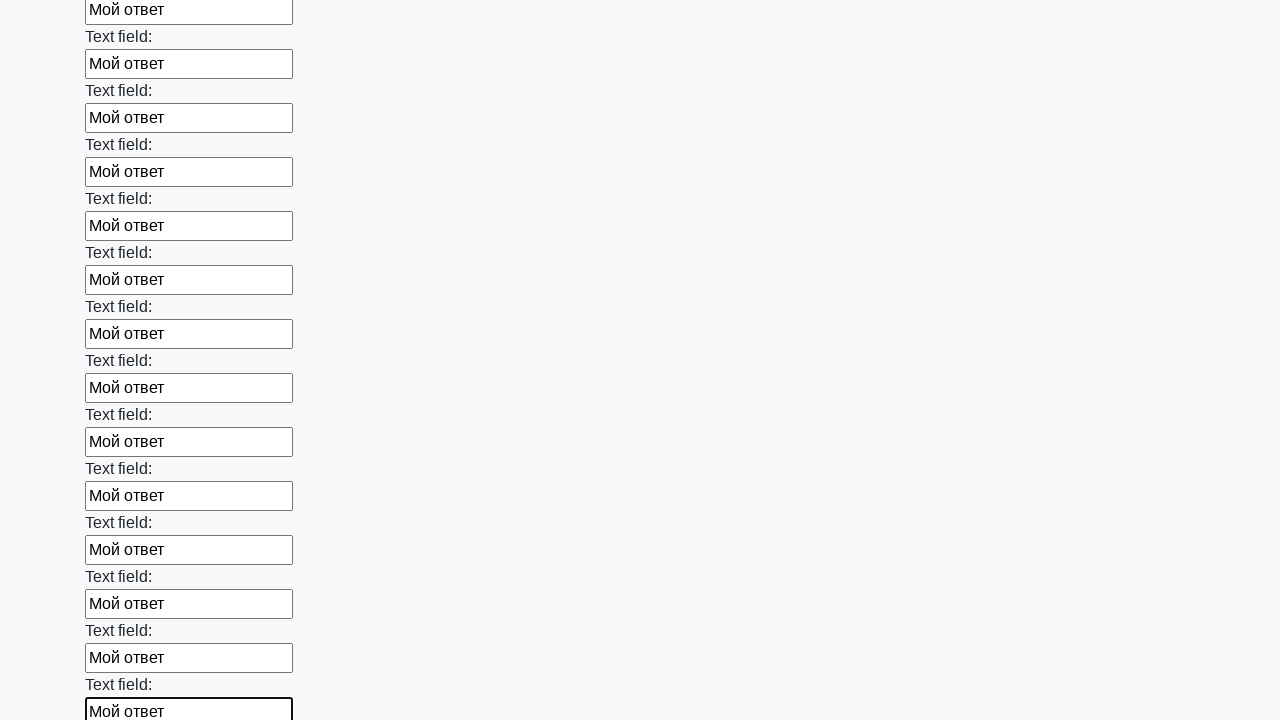

Filled input field with 'Мой ответ' on input >> nth=78
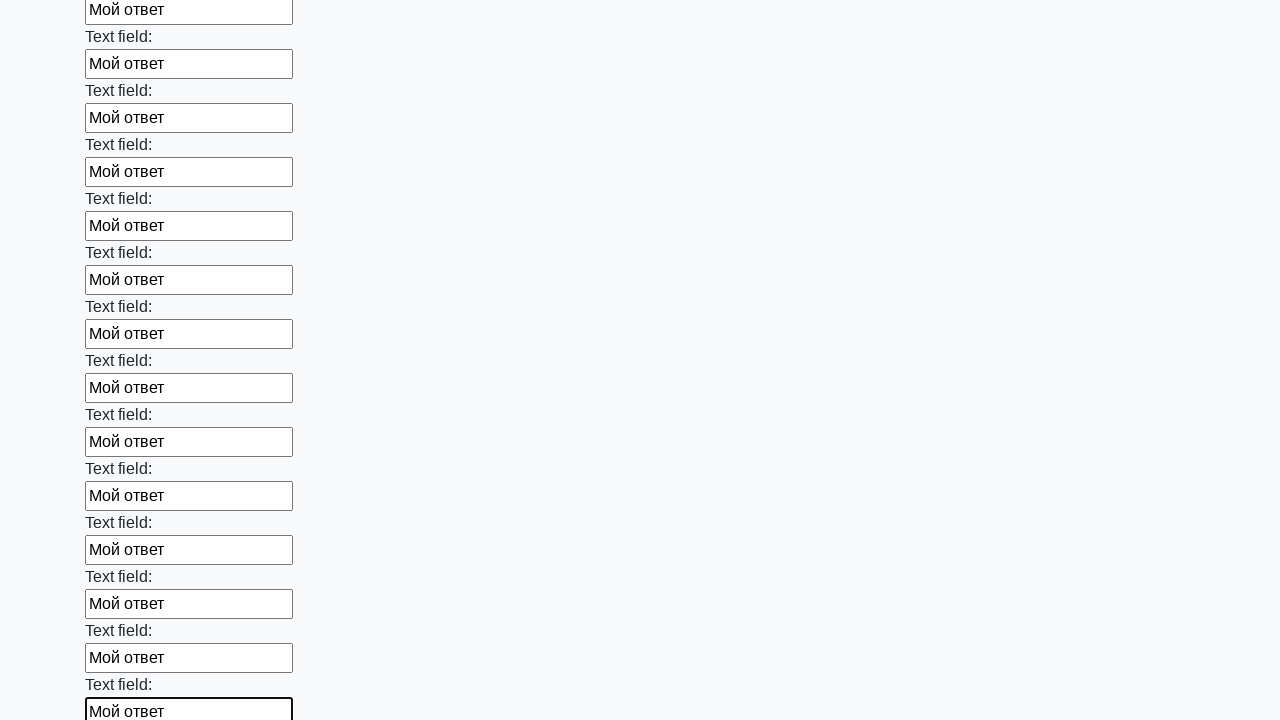

Filled input field with 'Мой ответ' on input >> nth=79
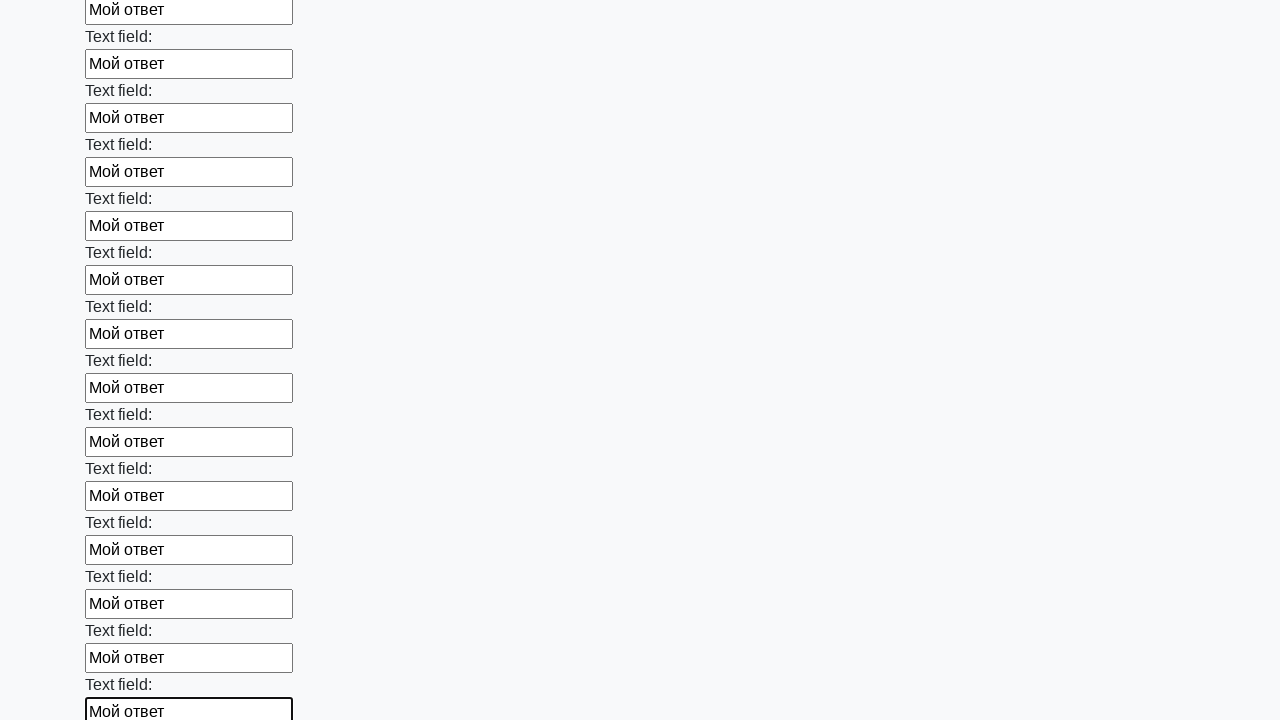

Filled input field with 'Мой ответ' on input >> nth=80
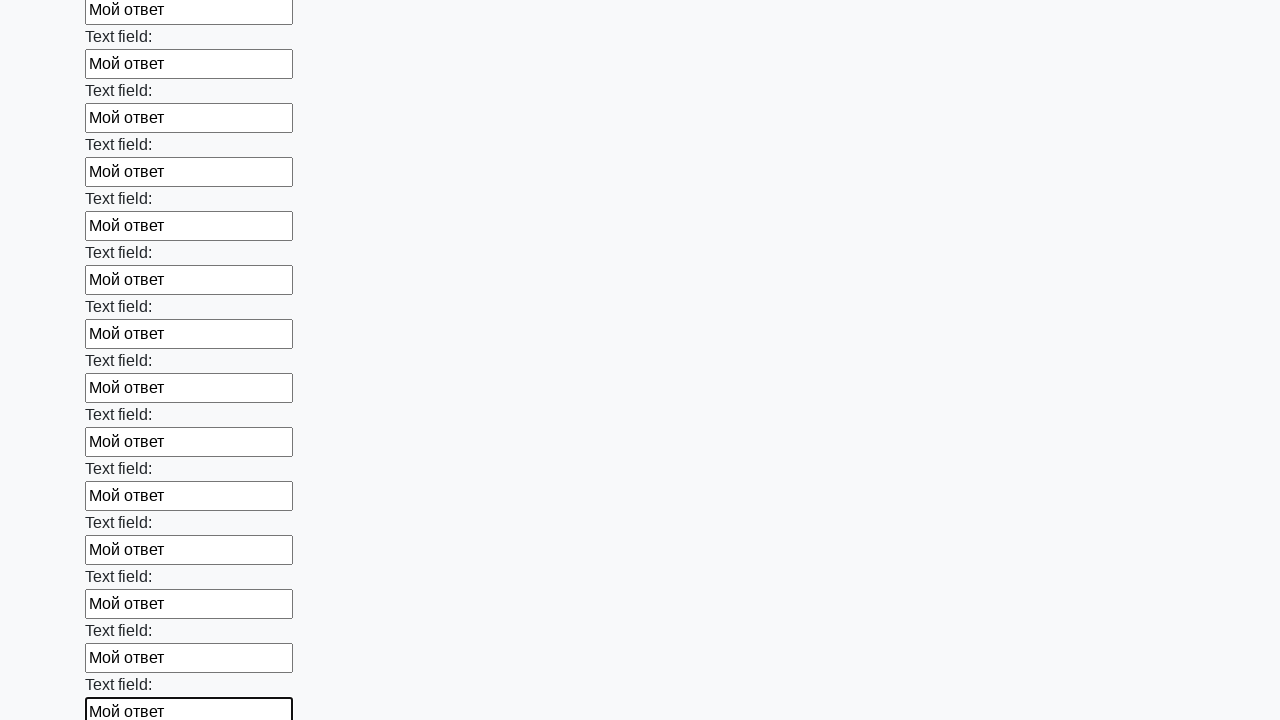

Filled input field with 'Мой ответ' on input >> nth=81
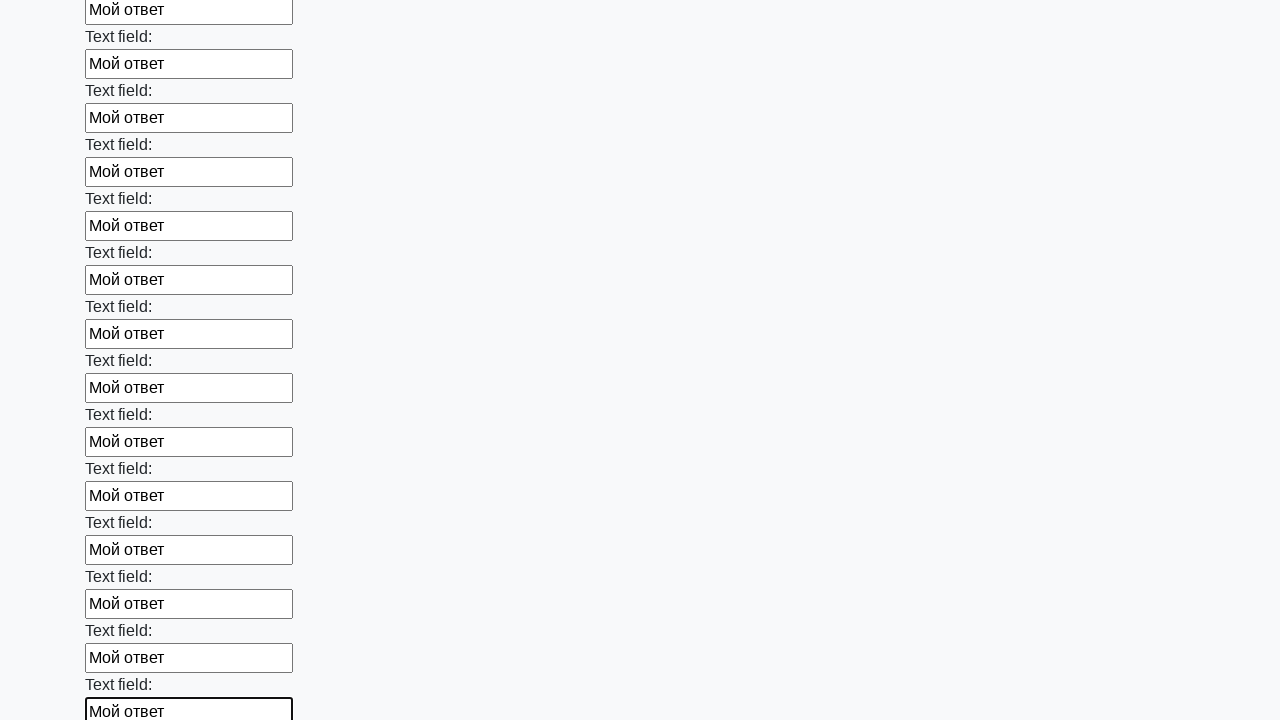

Filled input field with 'Мой ответ' on input >> nth=82
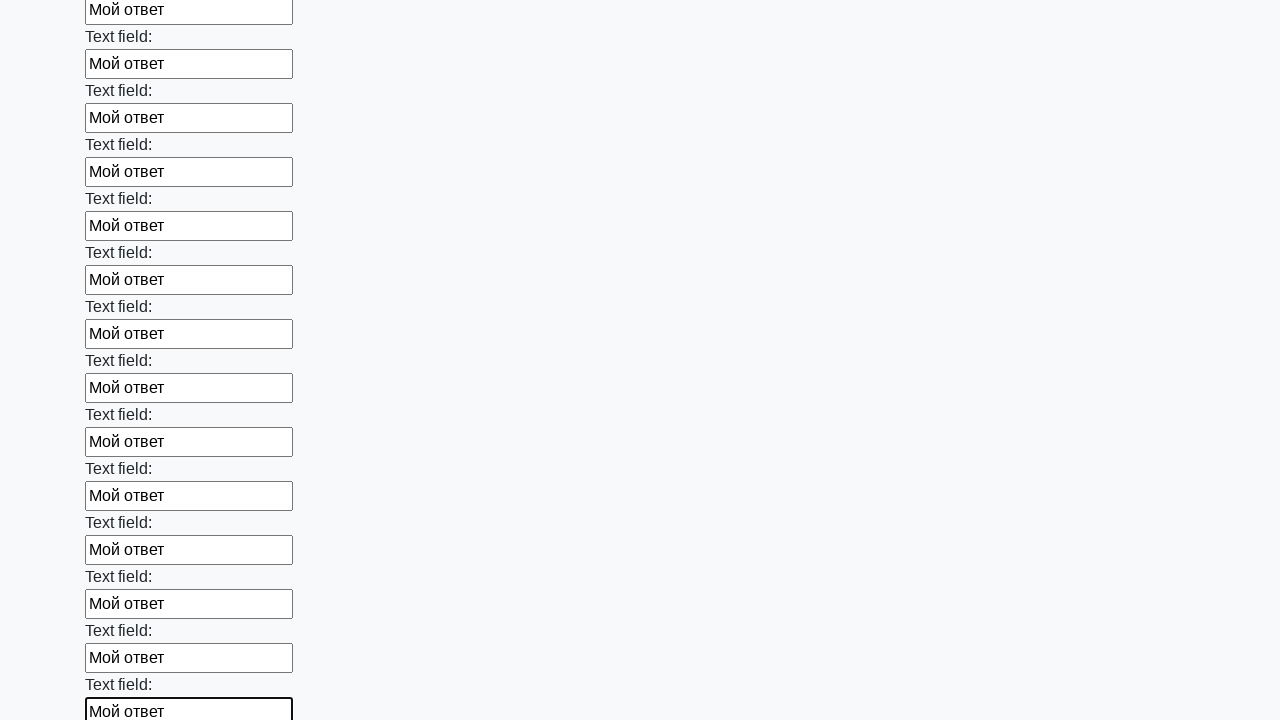

Filled input field with 'Мой ответ' on input >> nth=83
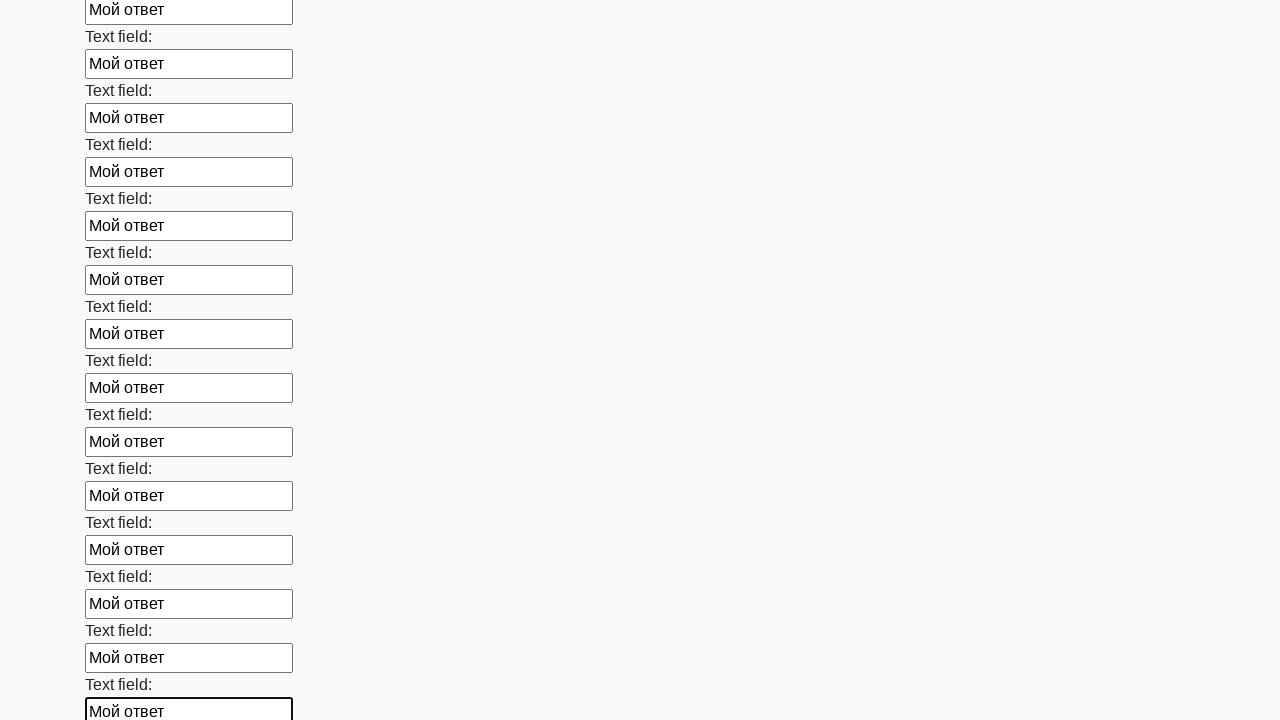

Filled input field with 'Мой ответ' on input >> nth=84
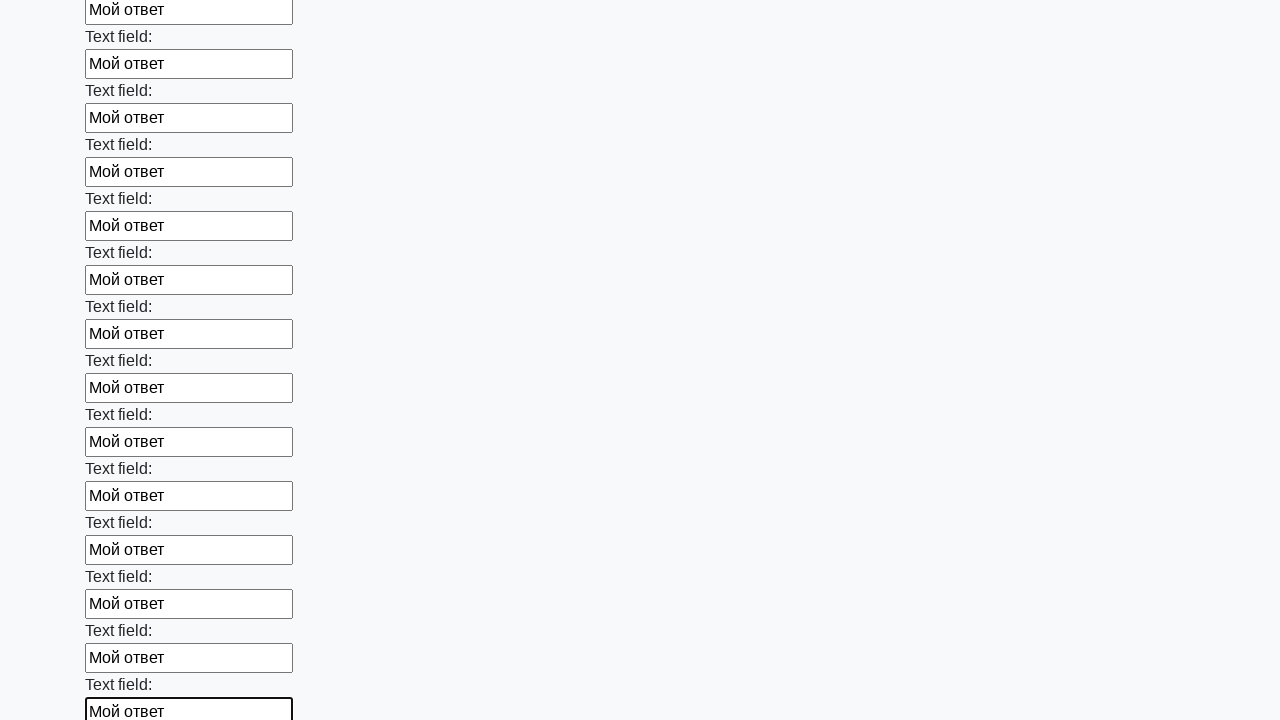

Filled input field with 'Мой ответ' on input >> nth=85
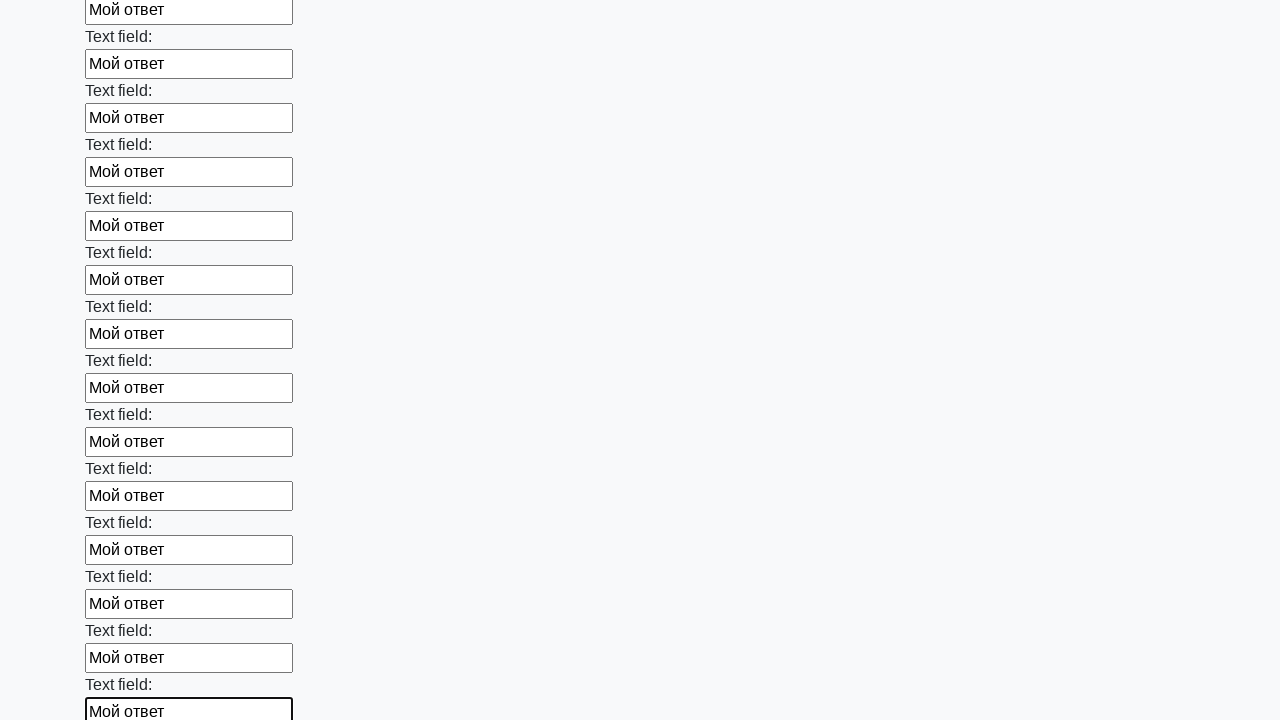

Filled input field with 'Мой ответ' on input >> nth=86
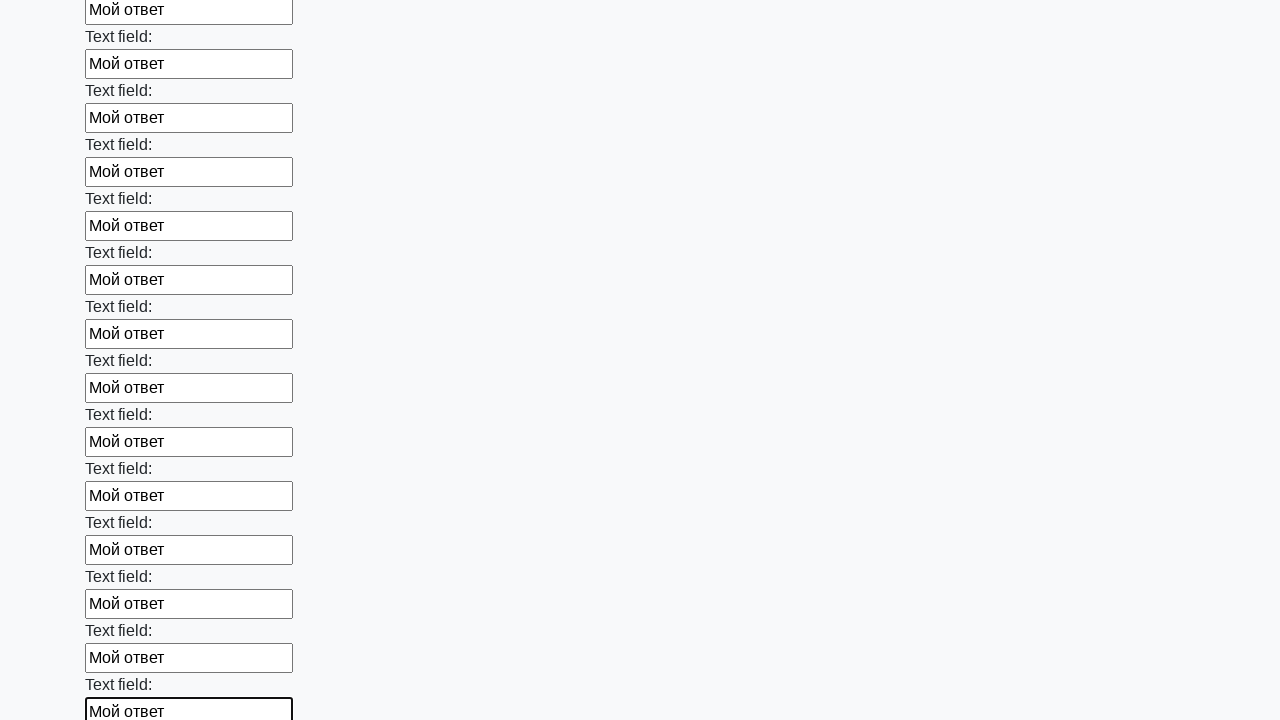

Filled input field with 'Мой ответ' on input >> nth=87
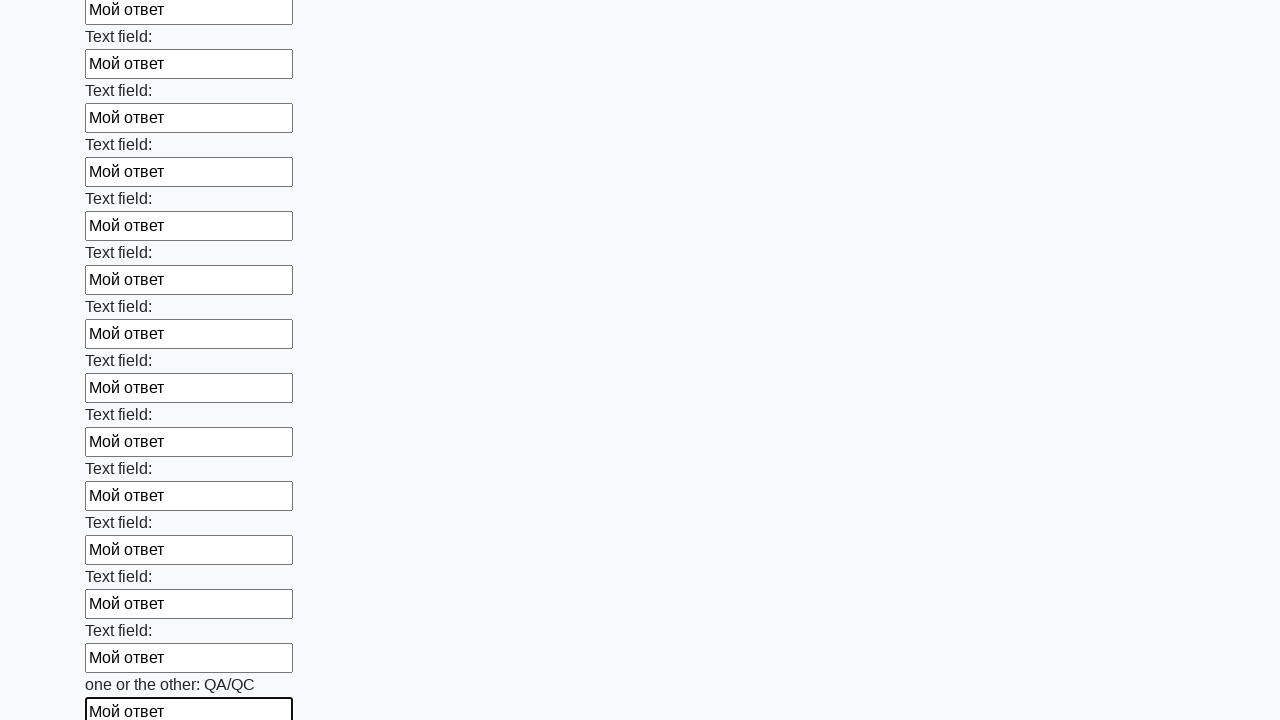

Filled input field with 'Мой ответ' on input >> nth=88
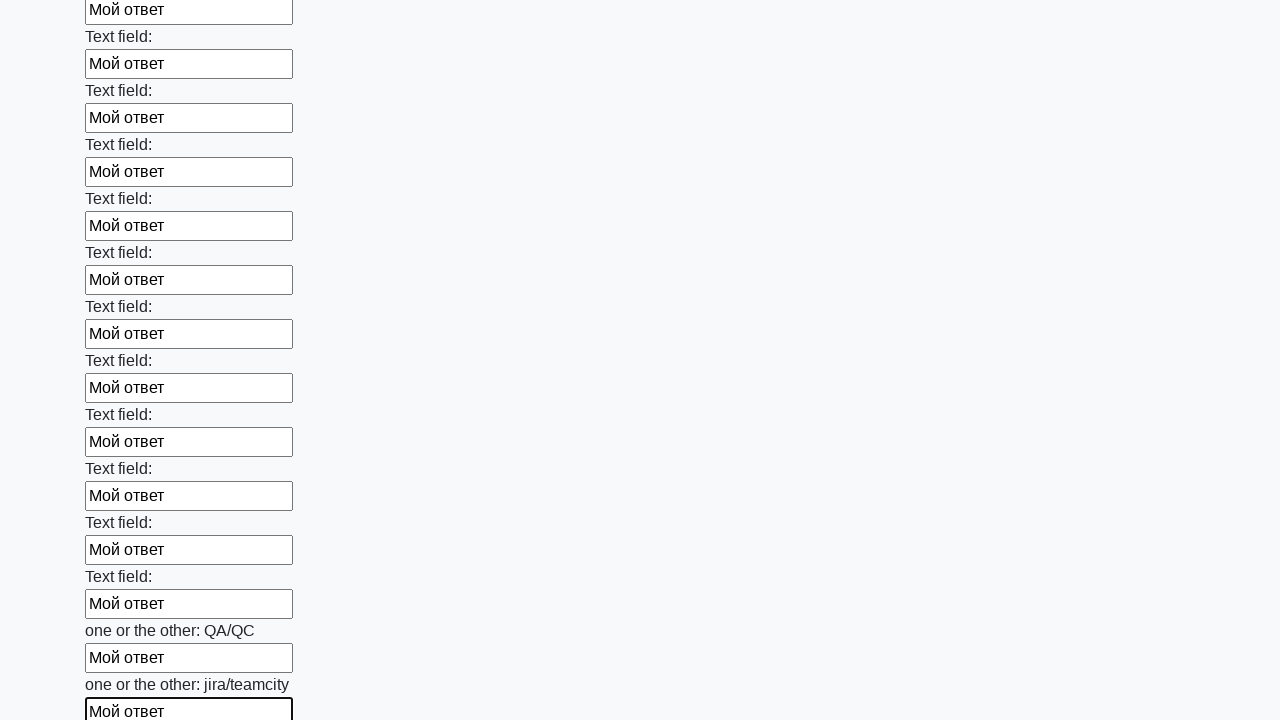

Filled input field with 'Мой ответ' on input >> nth=89
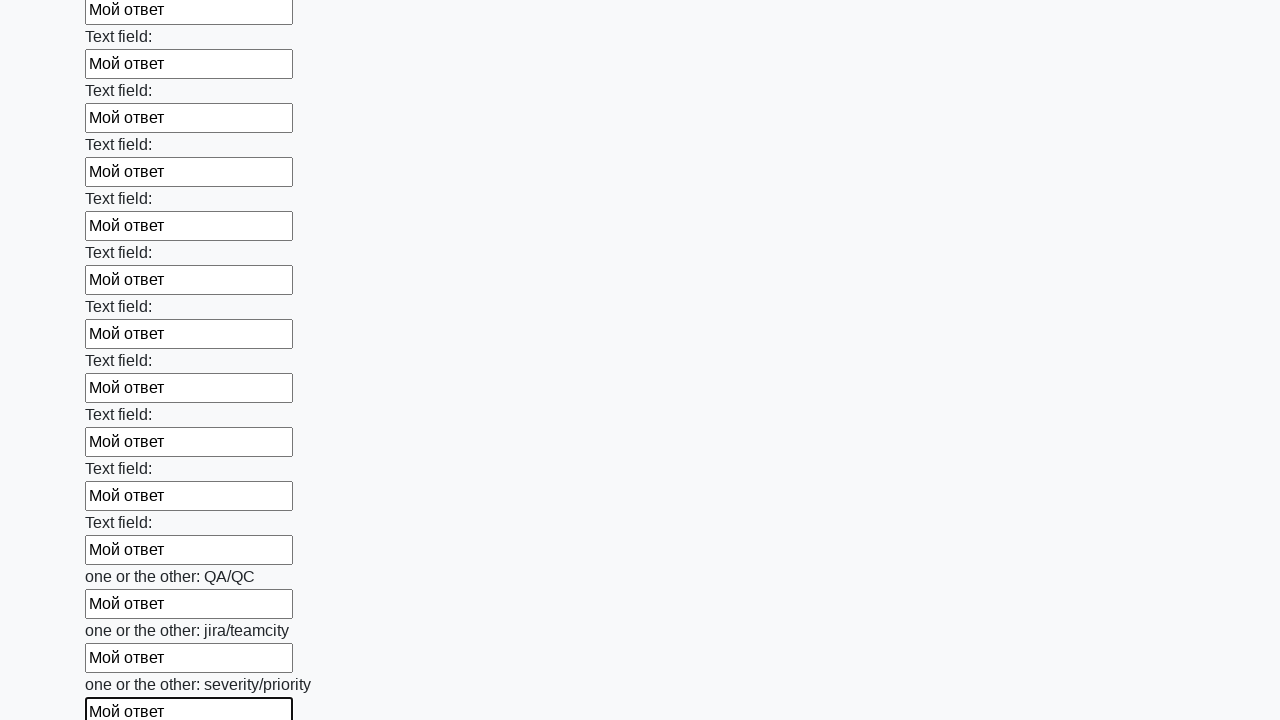

Filled input field with 'Мой ответ' on input >> nth=90
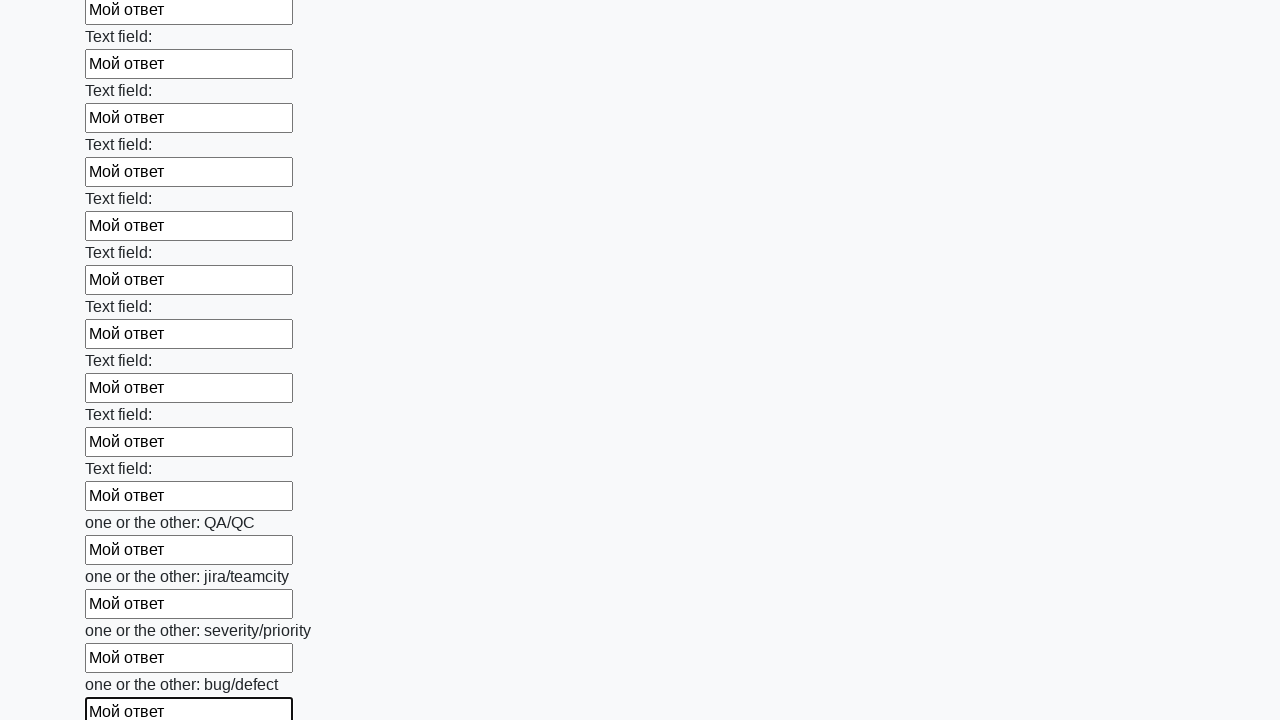

Filled input field with 'Мой ответ' on input >> nth=91
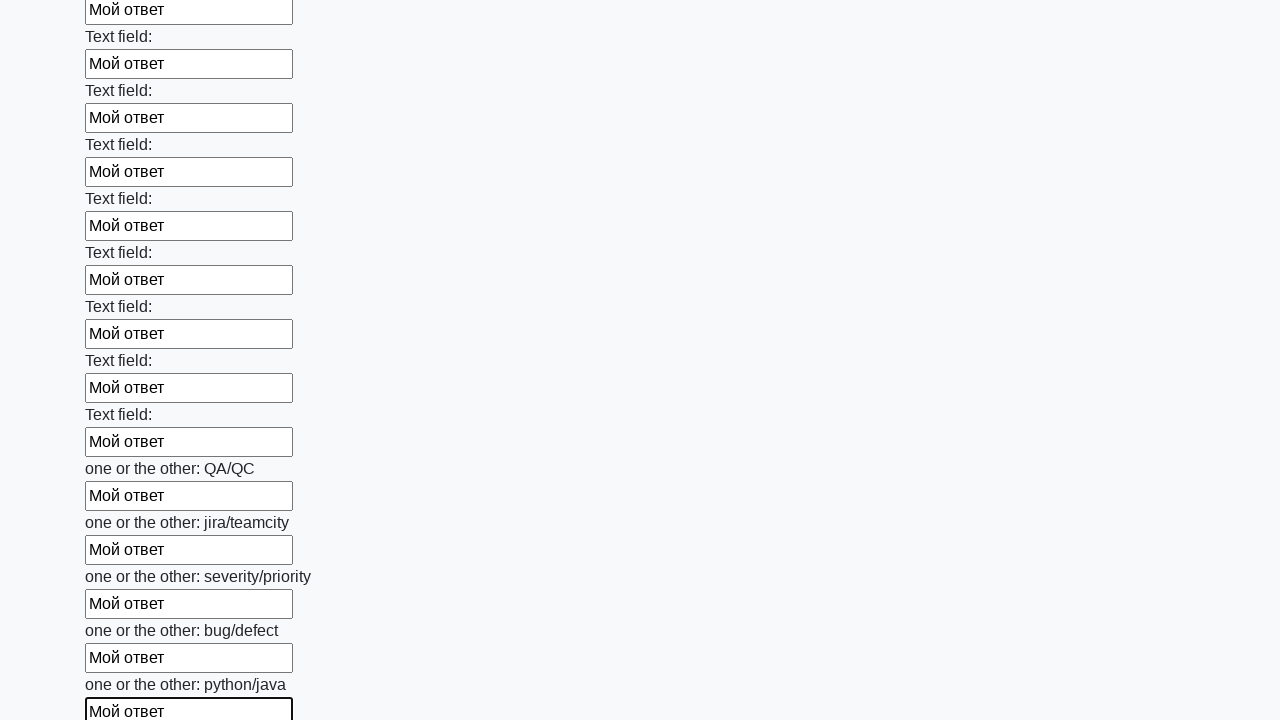

Filled input field with 'Мой ответ' on input >> nth=92
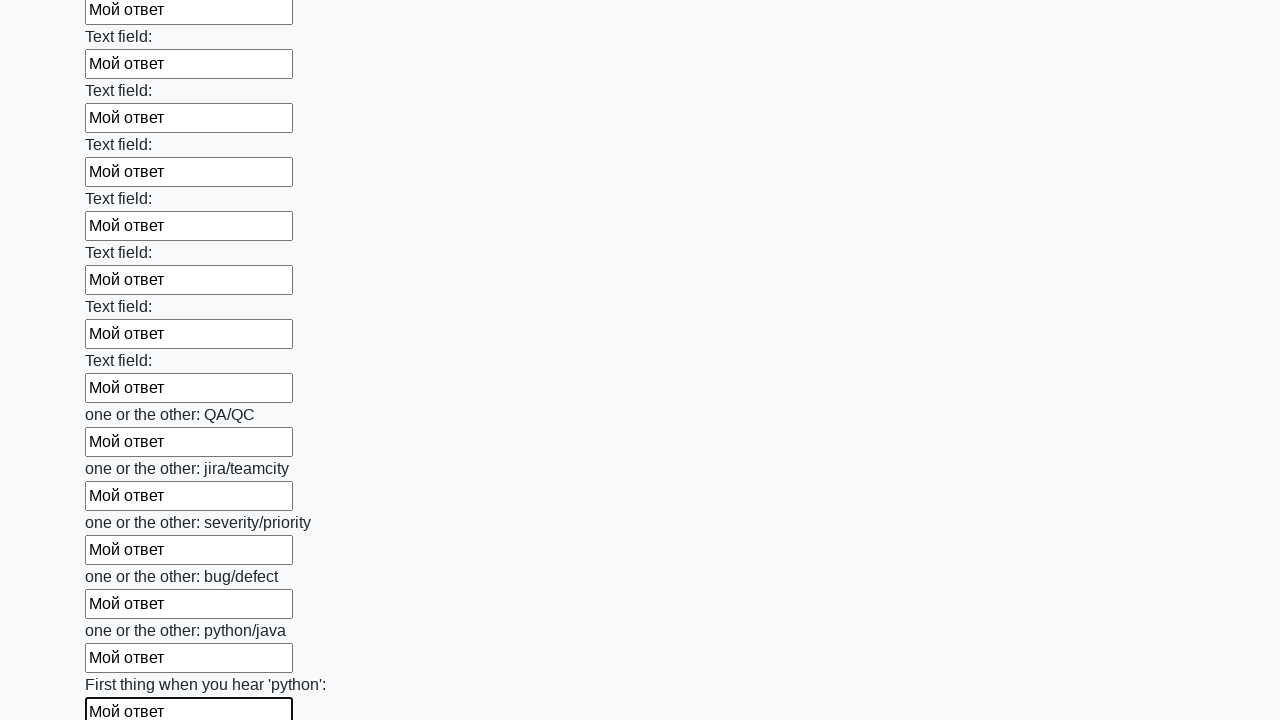

Filled input field with 'Мой ответ' on input >> nth=93
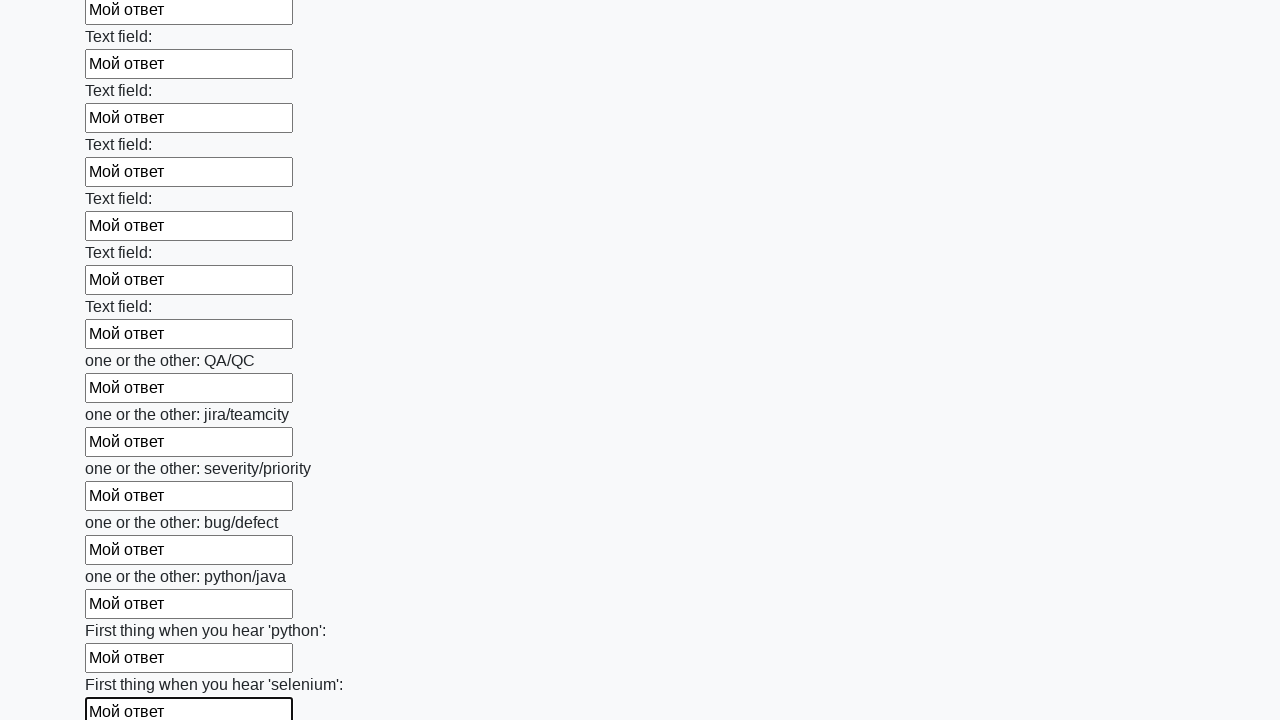

Filled input field with 'Мой ответ' on input >> nth=94
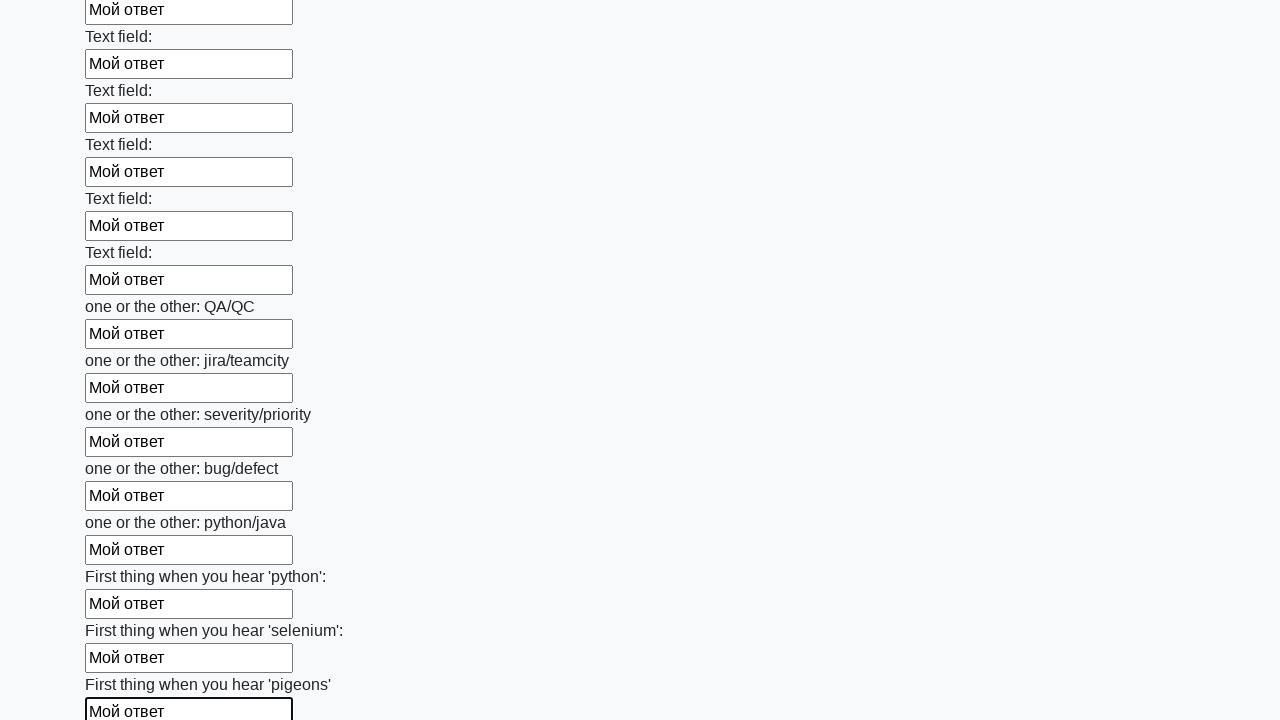

Filled input field with 'Мой ответ' on input >> nth=95
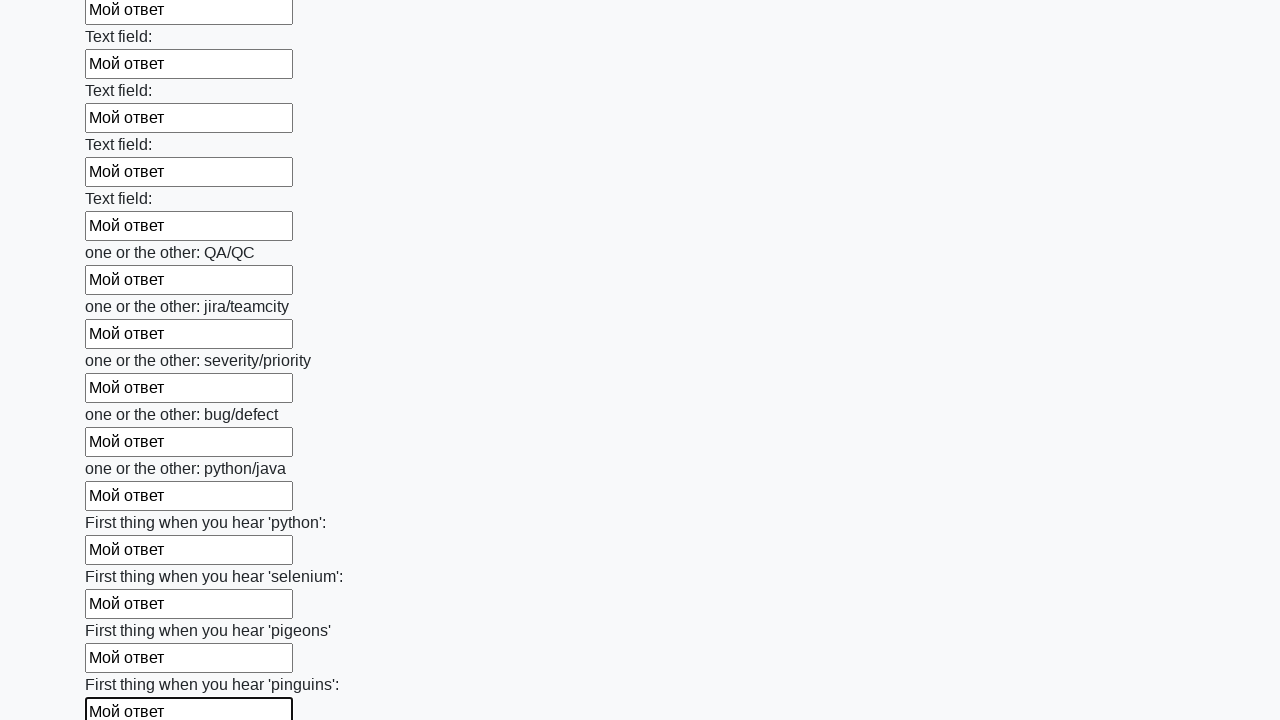

Filled input field with 'Мой ответ' on input >> nth=96
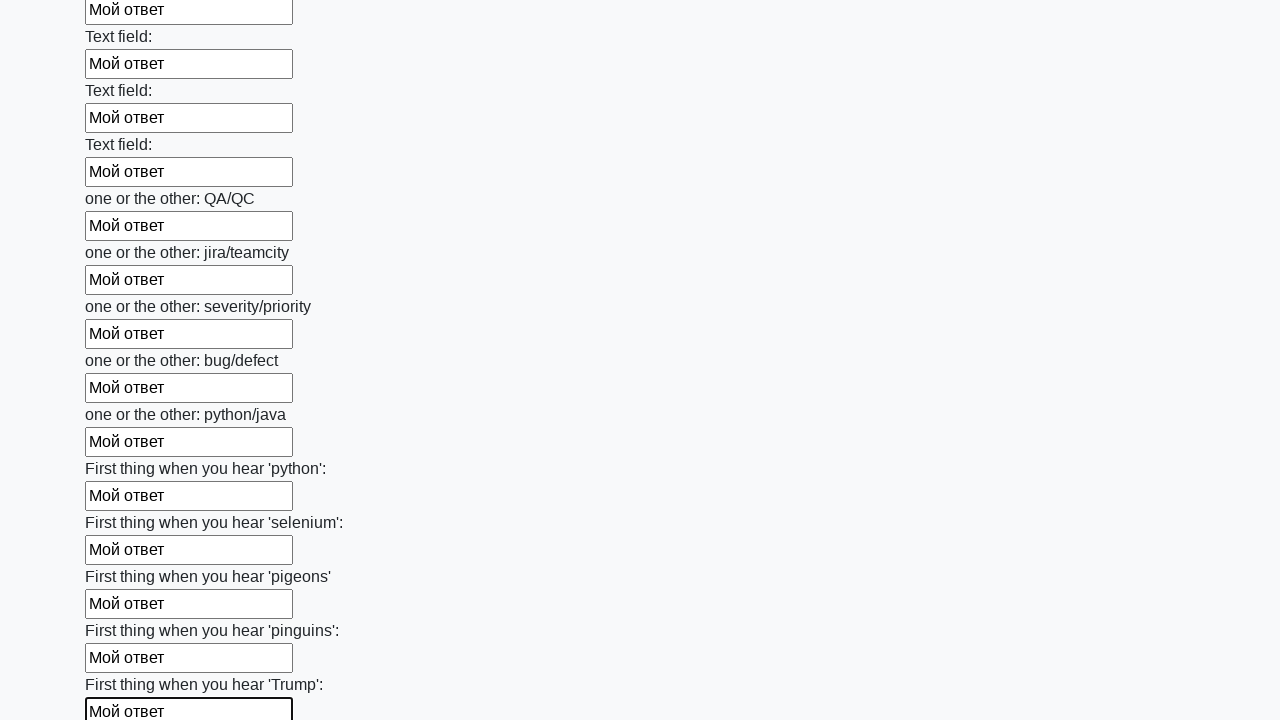

Filled input field with 'Мой ответ' on input >> nth=97
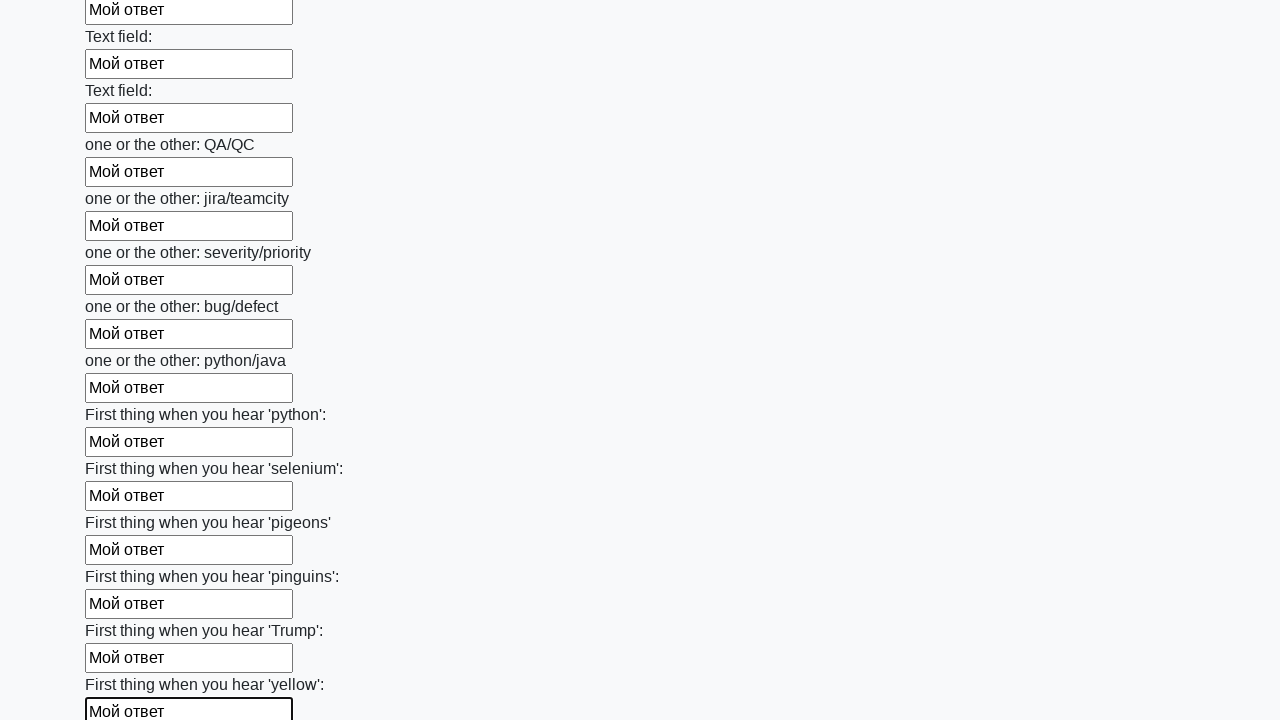

Filled input field with 'Мой ответ' on input >> nth=98
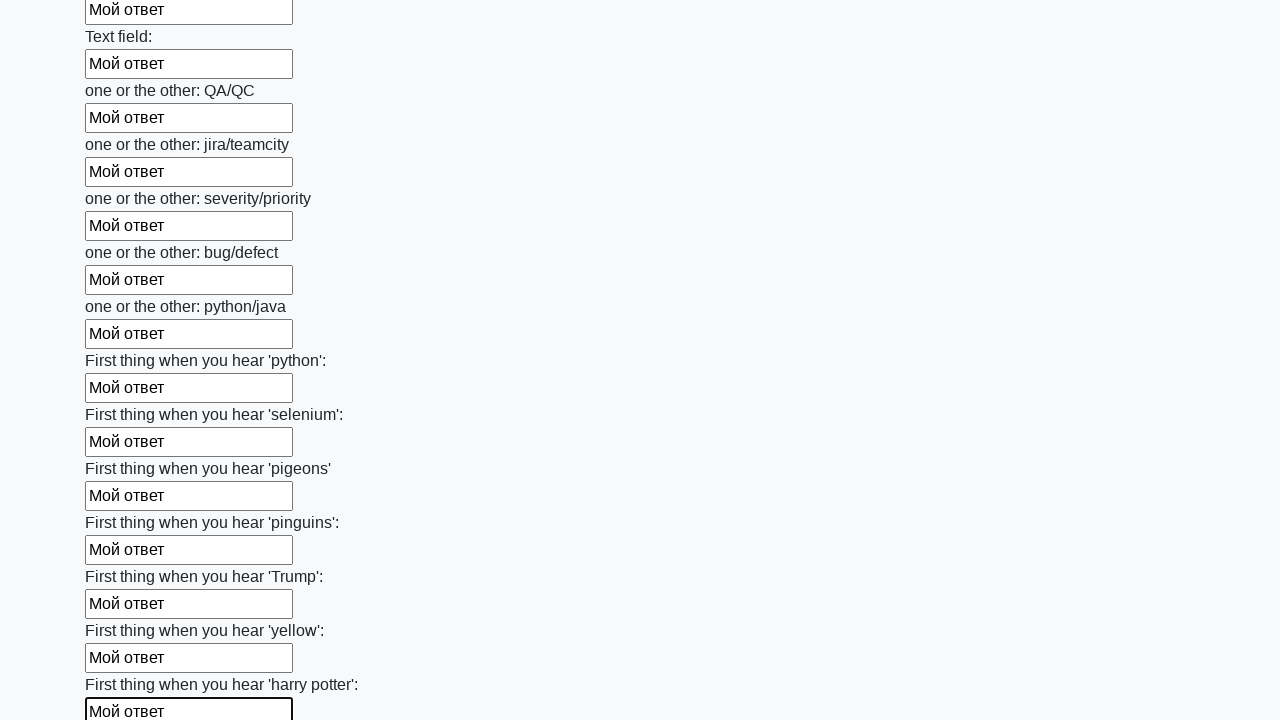

Filled input field with 'Мой ответ' on input >> nth=99
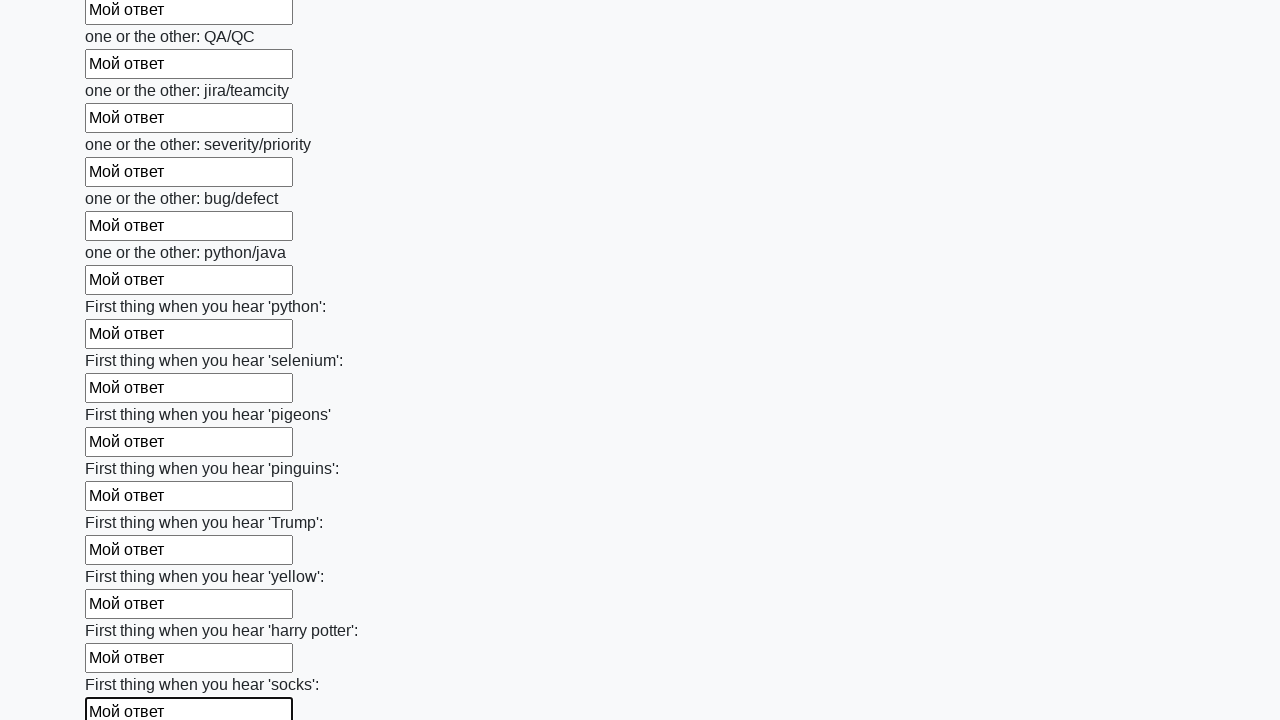

Clicked the submit button to submit the form at (123, 611) on .btn.btn-default
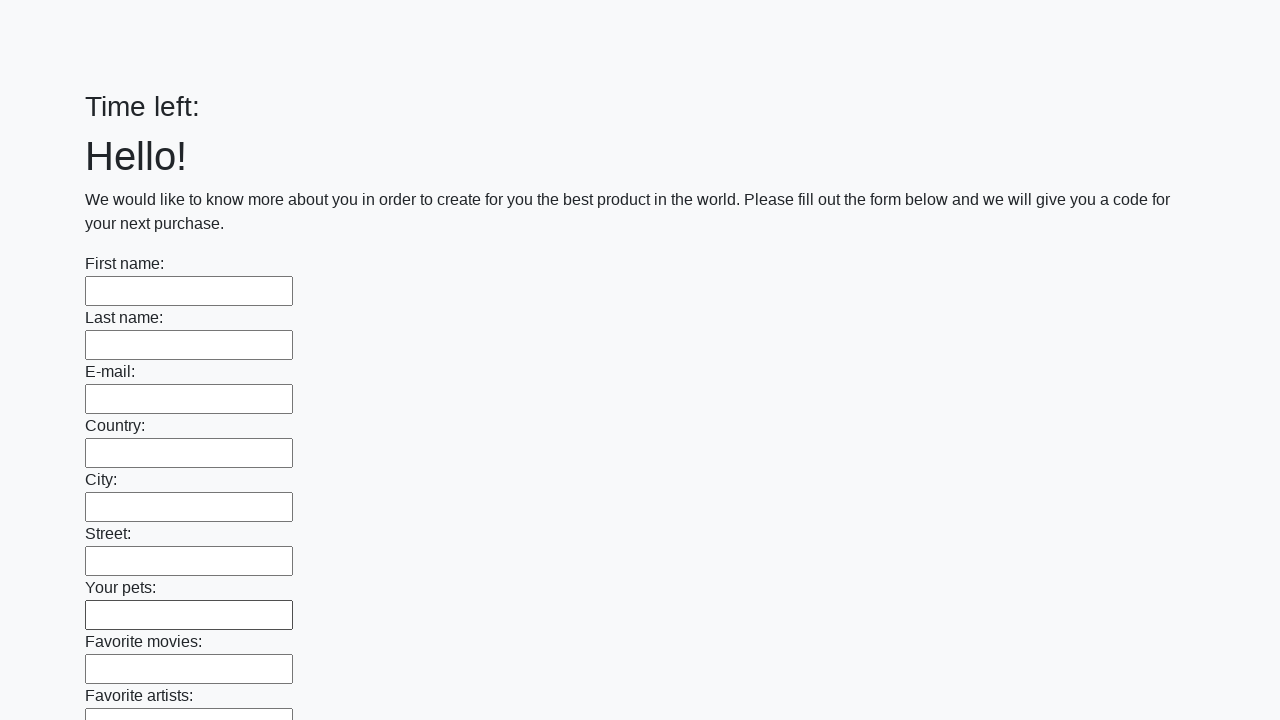

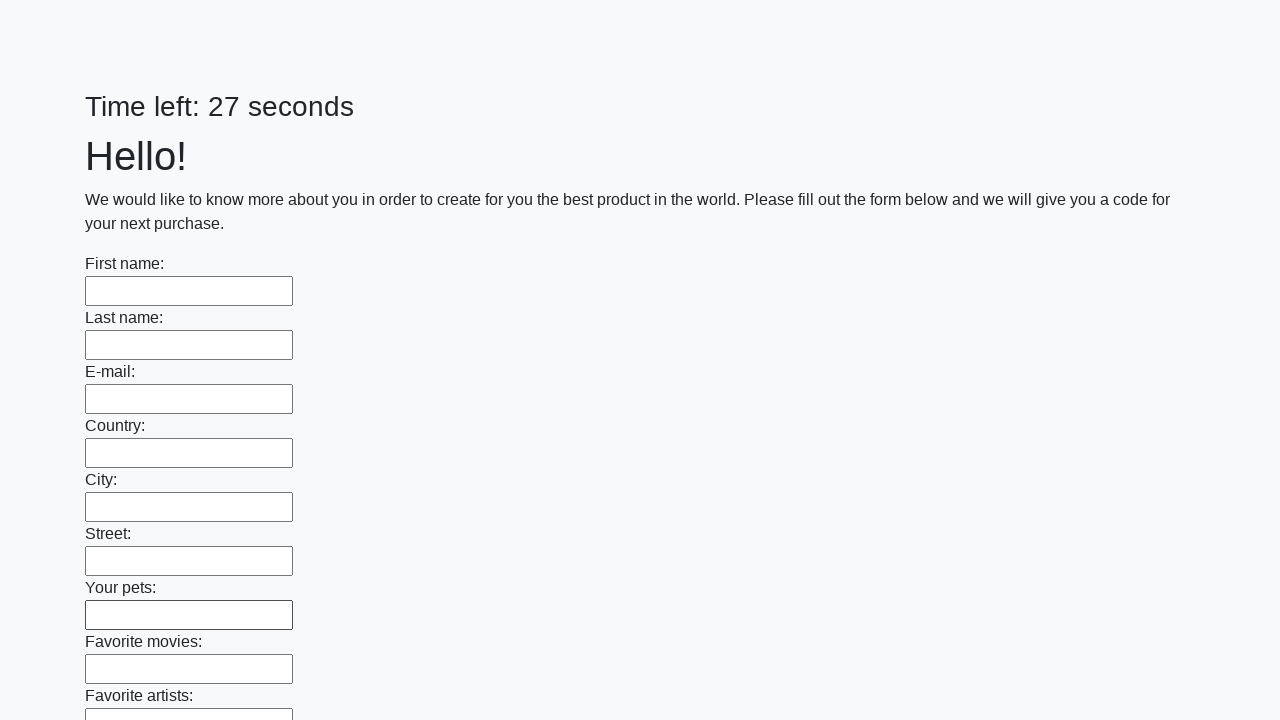